Automates a typing practice session on keyboard-dojo.net by clicking the start button, reading typing questions, and automatically typing the answers until the session completes.

Starting URL: https://keyboard-dojo.net/

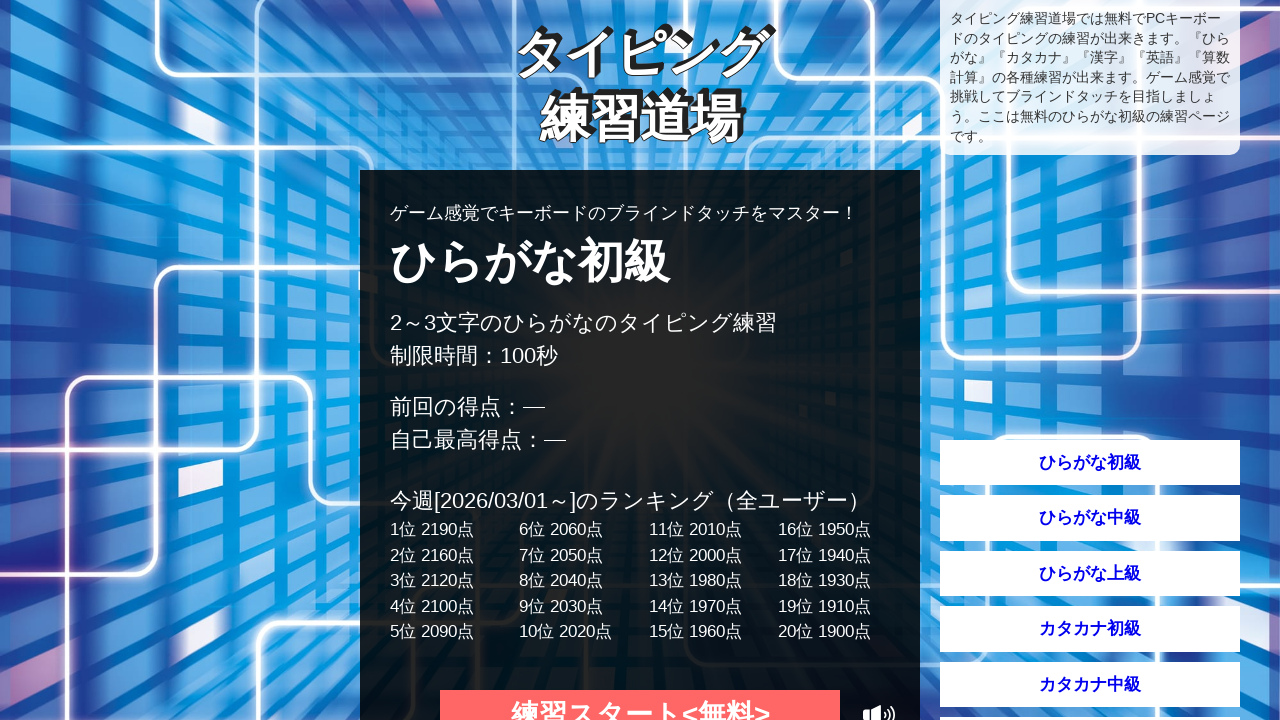

Waited for page to load (3 seconds)
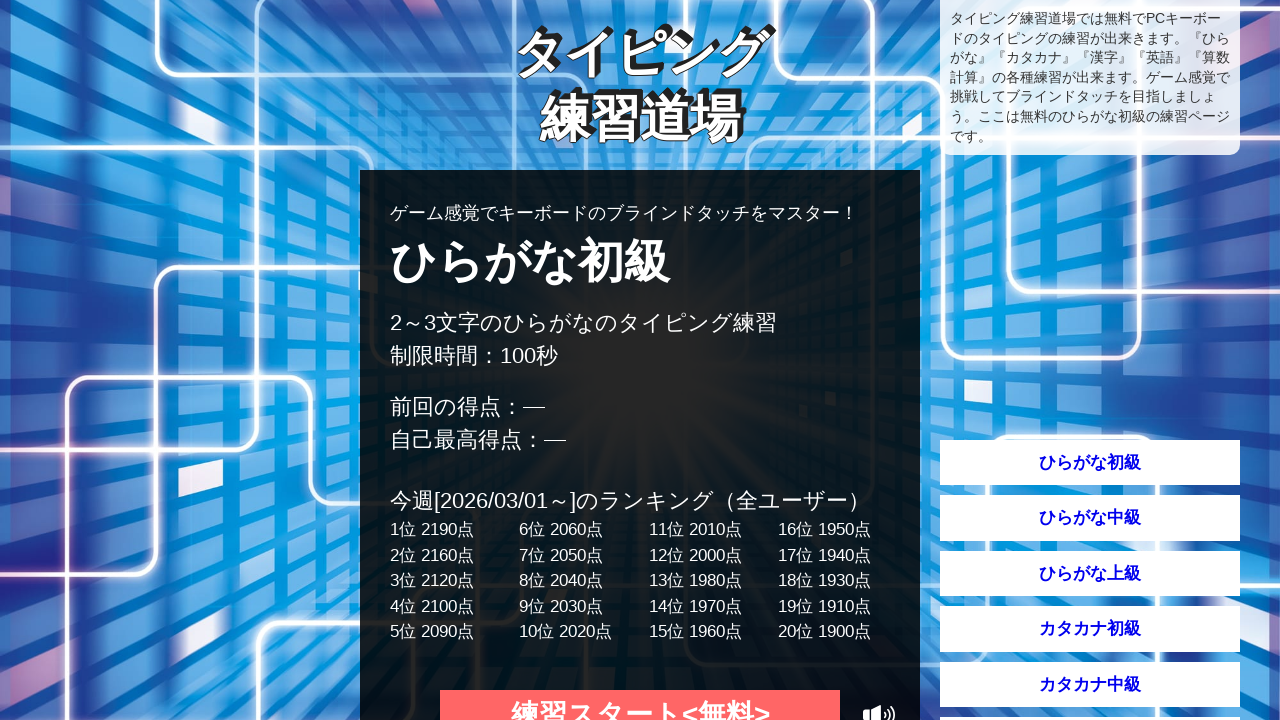

Clicked the start button at (640, 695) on #start
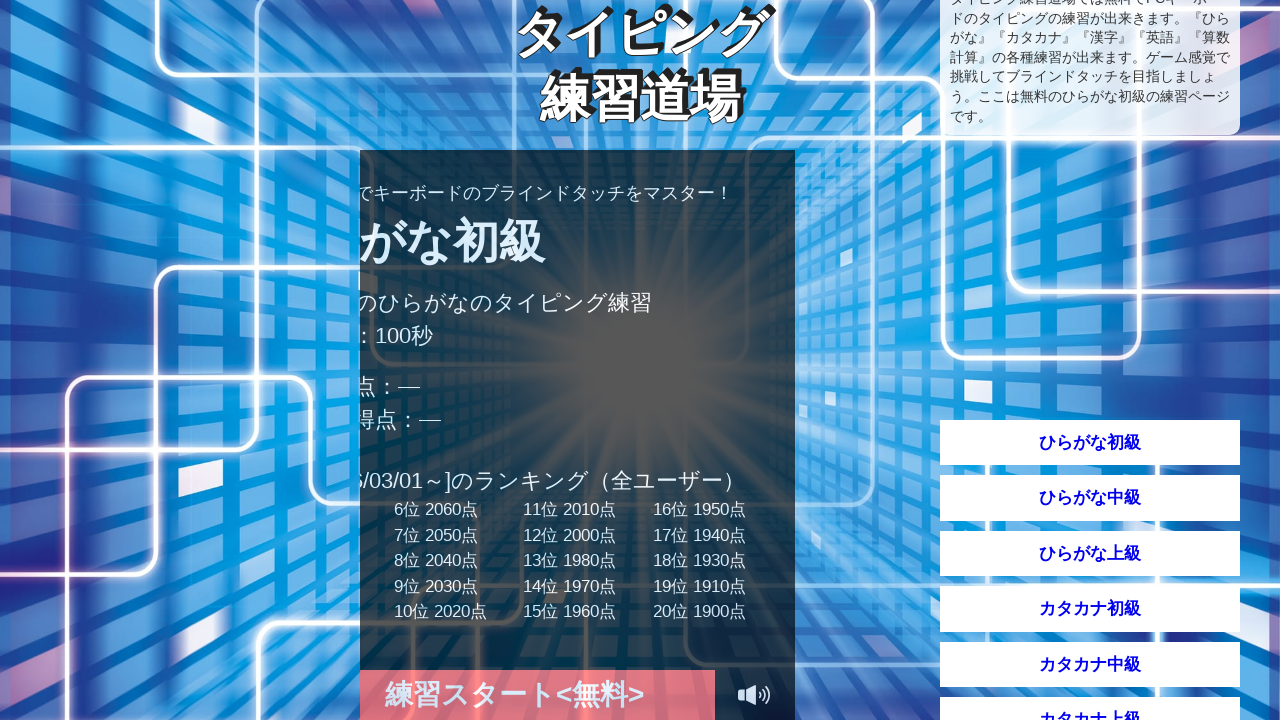

Filled input area with typing answer: 'さる' on #input_area >> nth=0
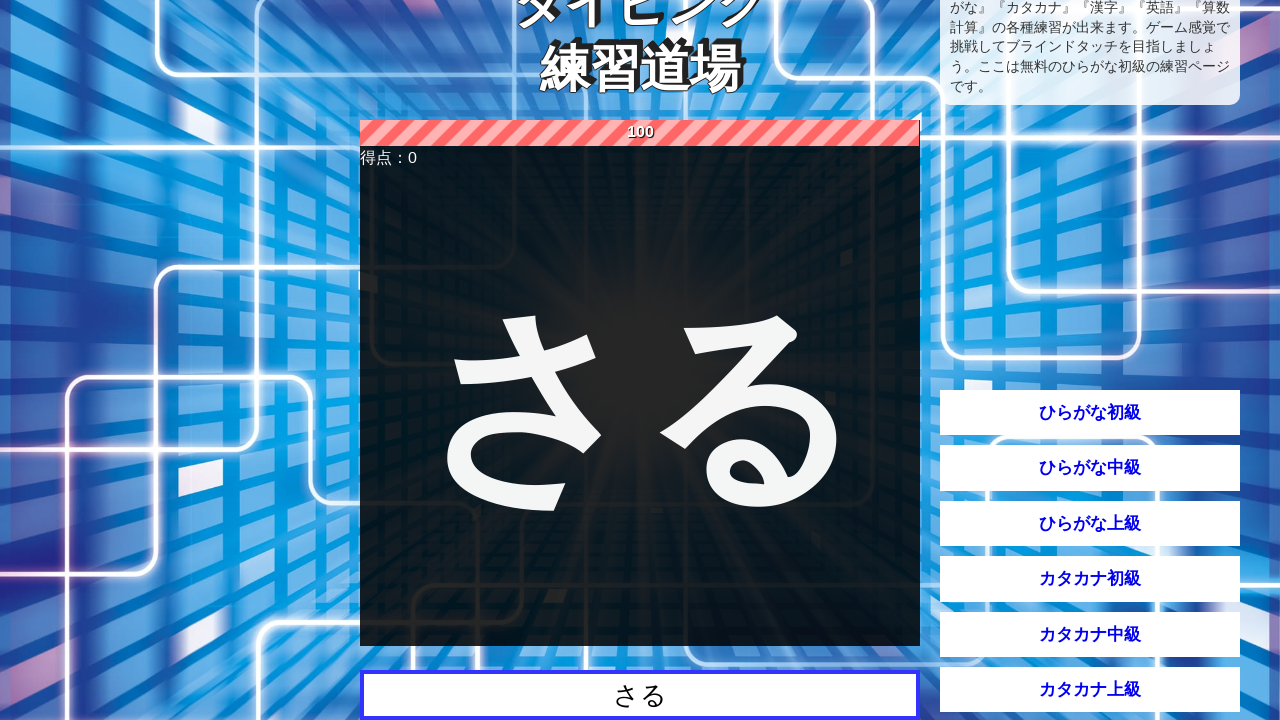

Waited 500ms before submitting answer
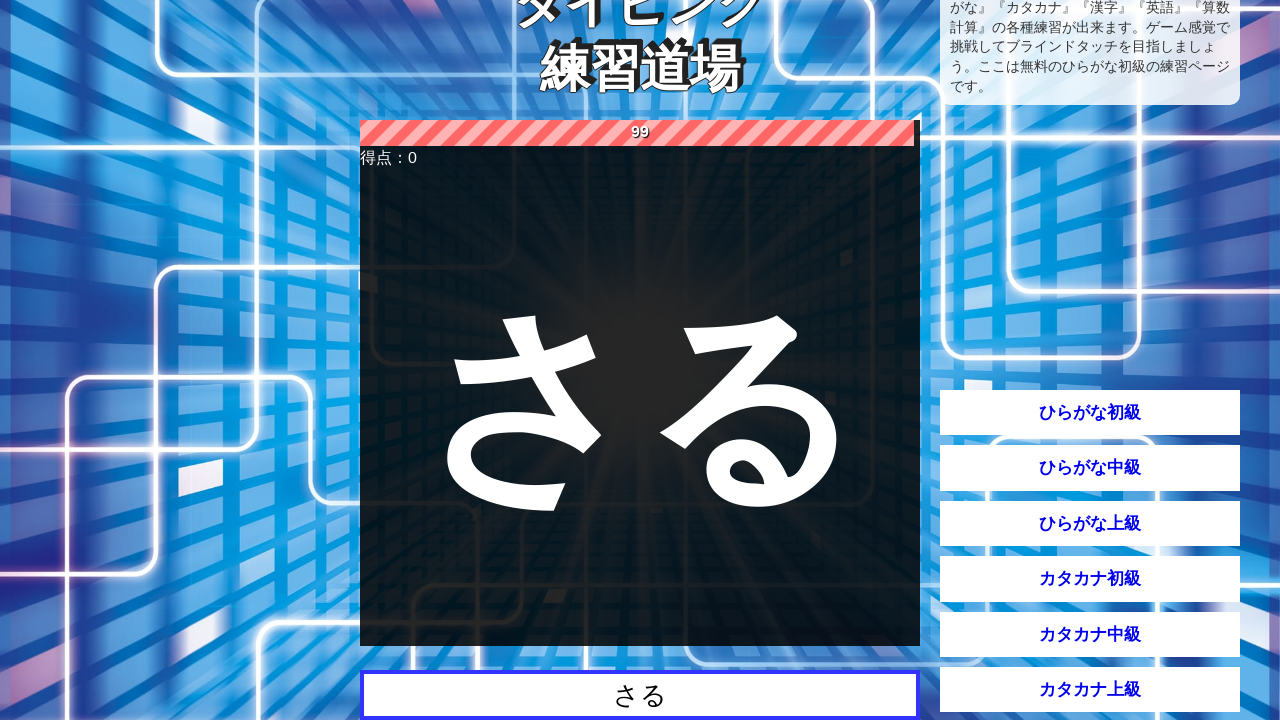

Pressed Enter to submit answer on #input_area >> nth=0
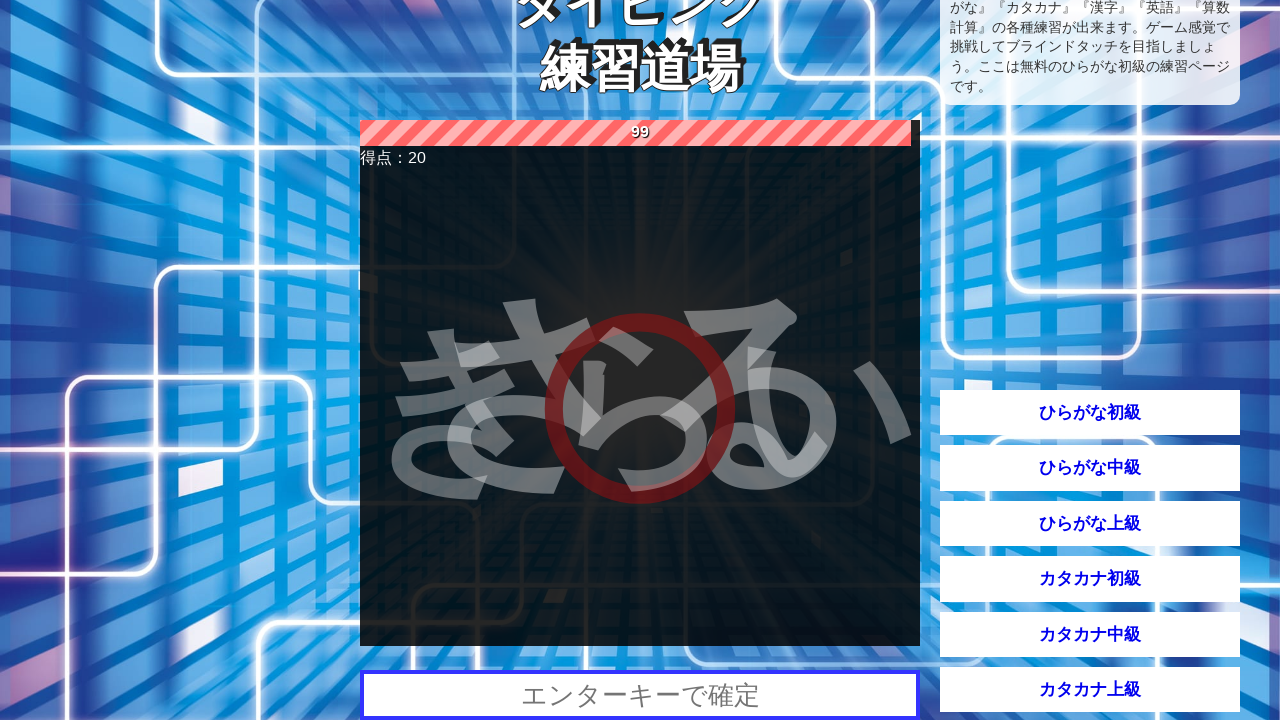

Waited 1500ms for next question to appear
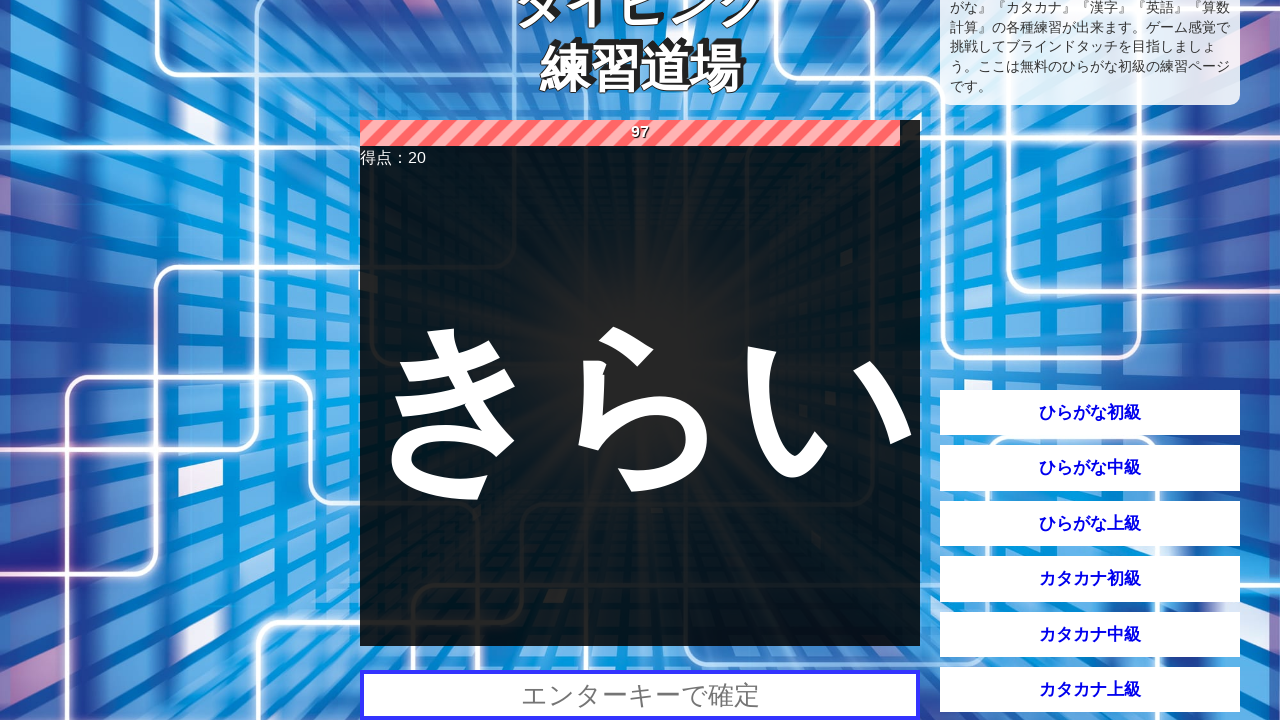

Filled input area with typing answer: 'きらい' on #input_area >> nth=0
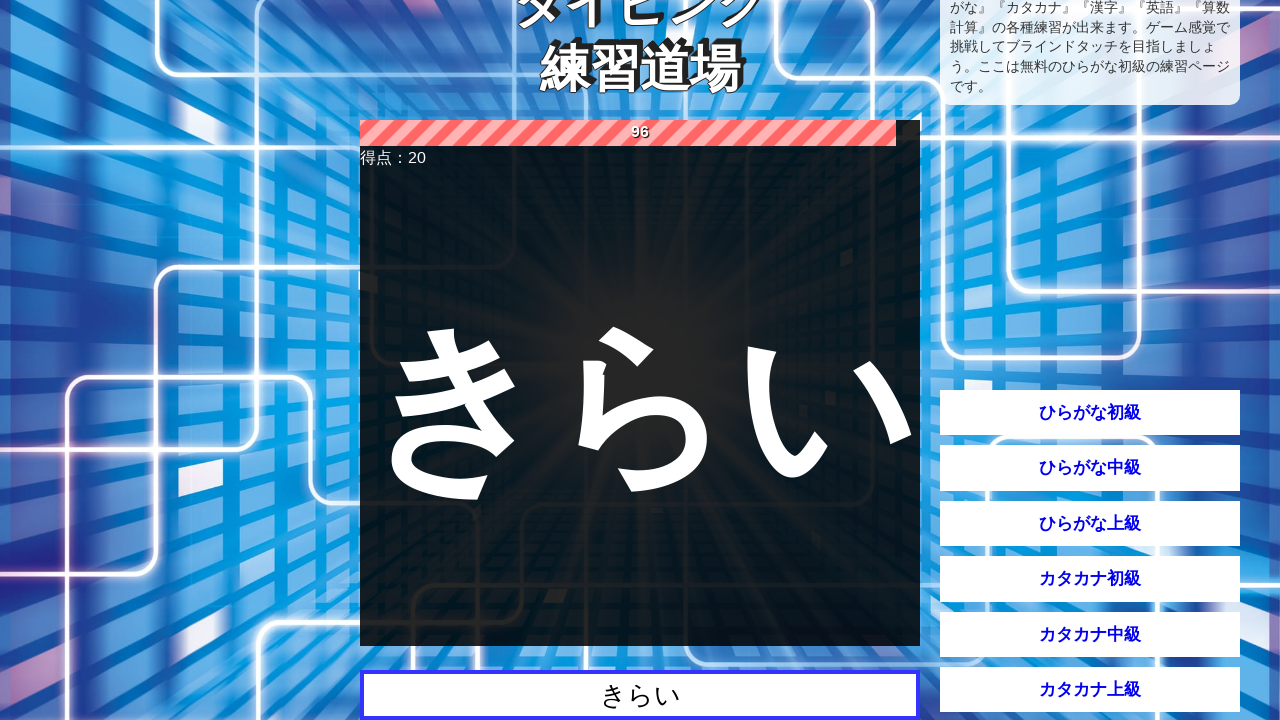

Waited 500ms before submitting answer
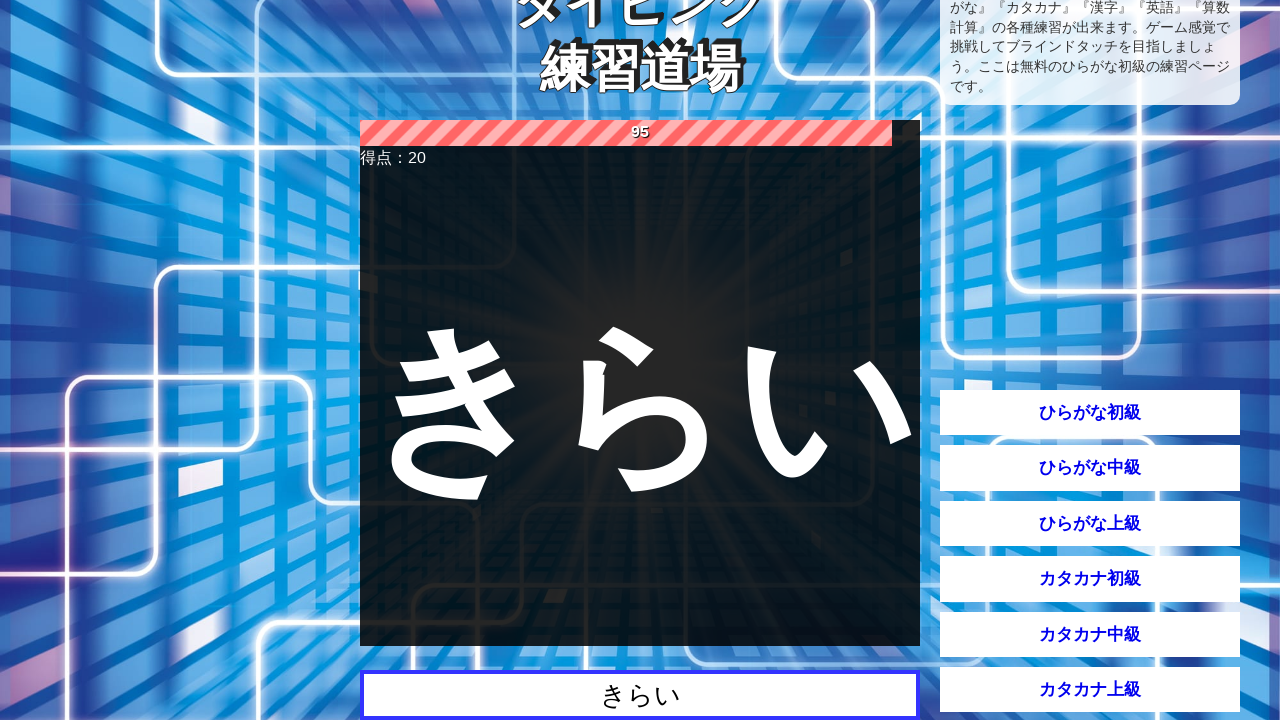

Pressed Enter to submit answer on #input_area >> nth=0
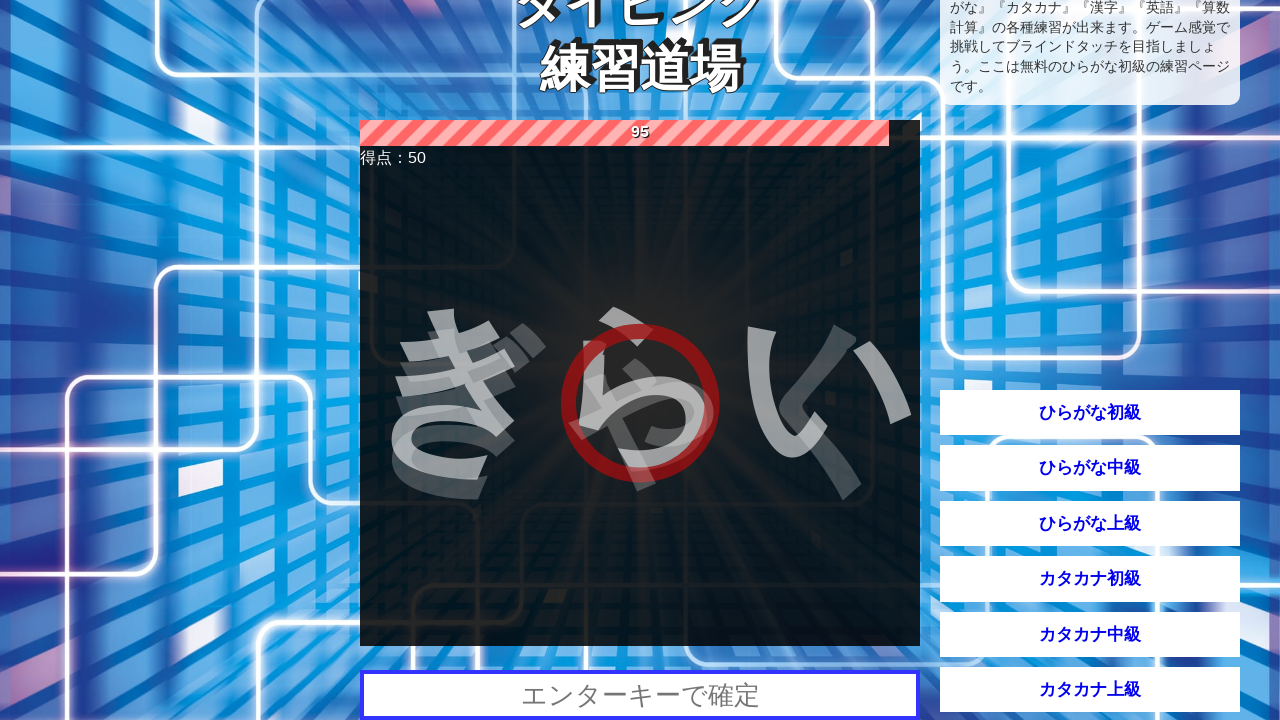

Waited 1500ms for next question to appear
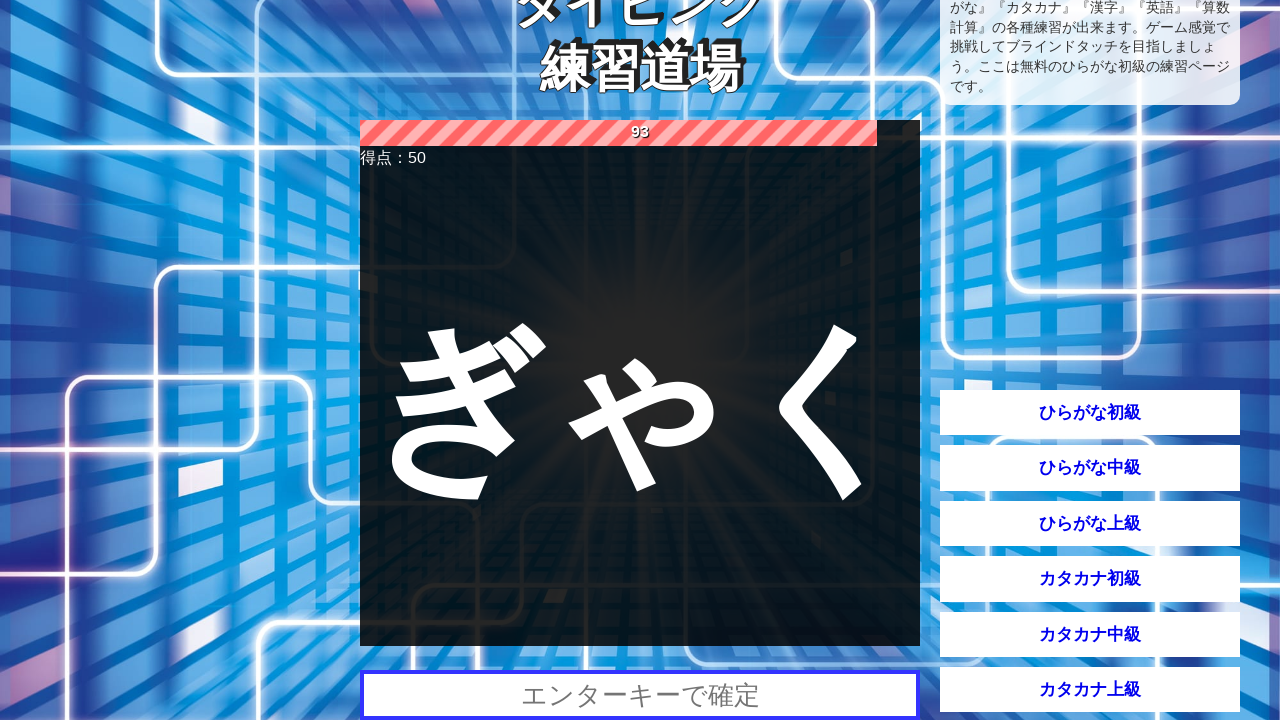

Filled input area with typing answer: 'ぎゃく' on #input_area >> nth=0
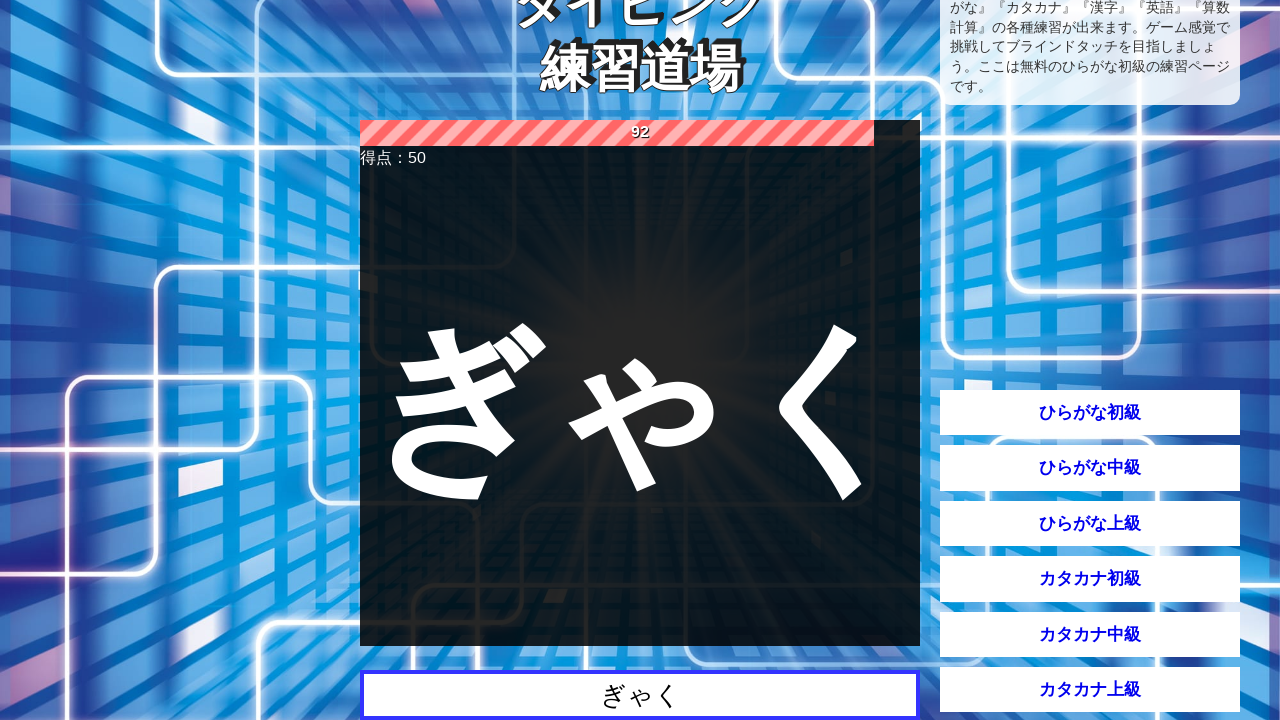

Waited 500ms before submitting answer
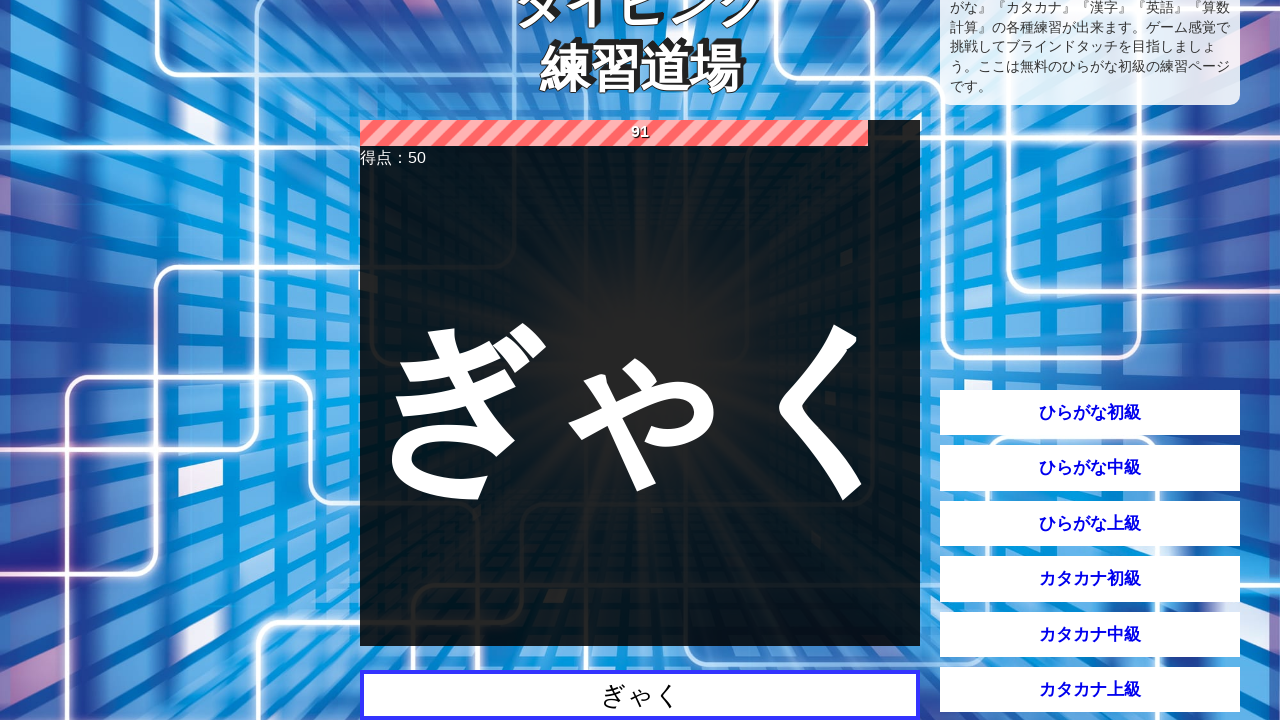

Pressed Enter to submit answer on #input_area >> nth=0
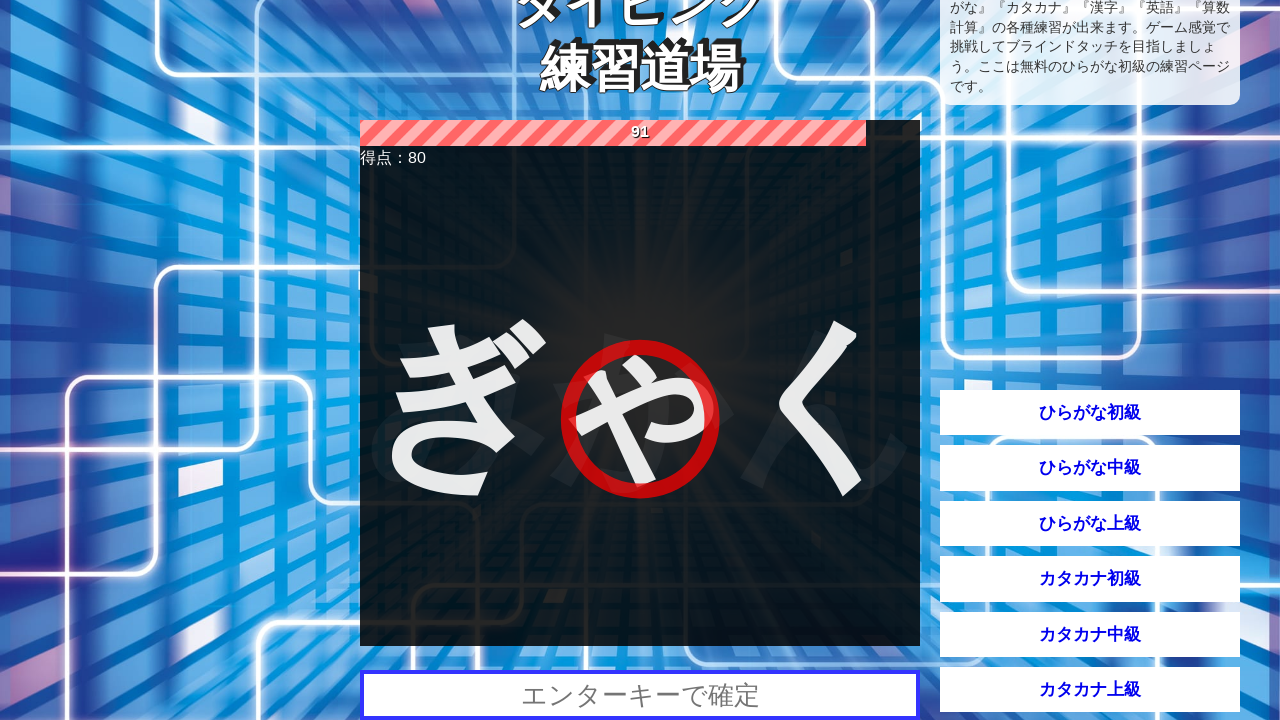

Waited 1500ms for next question to appear
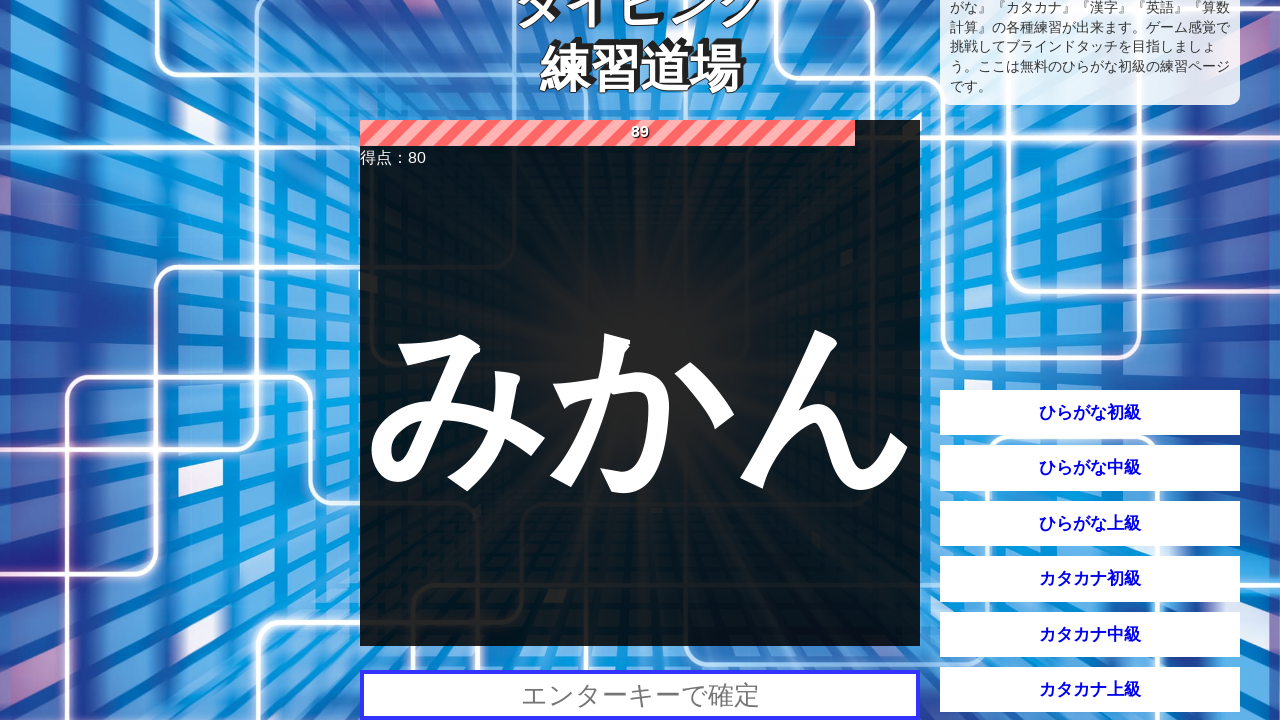

Filled input area with typing answer: 'みかん' on #input_area >> nth=0
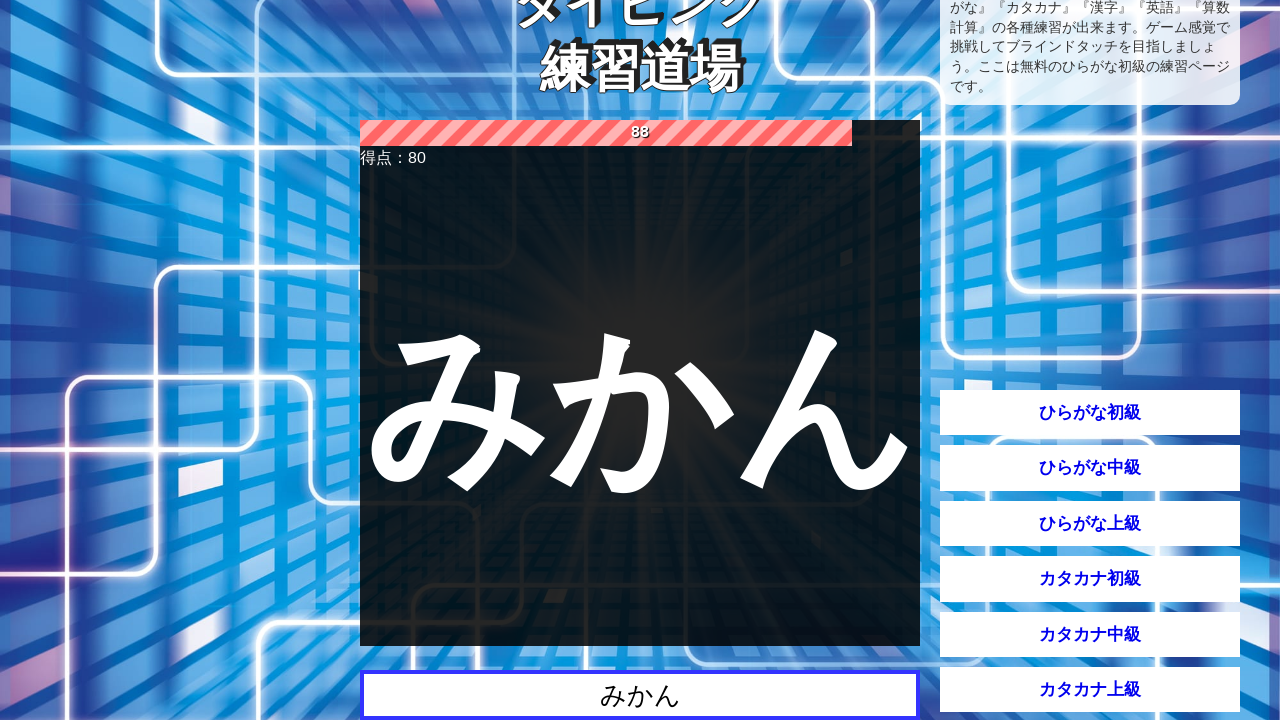

Waited 500ms before submitting answer
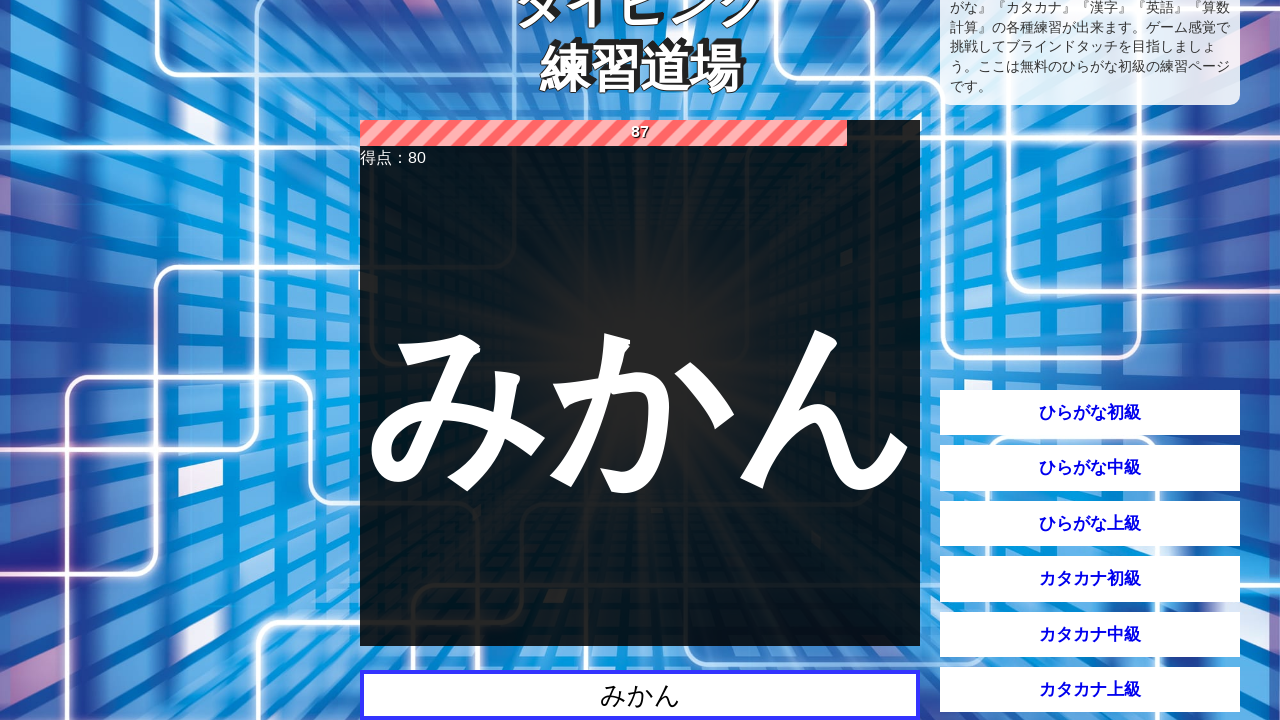

Pressed Enter to submit answer on #input_area >> nth=0
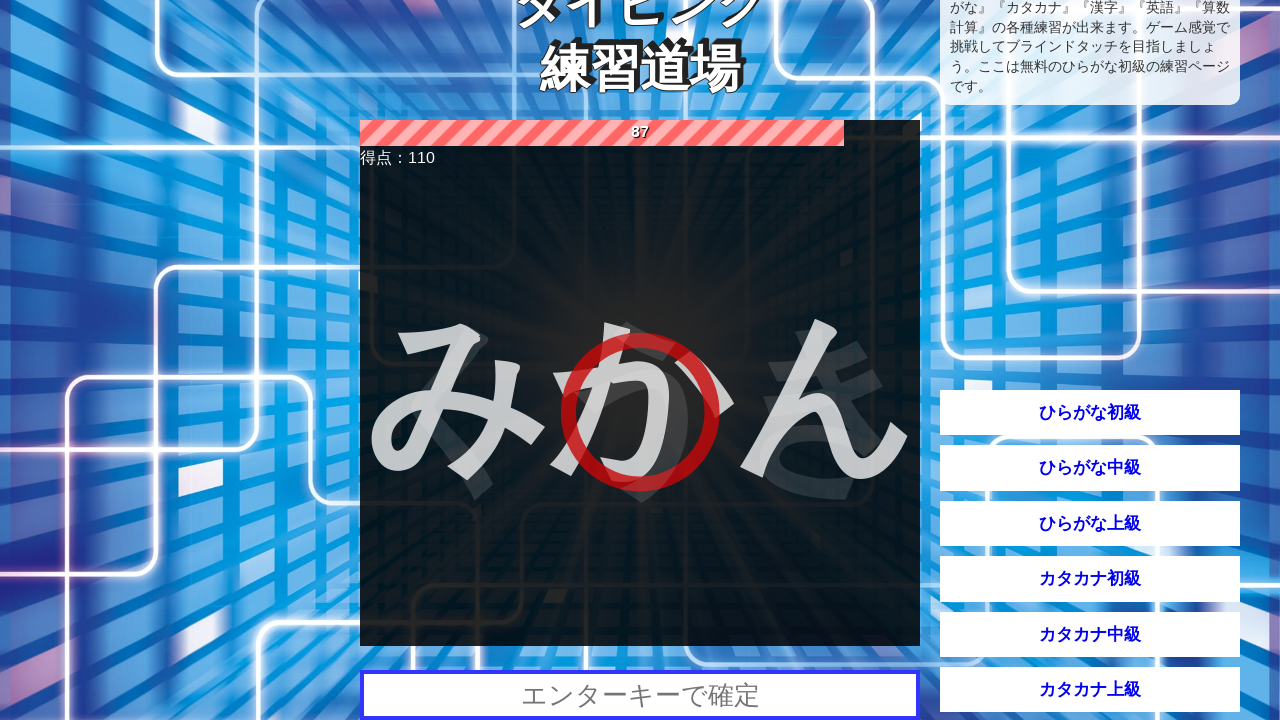

Waited 1500ms for next question to appear
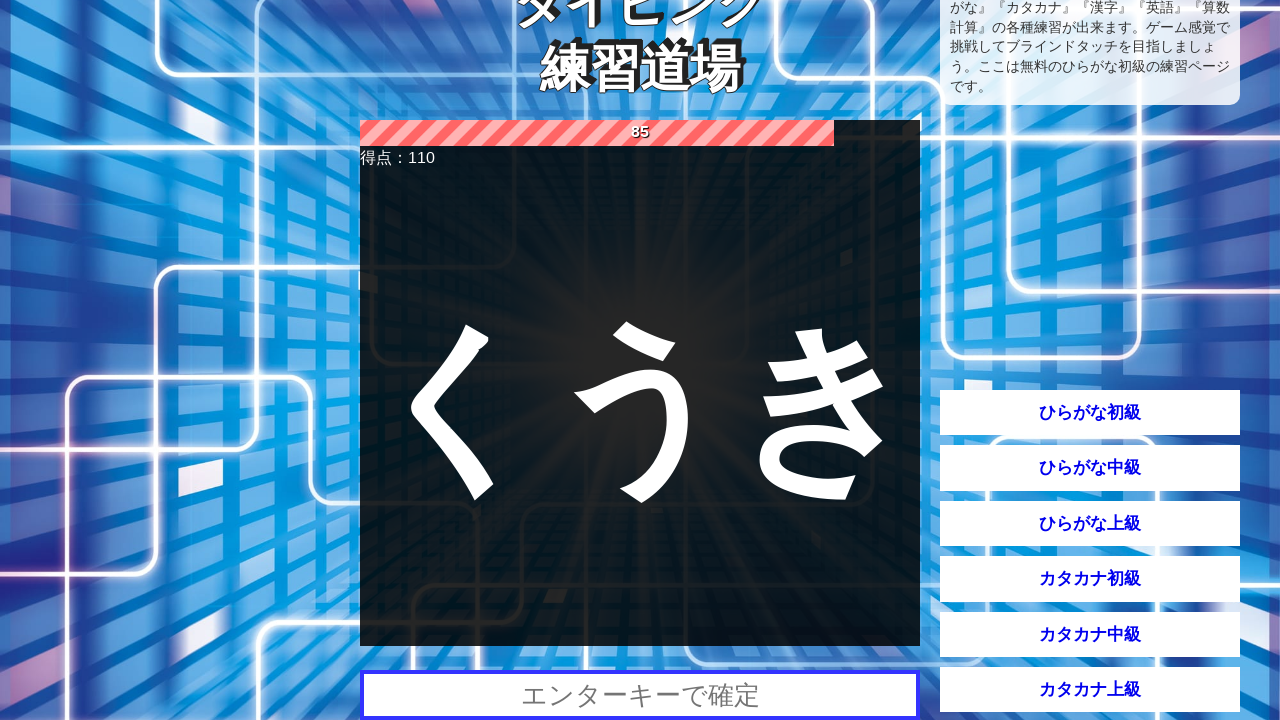

Filled input area with typing answer: 'くうき' on #input_area >> nth=0
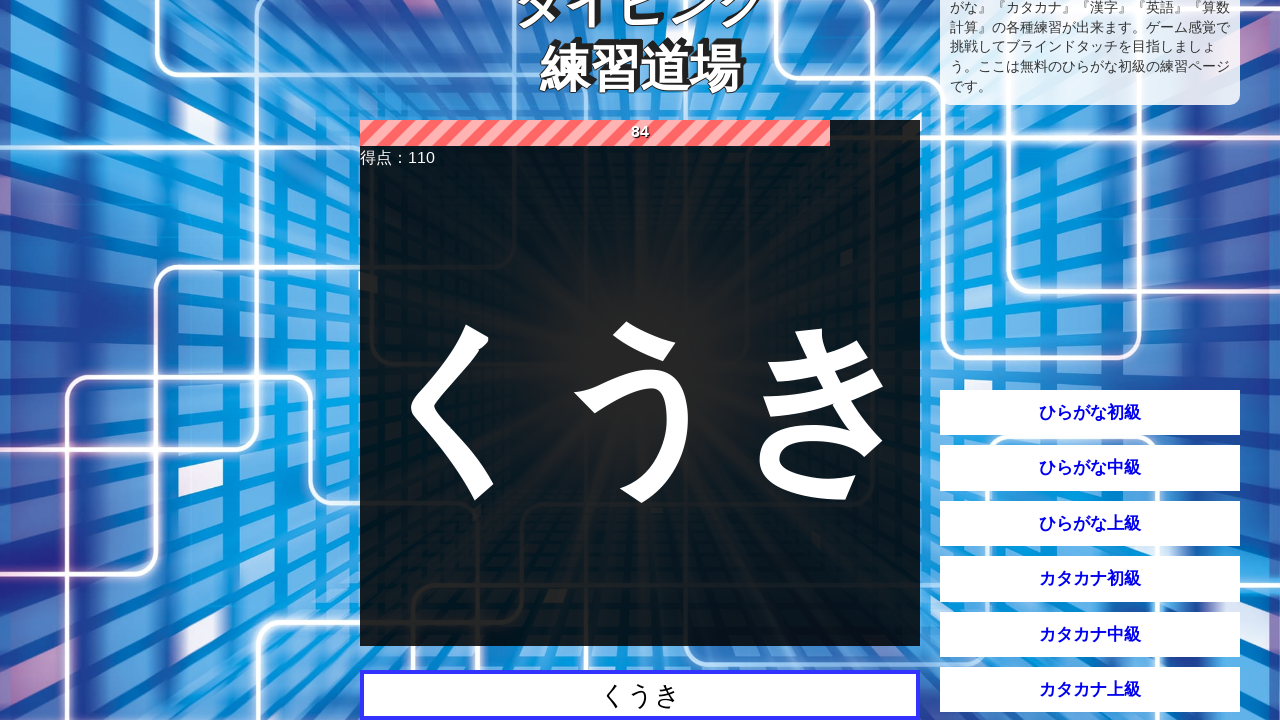

Waited 500ms before submitting answer
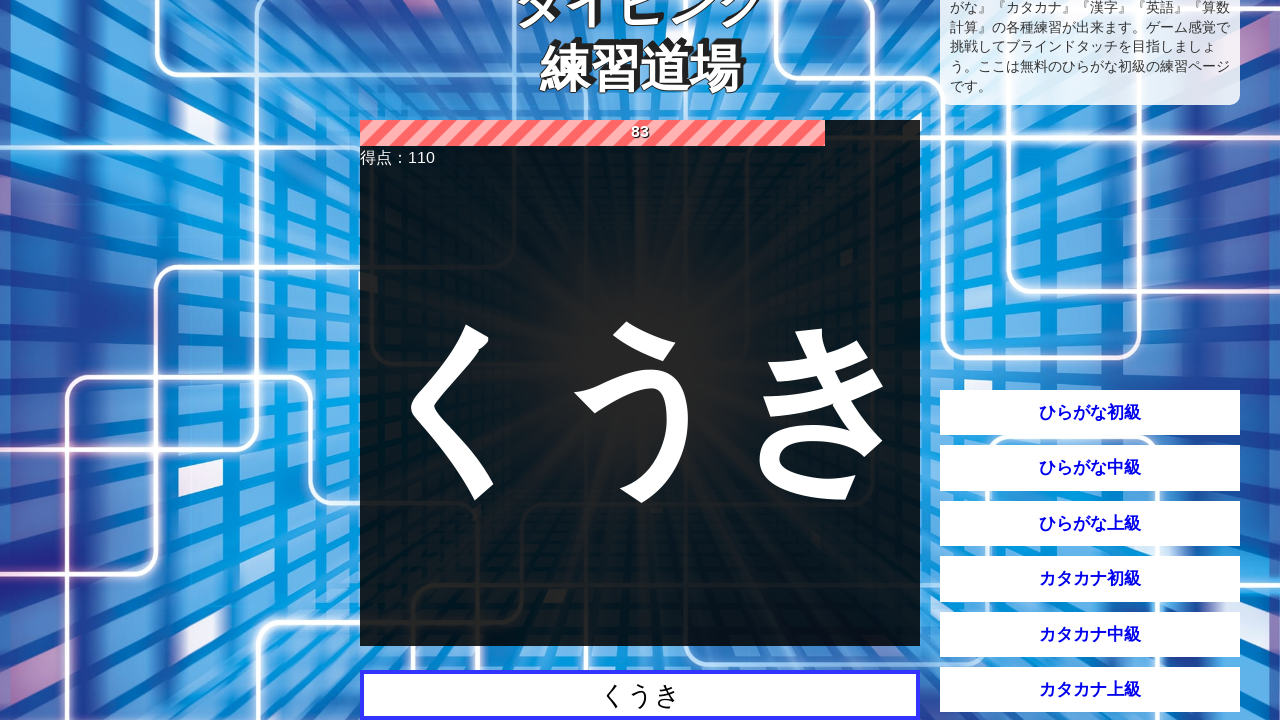

Pressed Enter to submit answer on #input_area >> nth=0
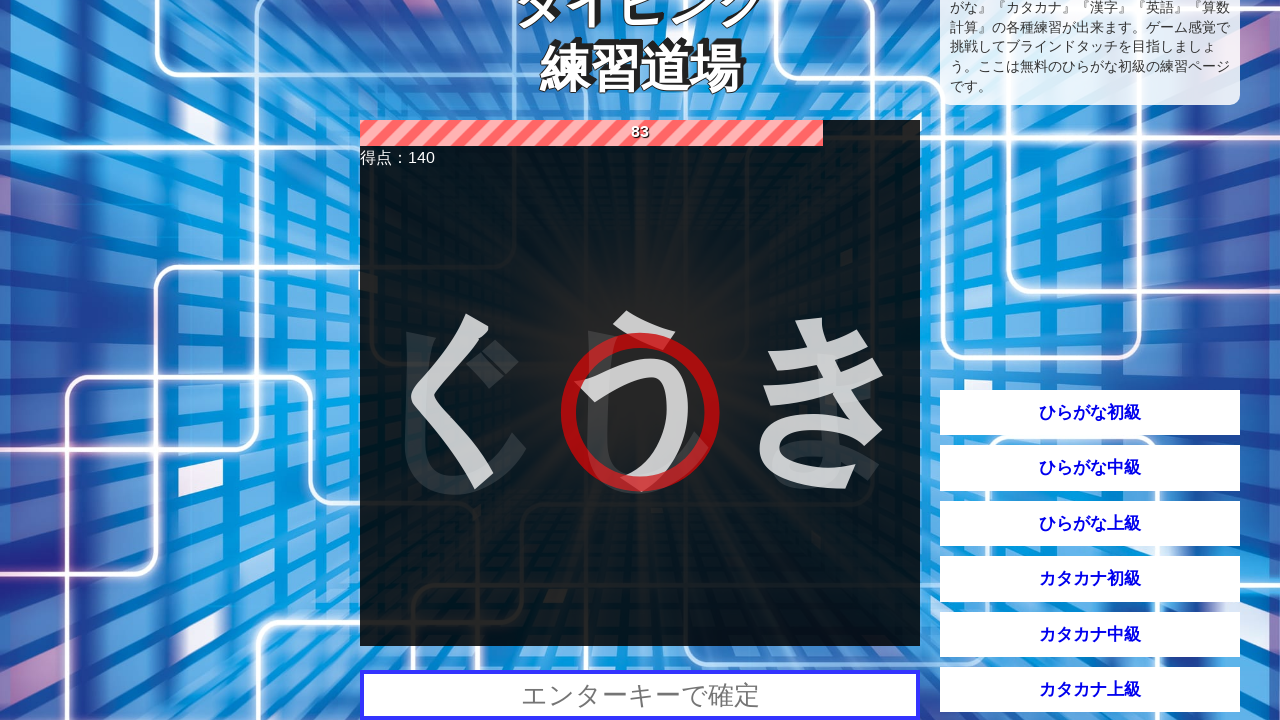

Waited 1500ms for next question to appear
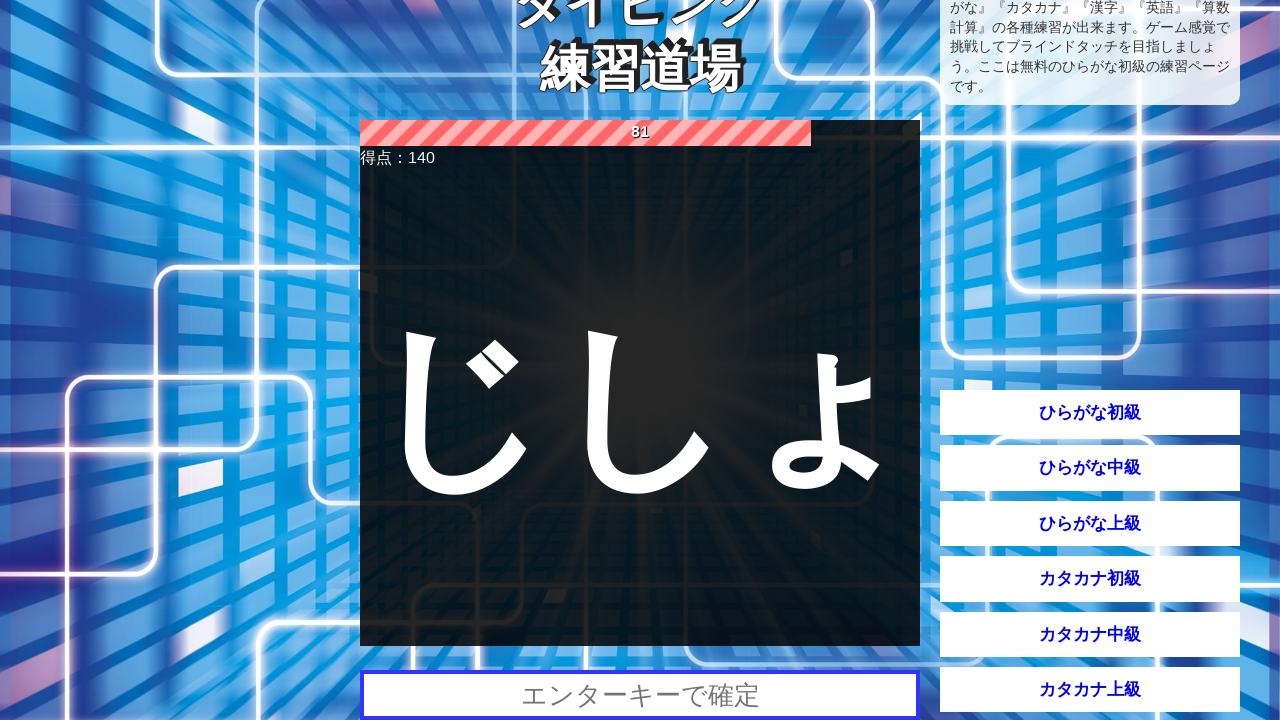

Filled input area with typing answer: 'じしょ' on #input_area >> nth=0
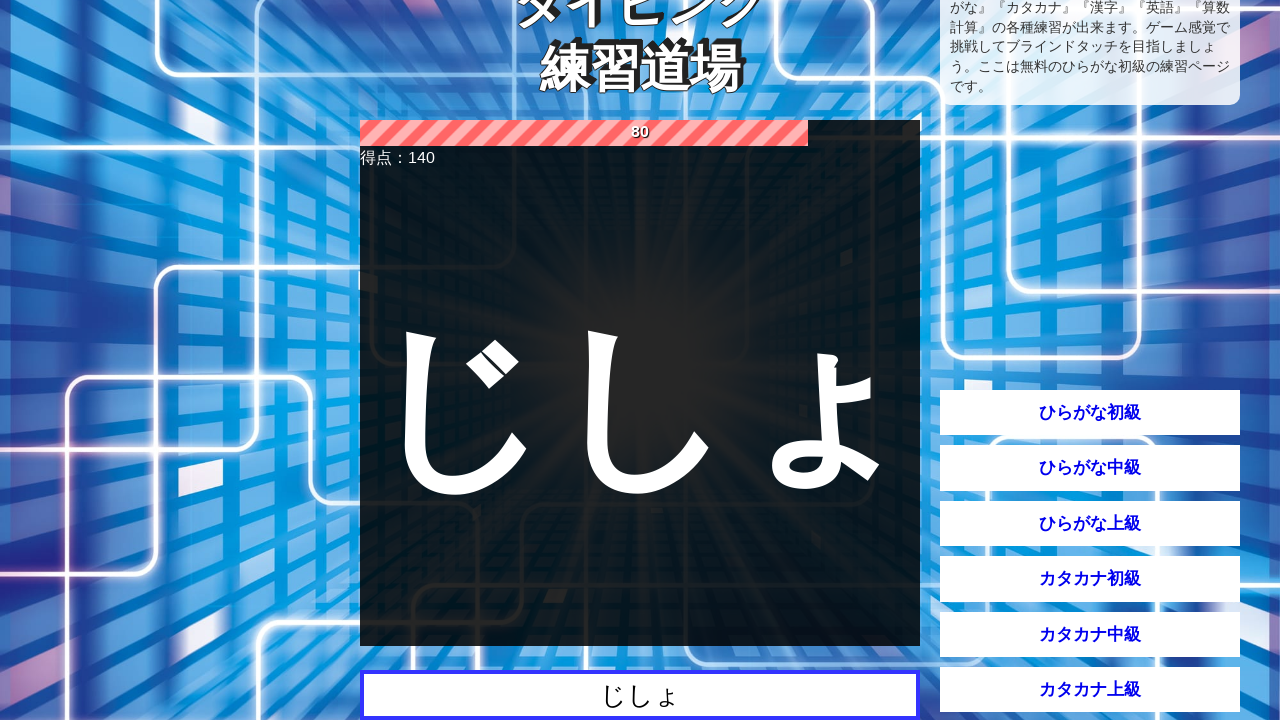

Waited 500ms before submitting answer
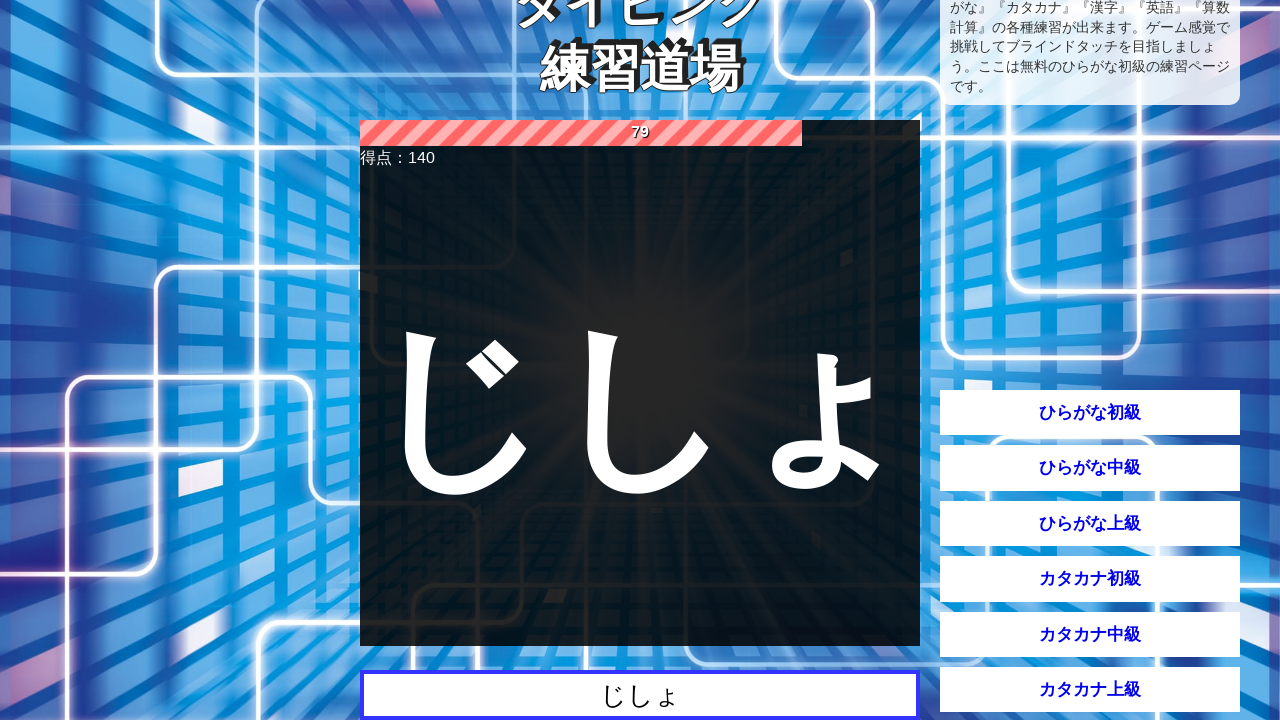

Pressed Enter to submit answer on #input_area >> nth=0
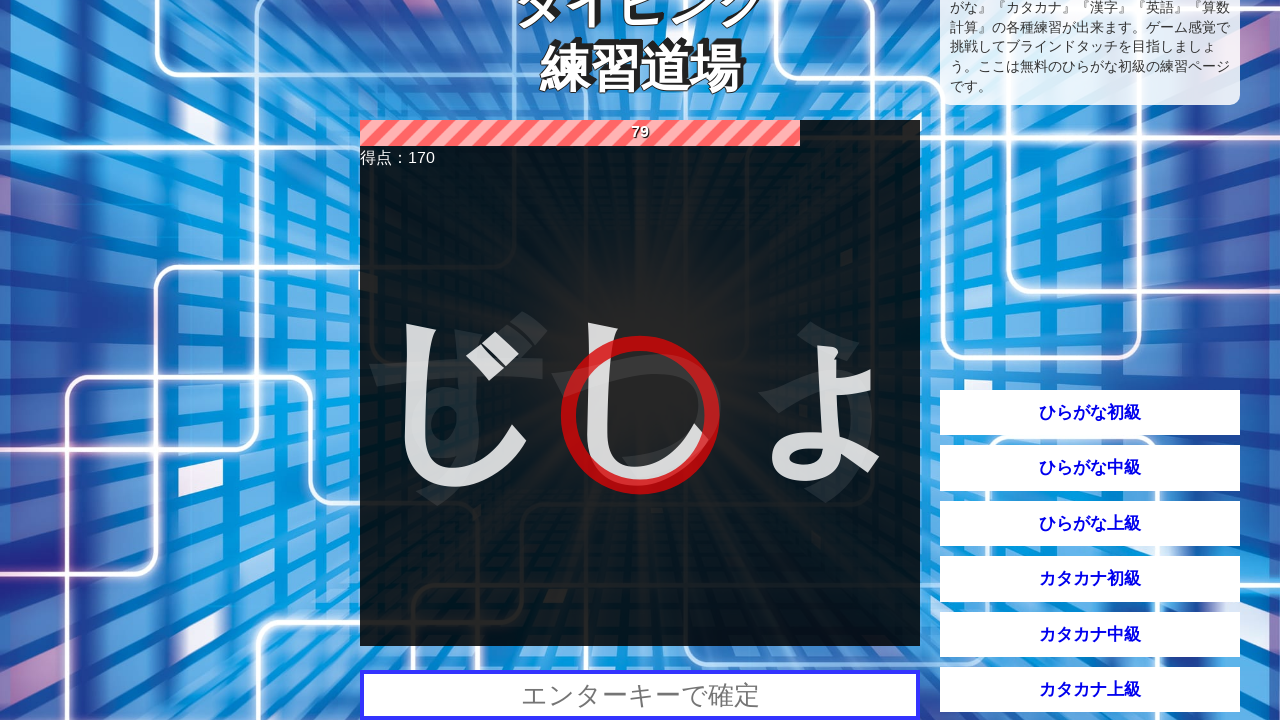

Waited 1500ms for next question to appear
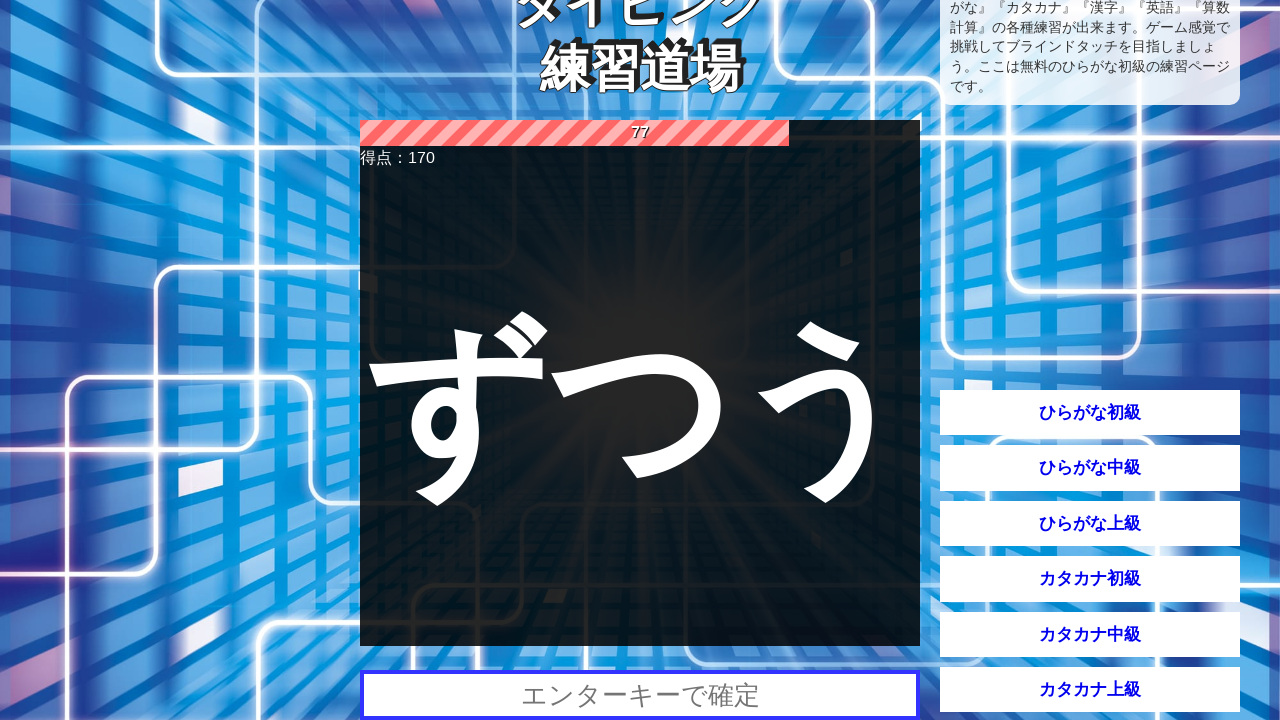

Filled input area with typing answer: 'ずつう' on #input_area >> nth=0
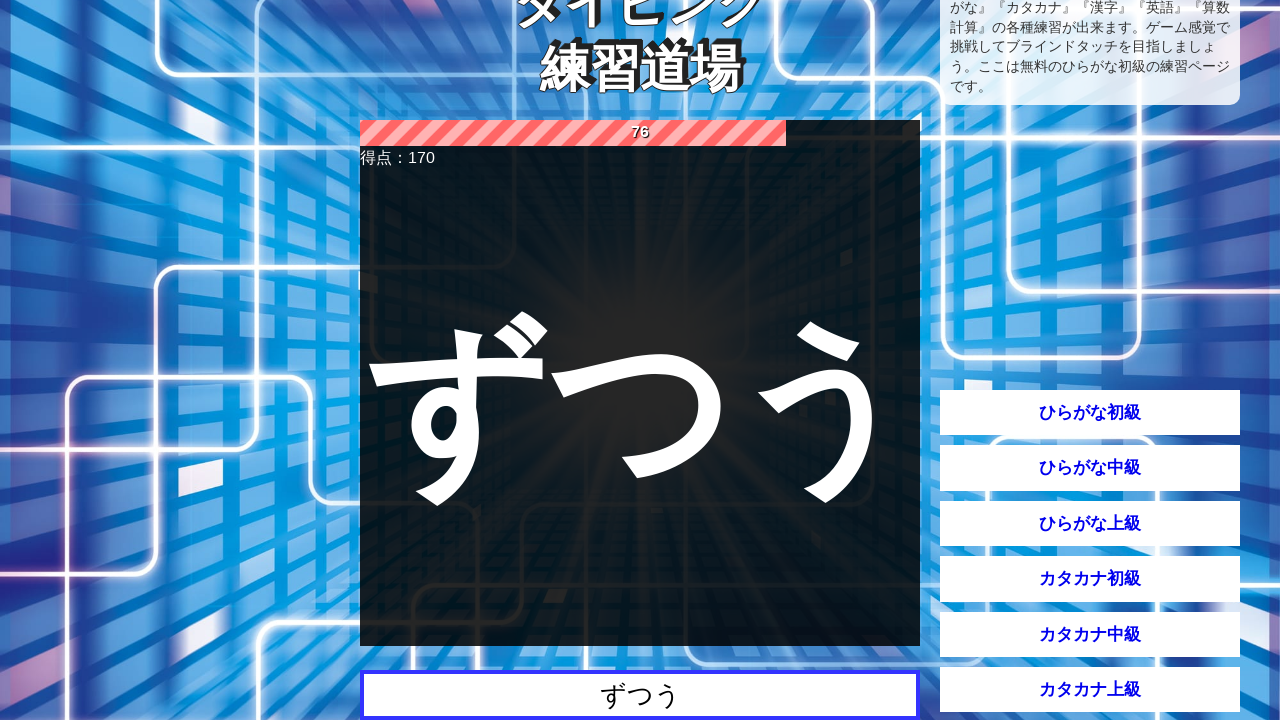

Waited 500ms before submitting answer
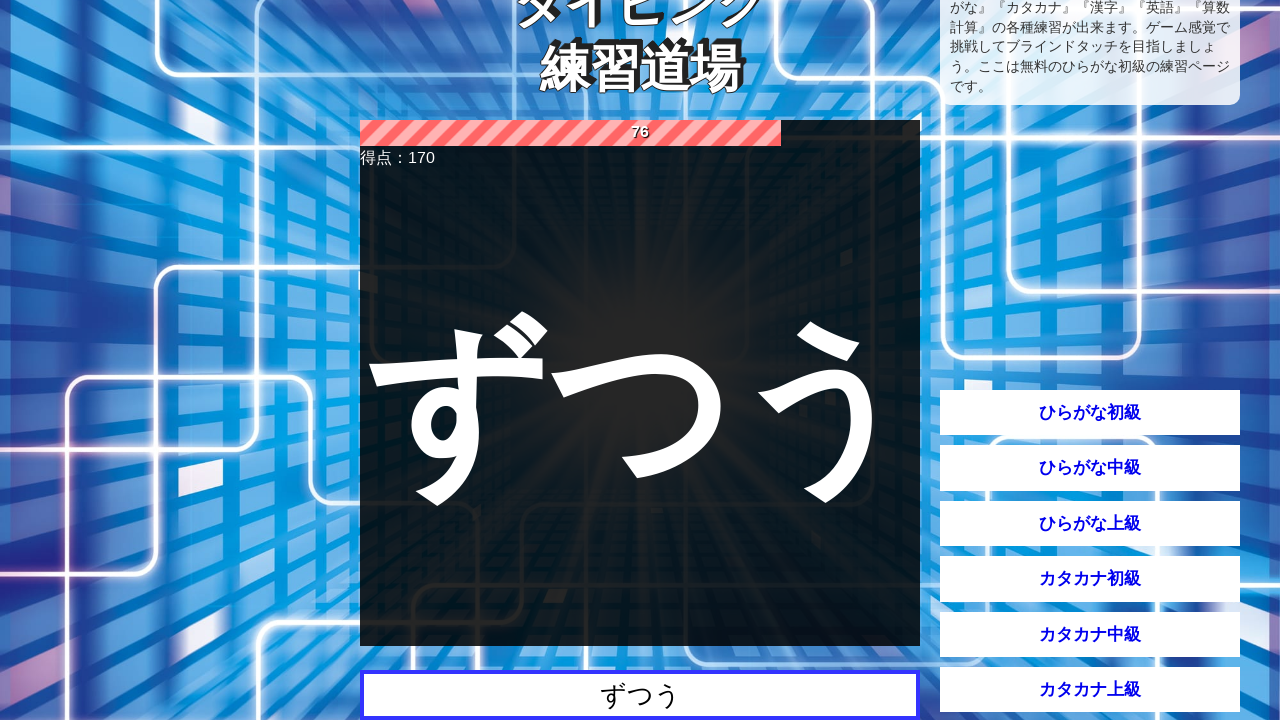

Pressed Enter to submit answer on #input_area >> nth=0
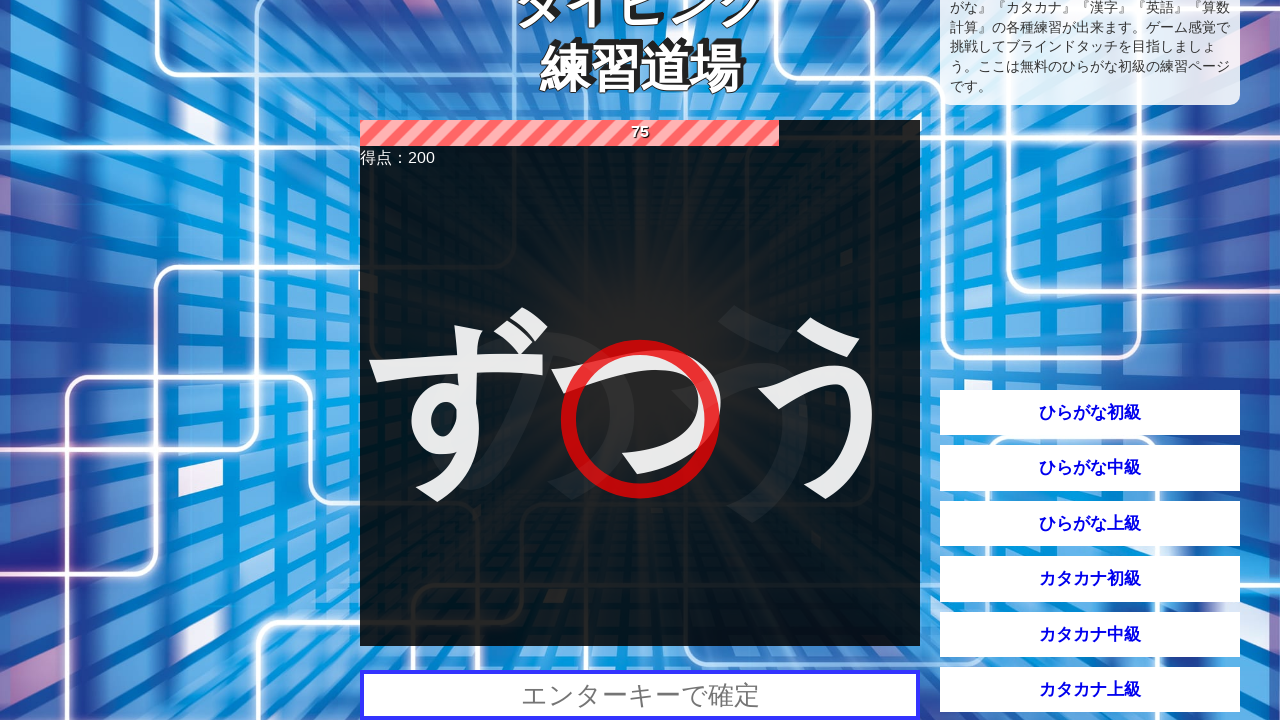

Waited 1500ms for next question to appear
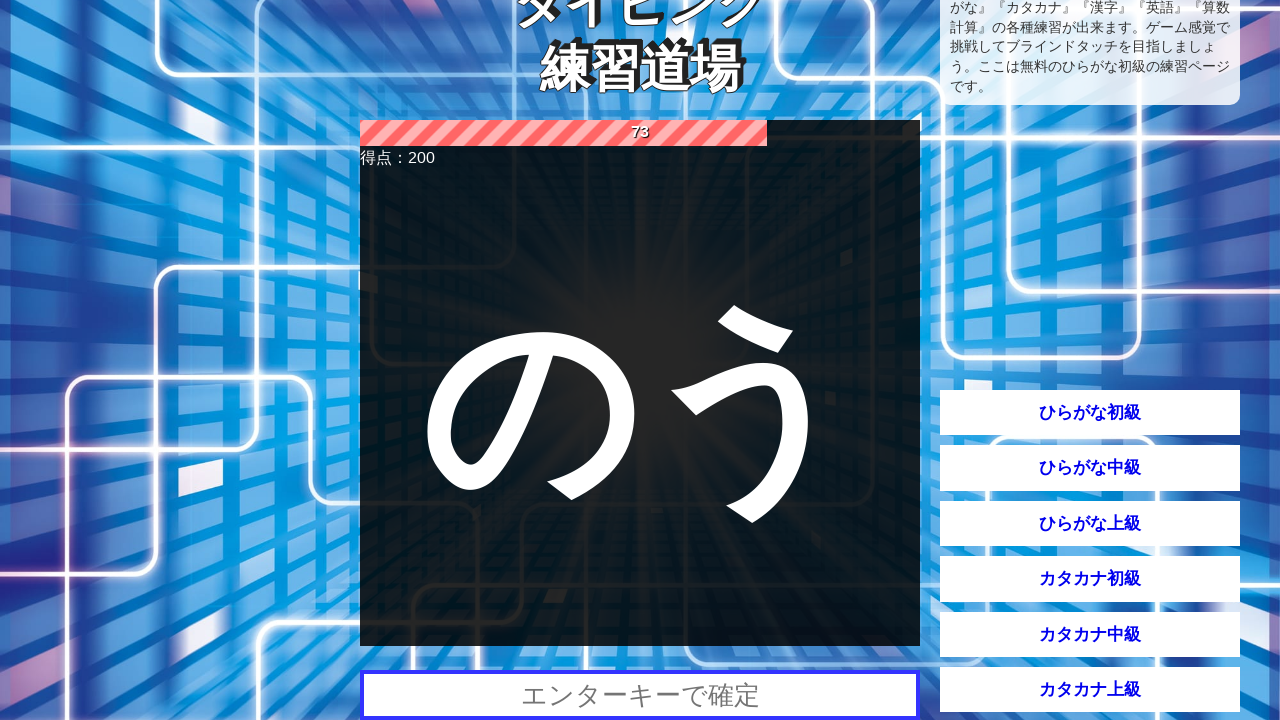

Filled input area with typing answer: 'のう' on #input_area >> nth=0
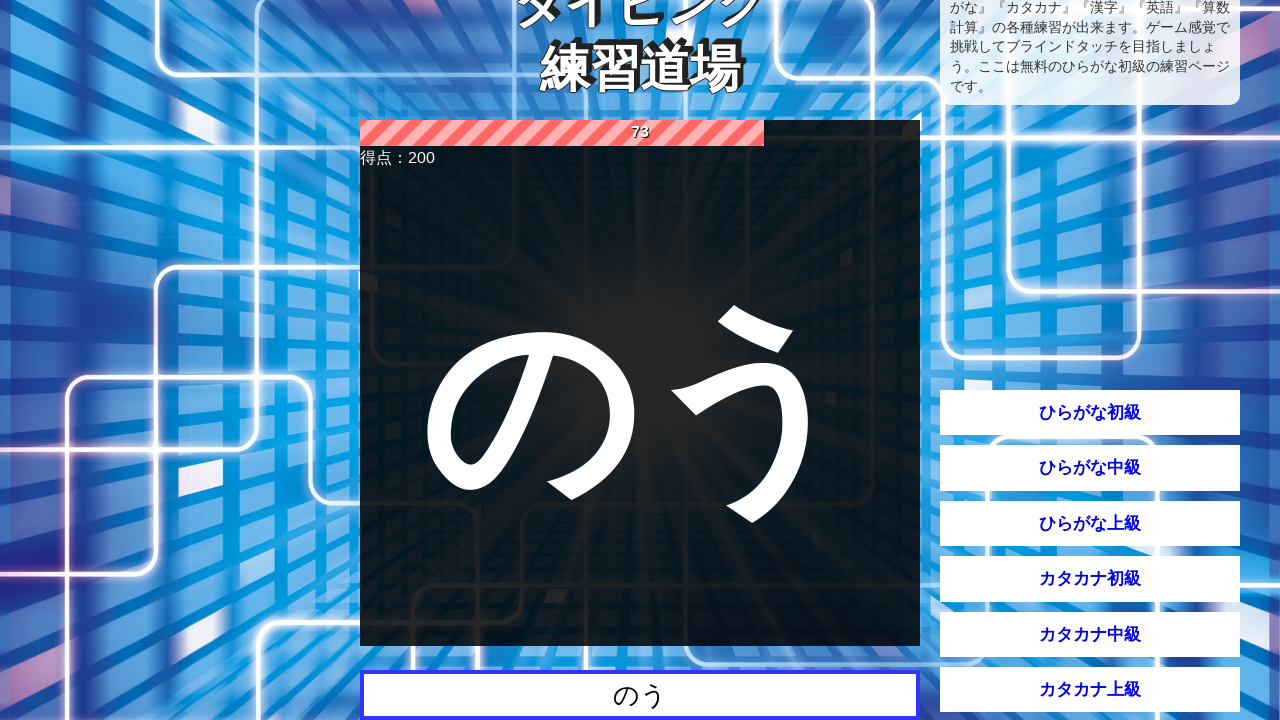

Waited 500ms before submitting answer
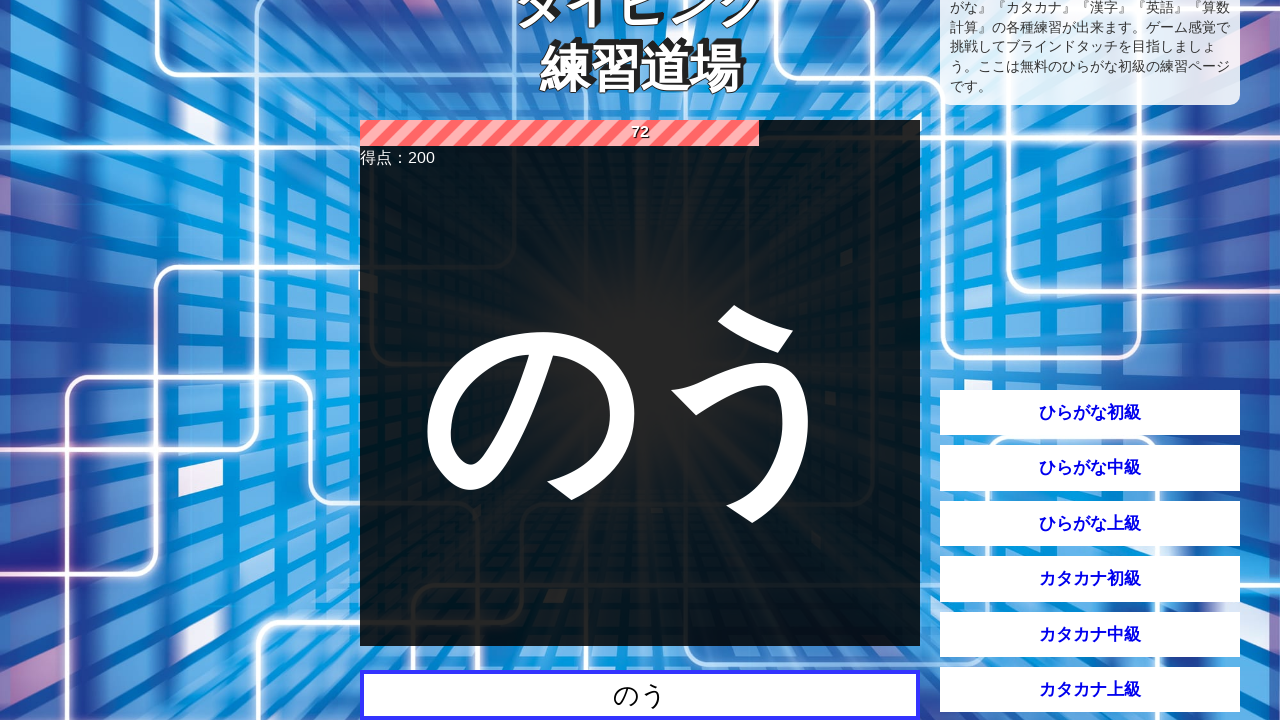

Pressed Enter to submit answer on #input_area >> nth=0
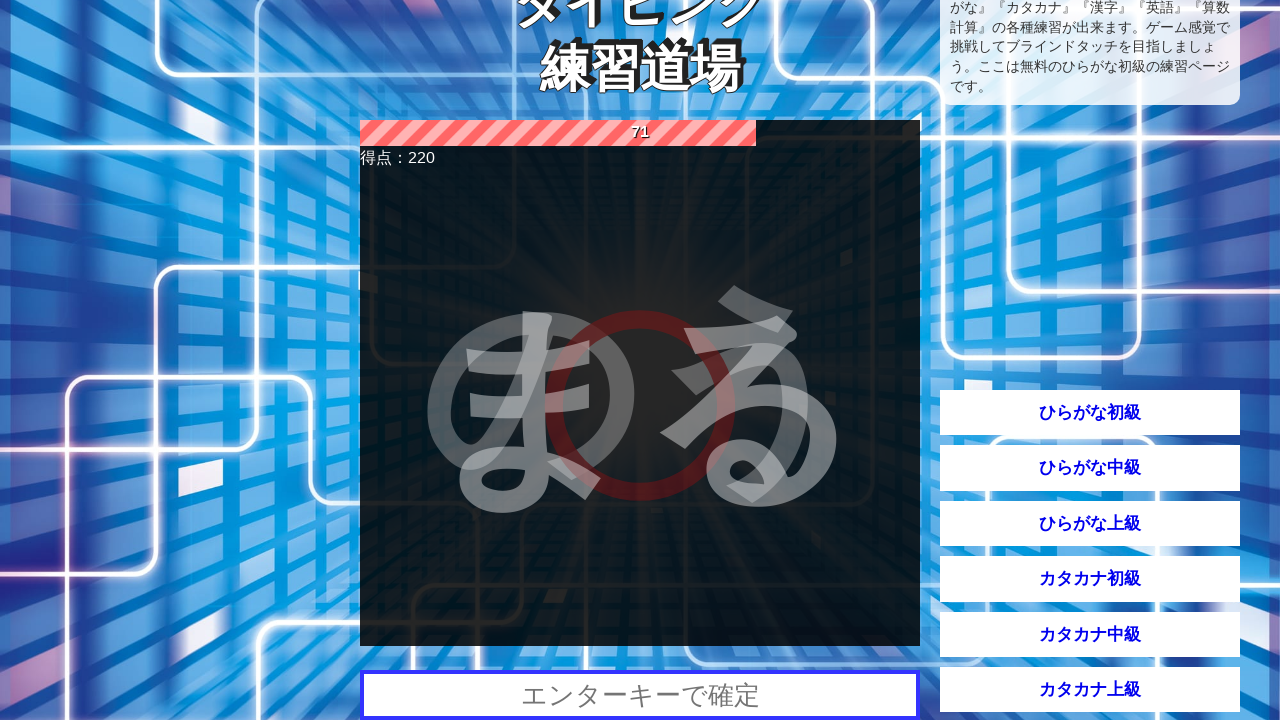

Waited 1500ms for next question to appear
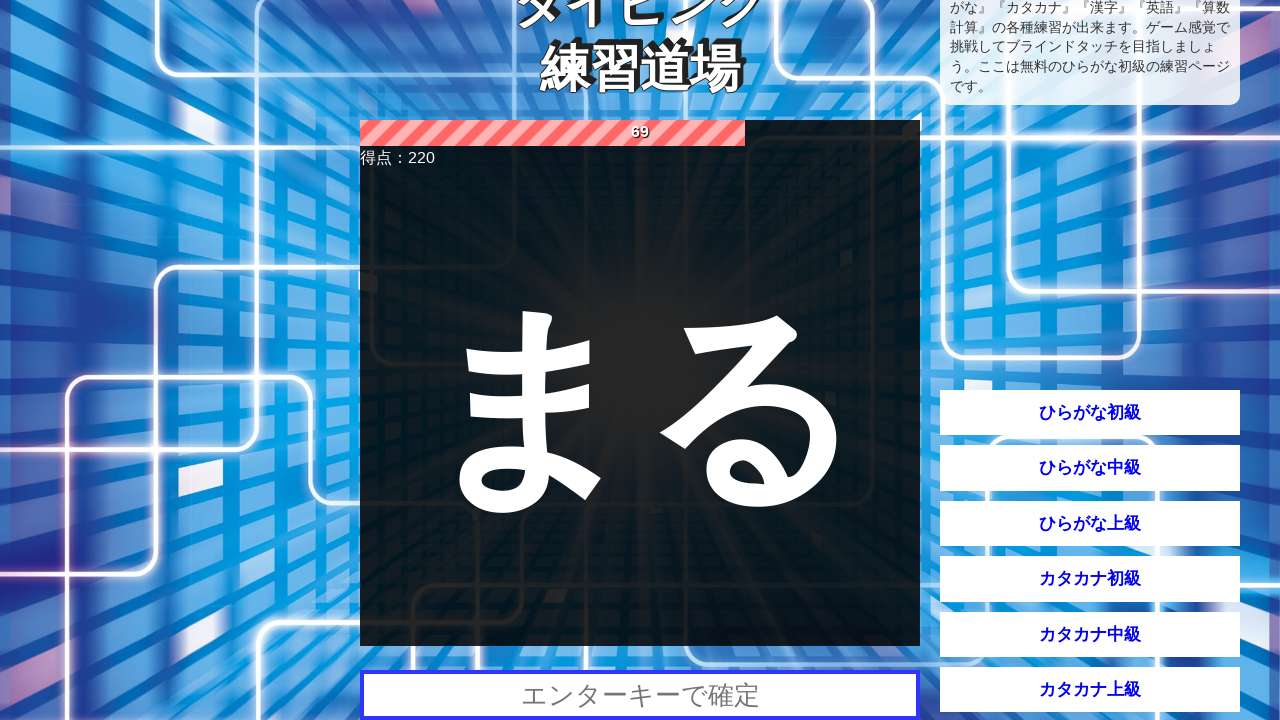

Filled input area with typing answer: 'まる' on #input_area >> nth=0
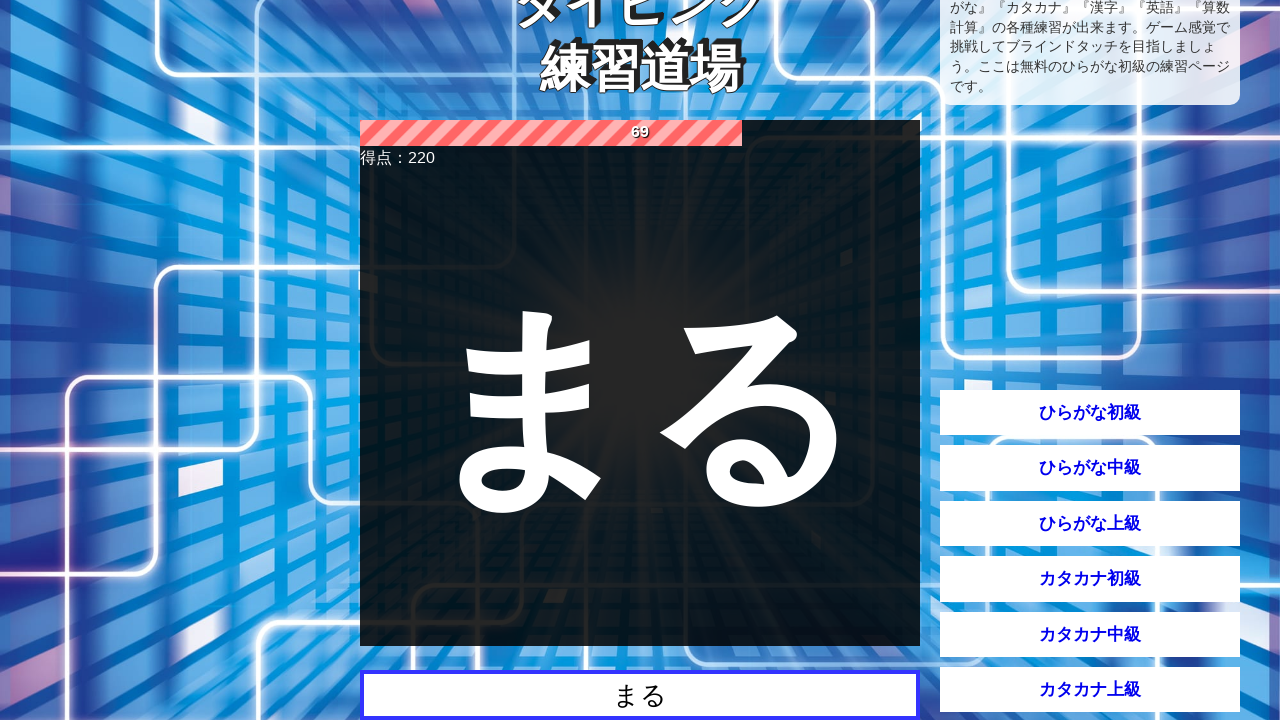

Waited 500ms before submitting answer
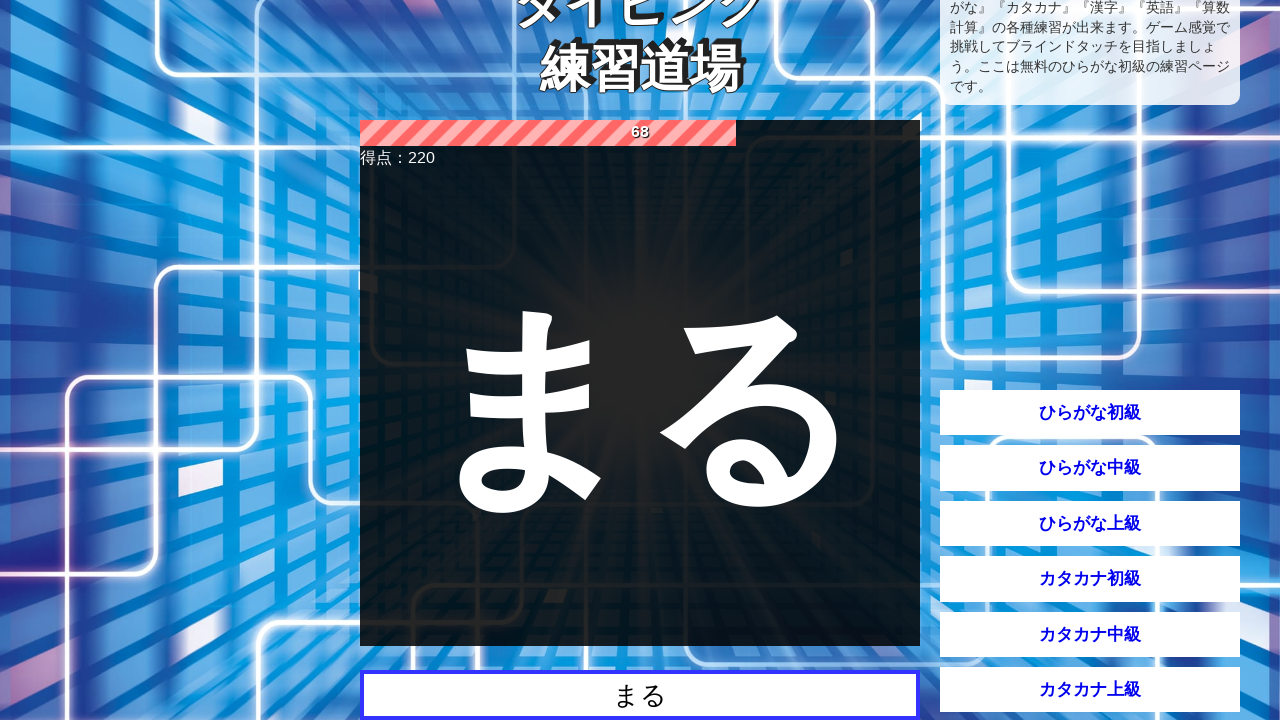

Pressed Enter to submit answer on #input_area >> nth=0
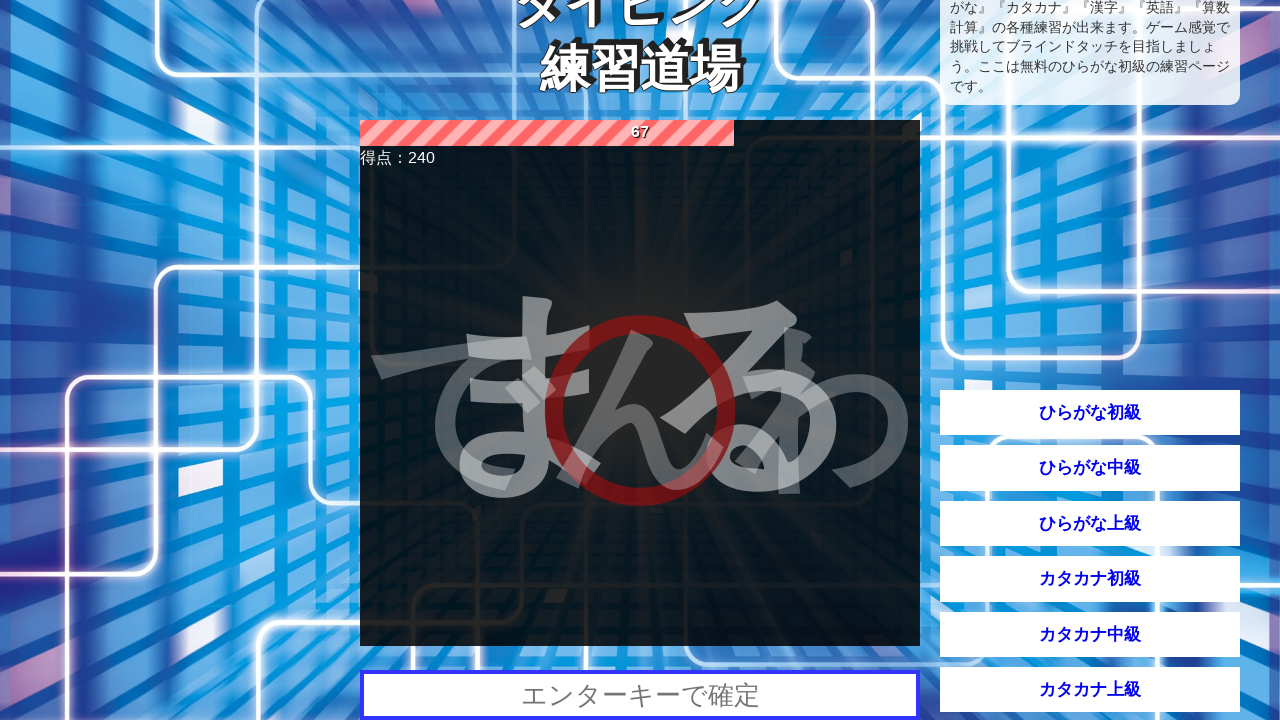

Waited 1500ms for next question to appear
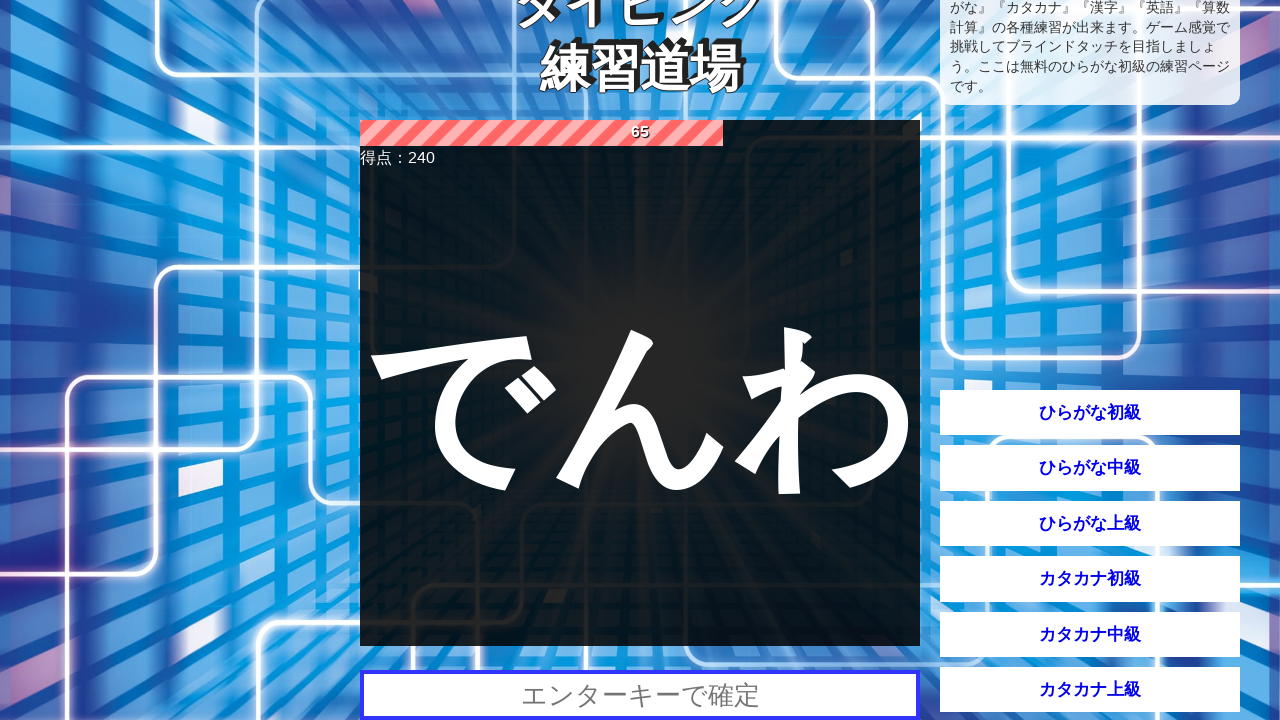

Filled input area with typing answer: 'でんわ' on #input_area >> nth=0
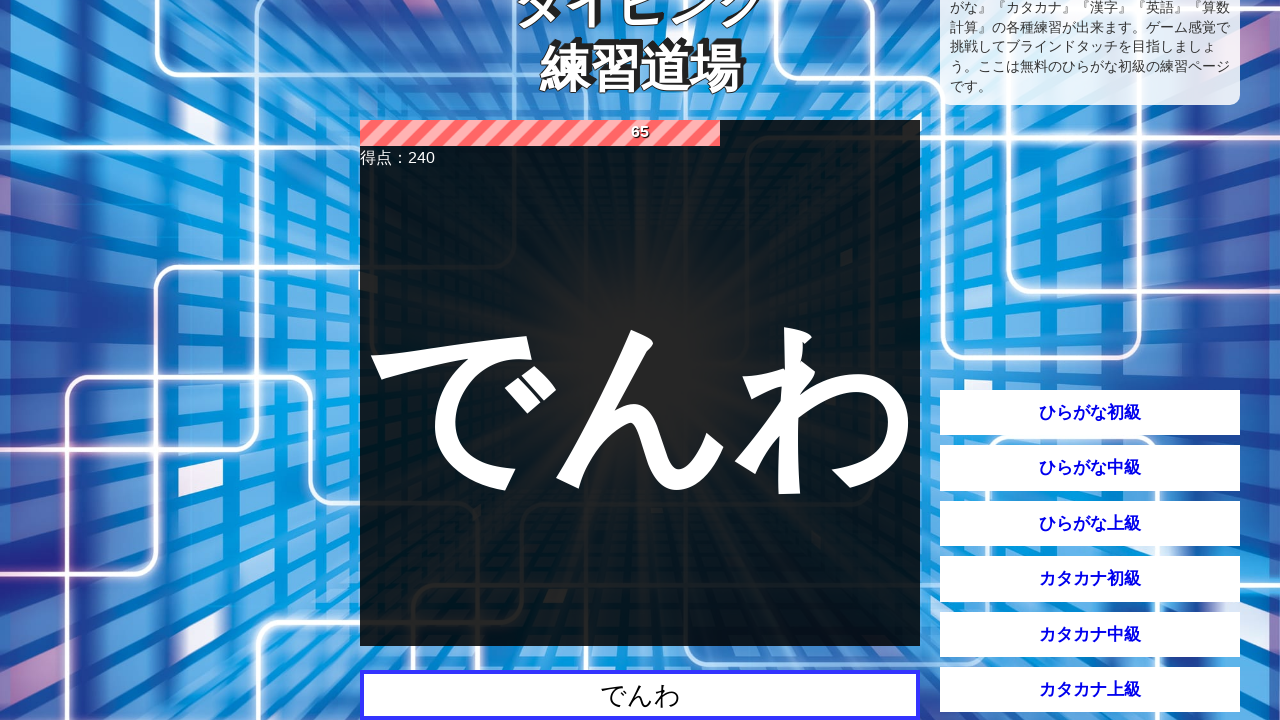

Waited 500ms before submitting answer
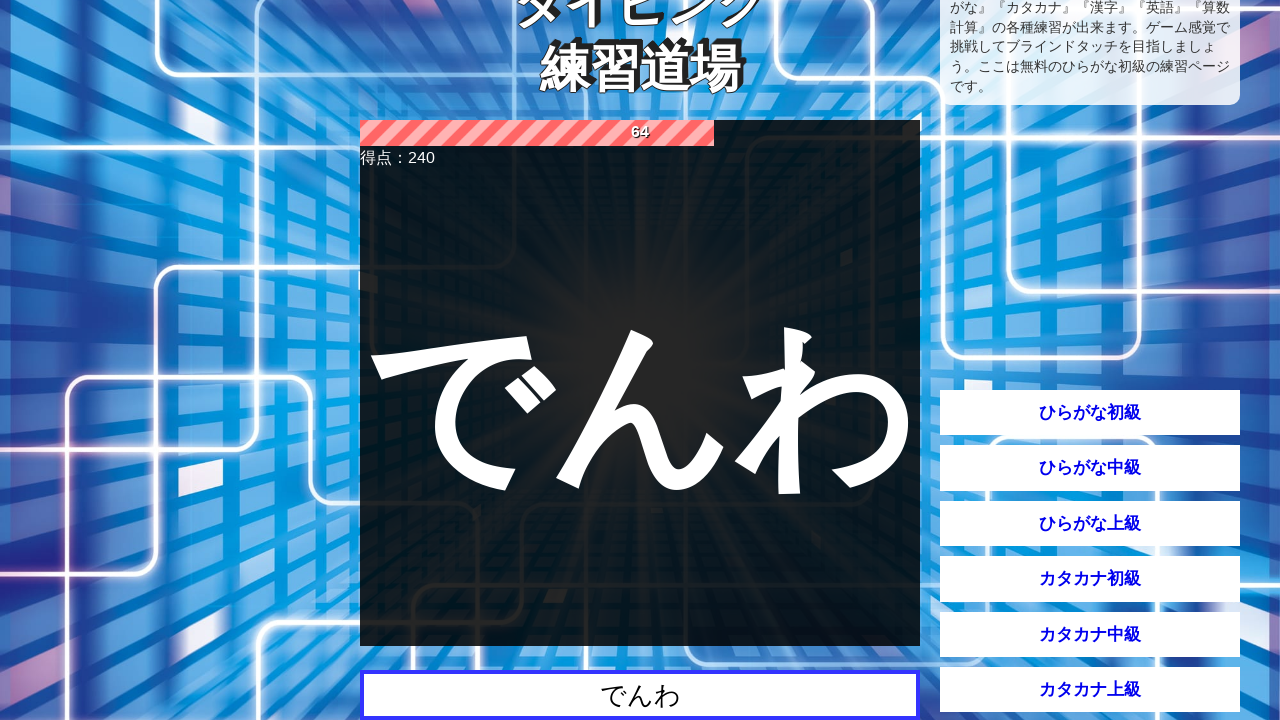

Pressed Enter to submit answer on #input_area >> nth=0
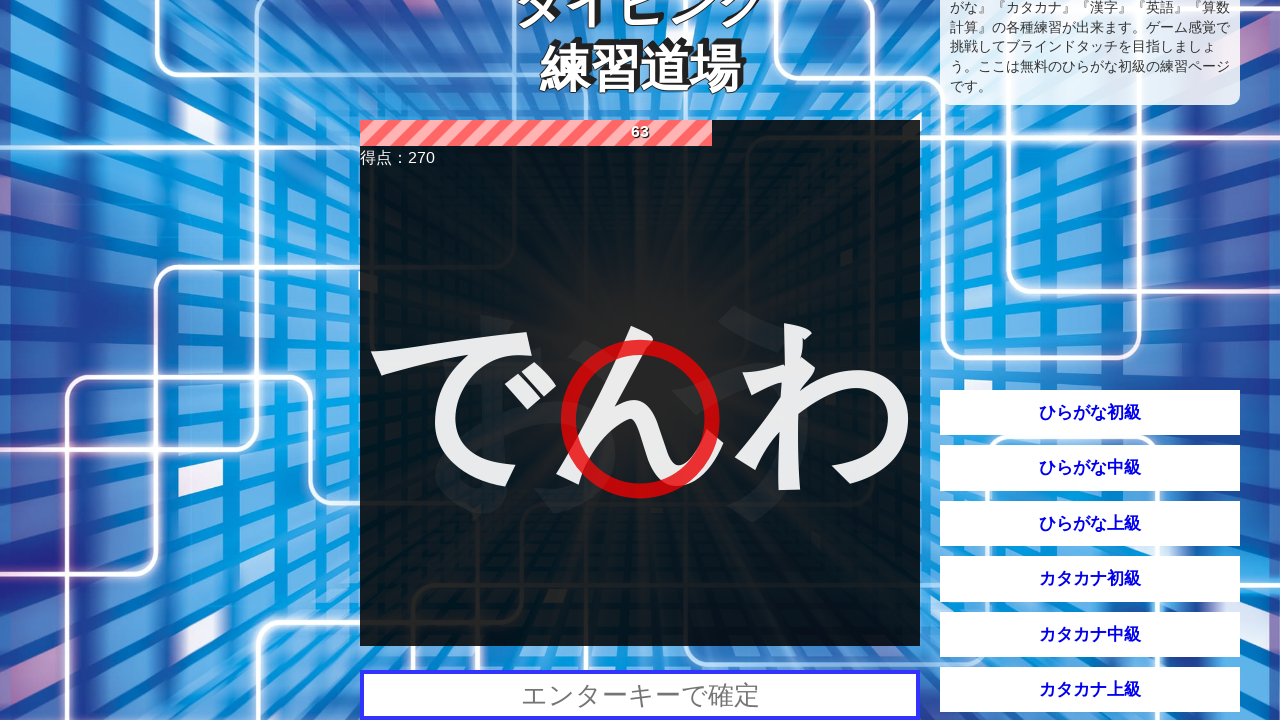

Waited 1500ms for next question to appear
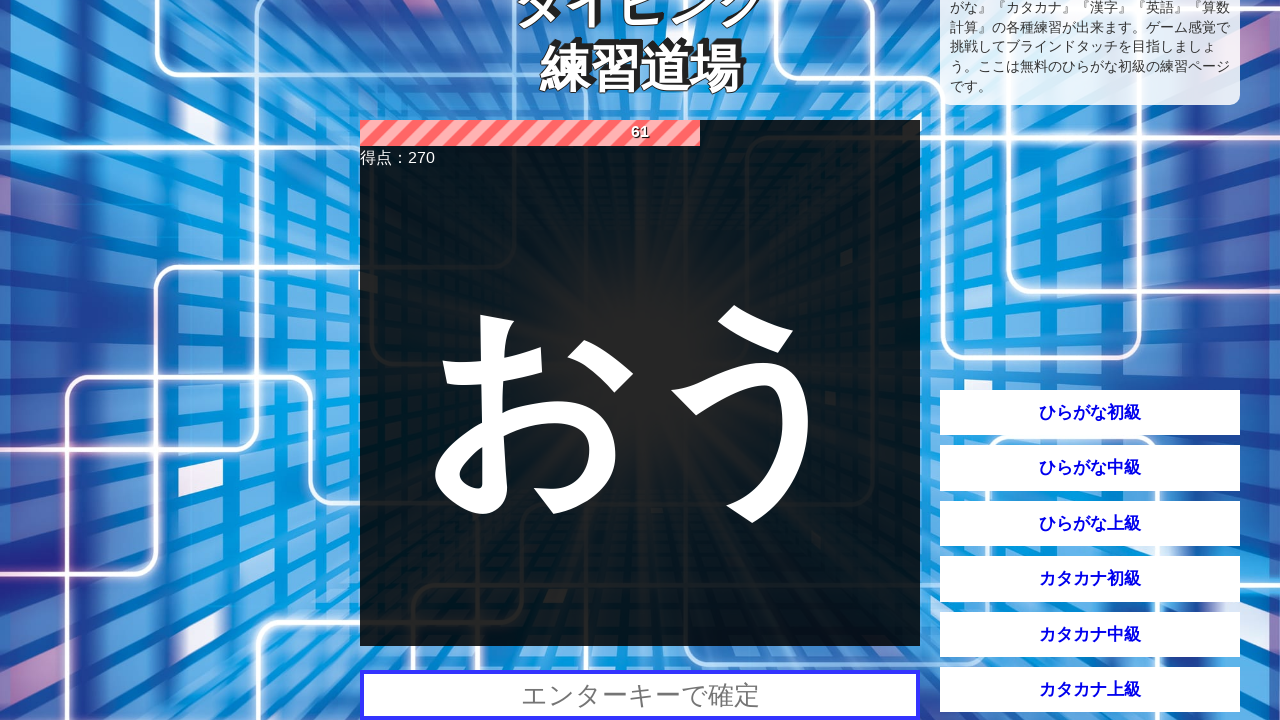

Filled input area with typing answer: 'おう' on #input_area >> nth=0
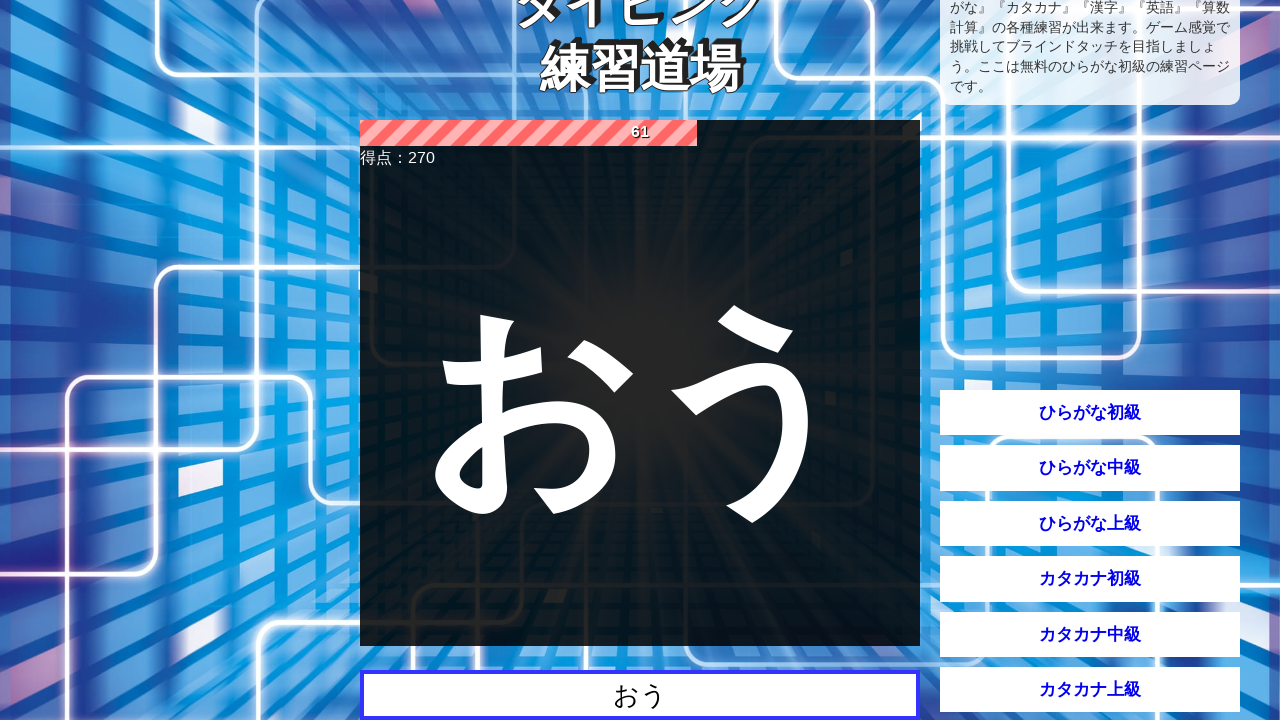

Waited 500ms before submitting answer
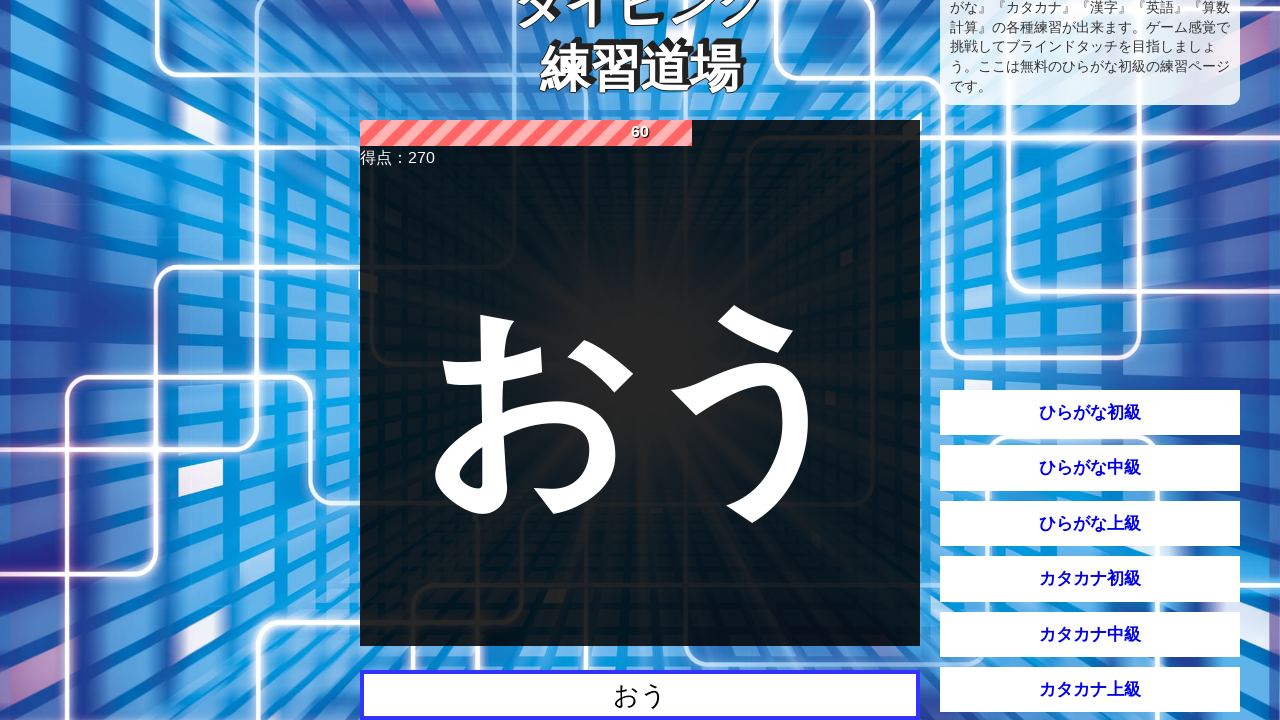

Pressed Enter to submit answer on #input_area >> nth=0
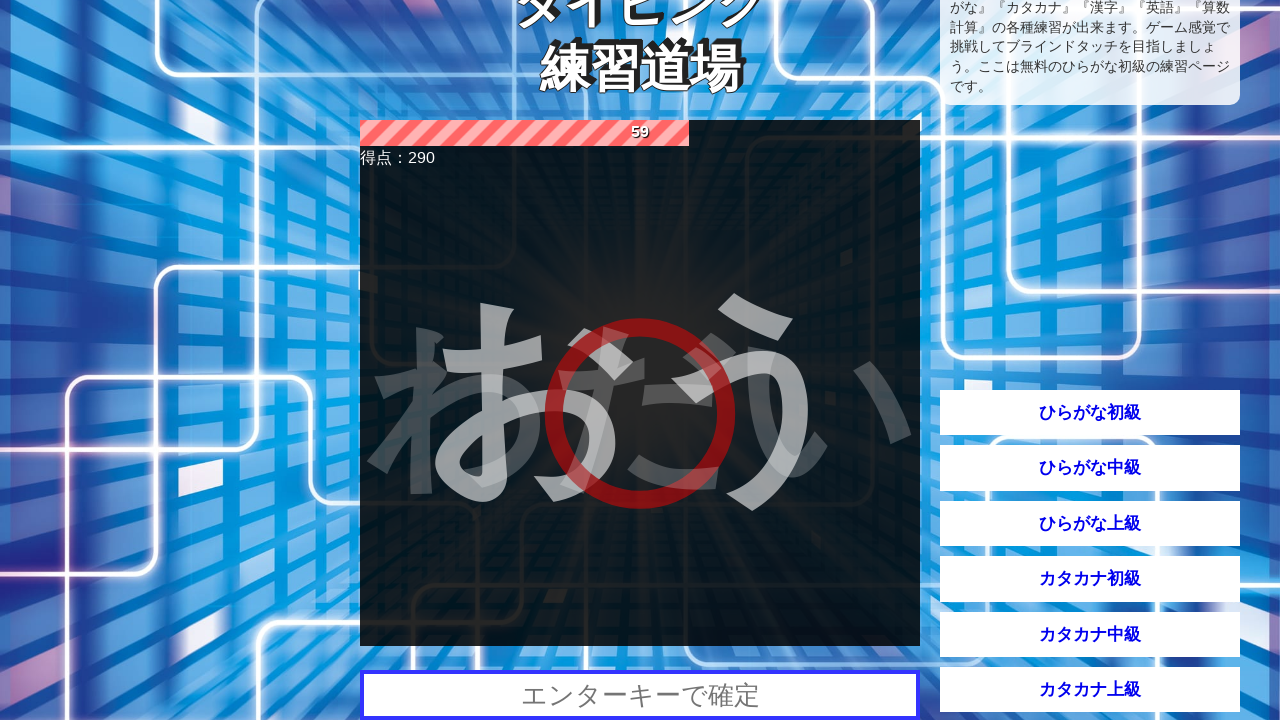

Waited 1500ms for next question to appear
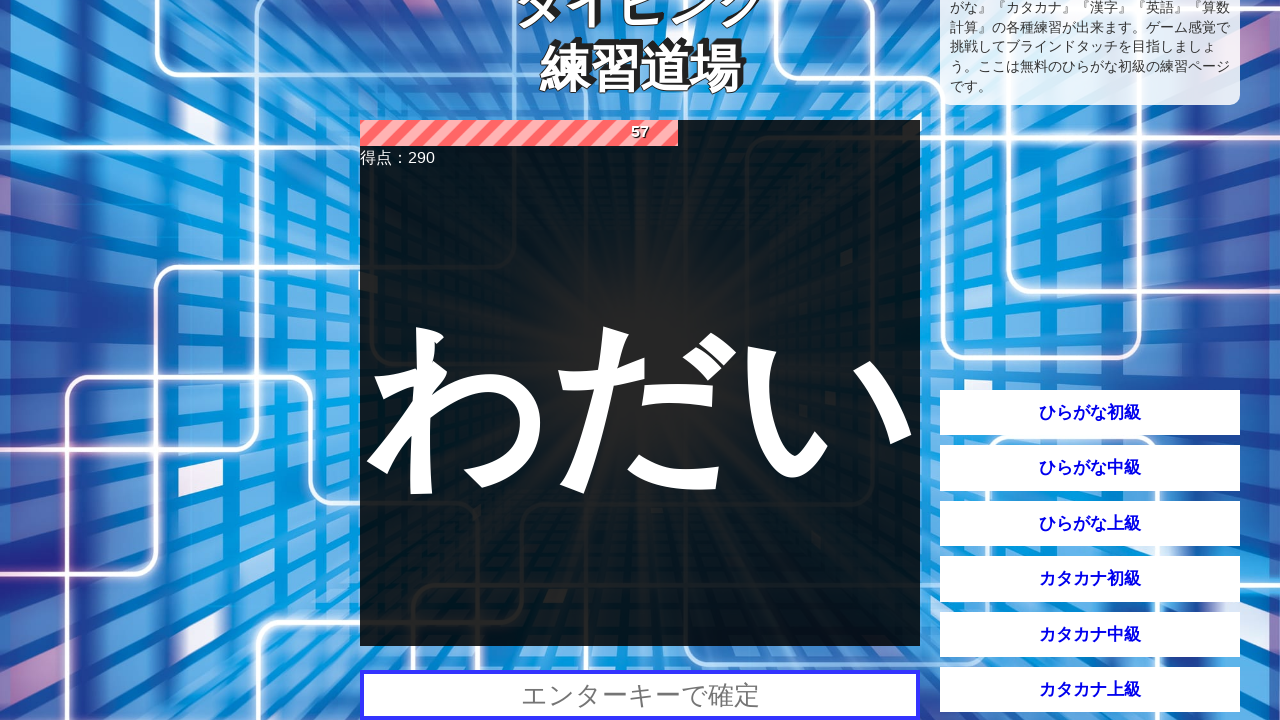

Filled input area with typing answer: 'わだい' on #input_area >> nth=0
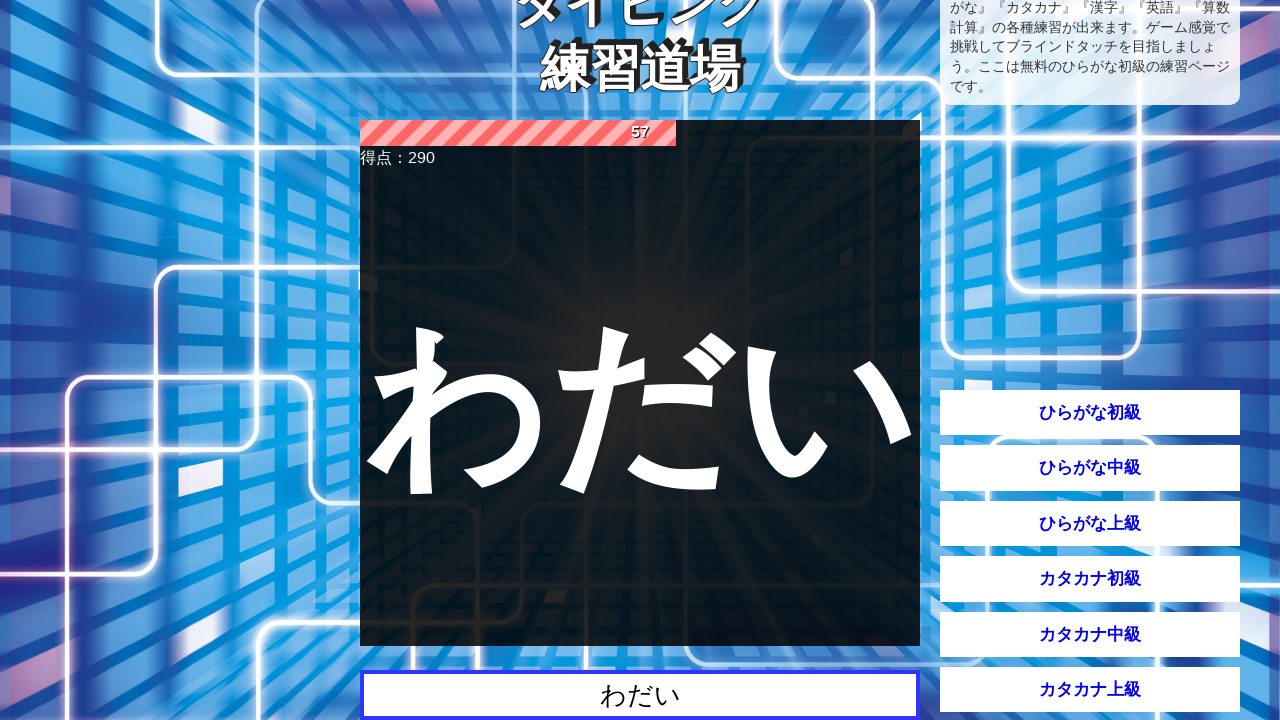

Waited 500ms before submitting answer
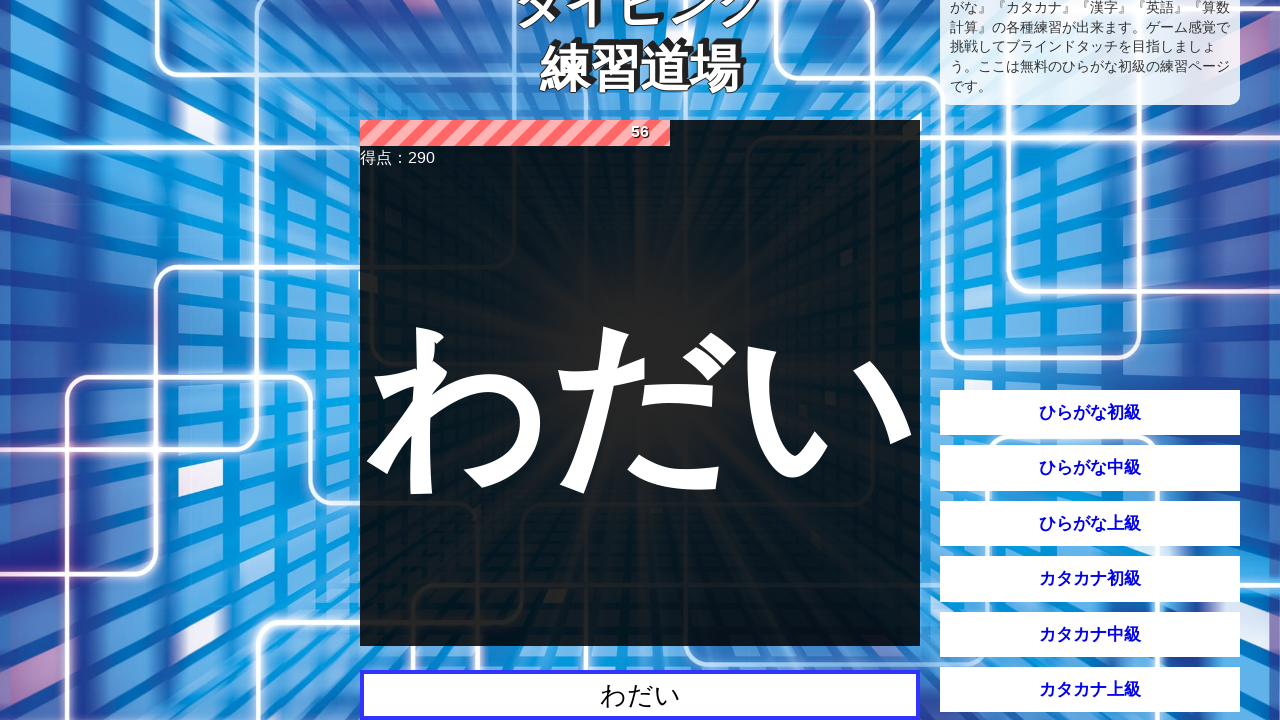

Pressed Enter to submit answer on #input_area >> nth=0
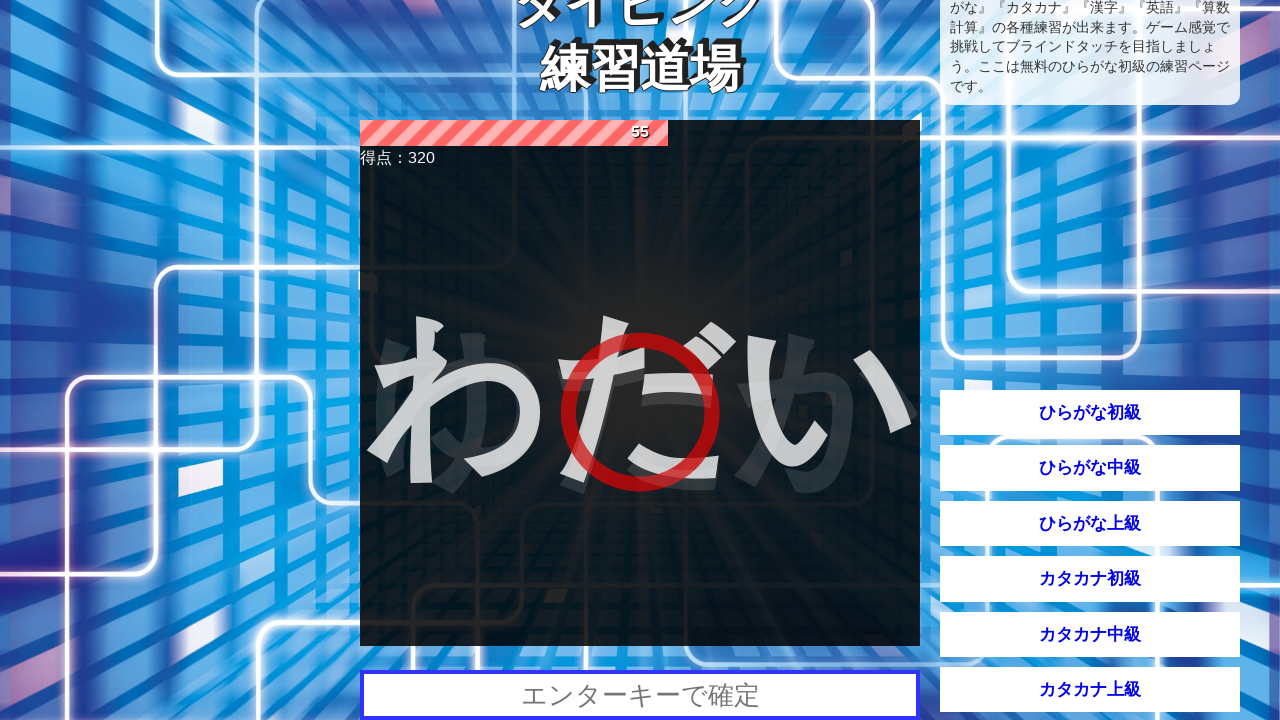

Waited 1500ms for next question to appear
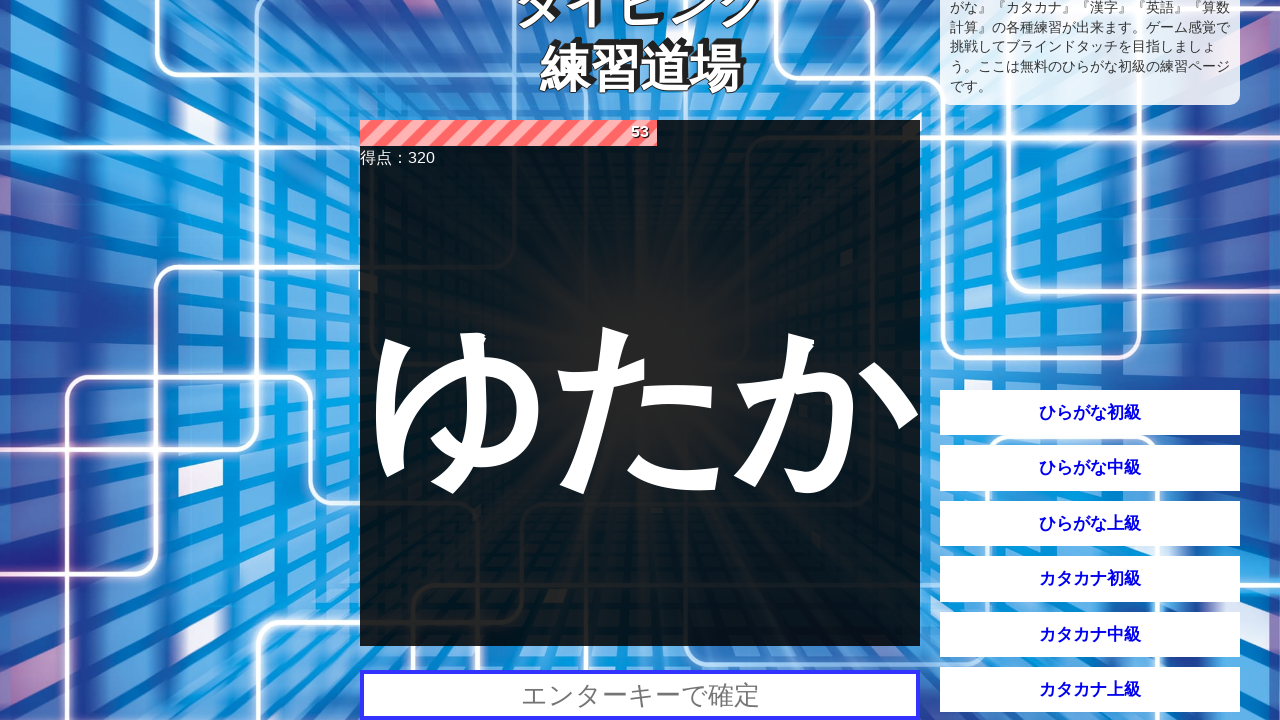

Filled input area with typing answer: 'ゆたか' on #input_area >> nth=0
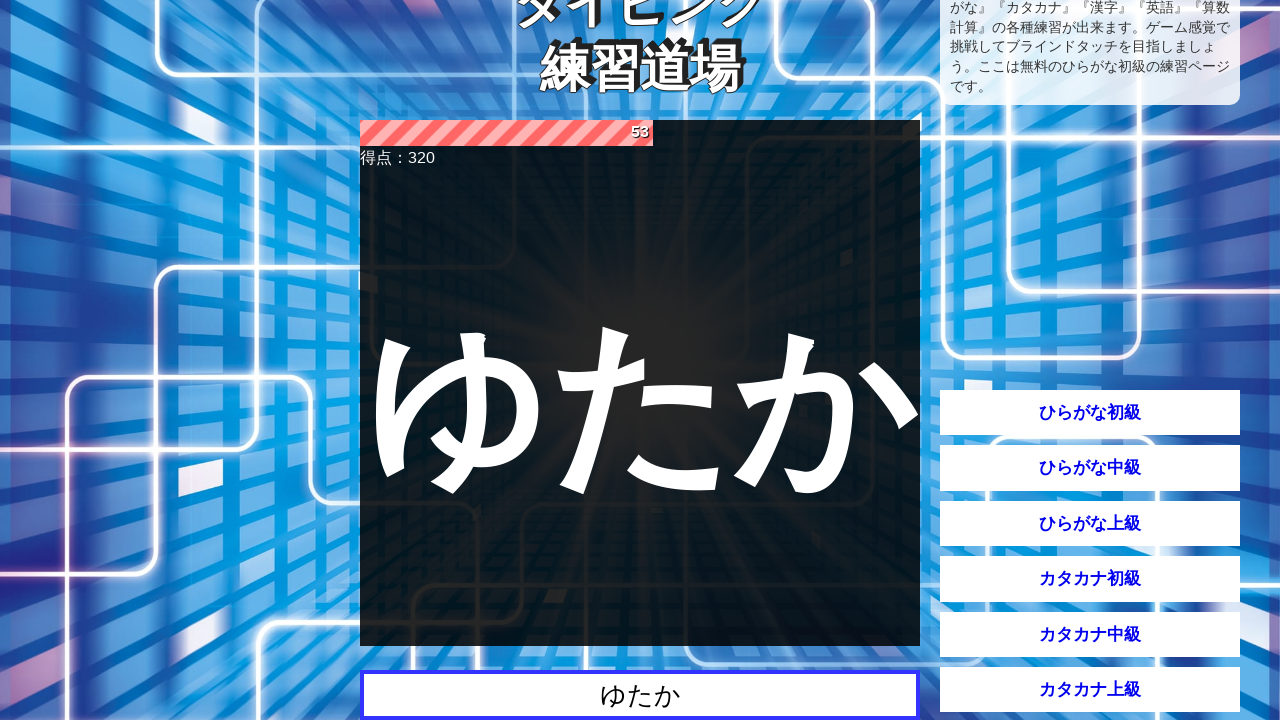

Waited 500ms before submitting answer
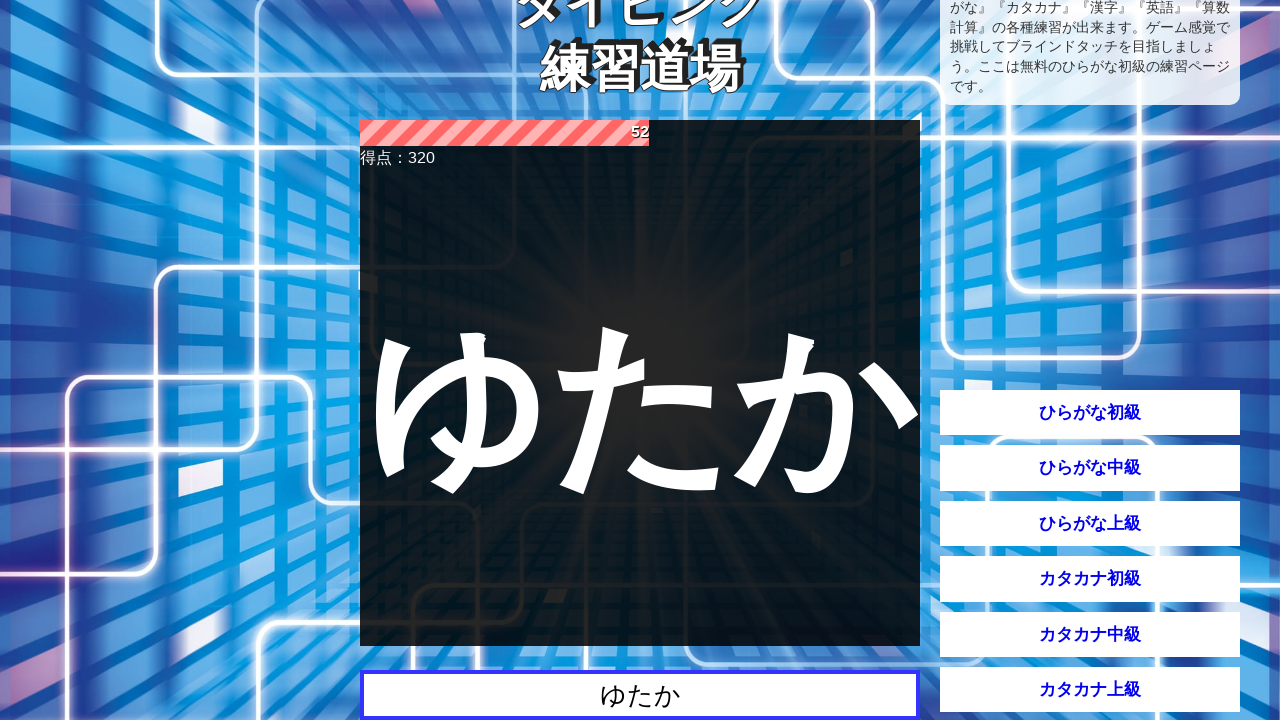

Pressed Enter to submit answer on #input_area >> nth=0
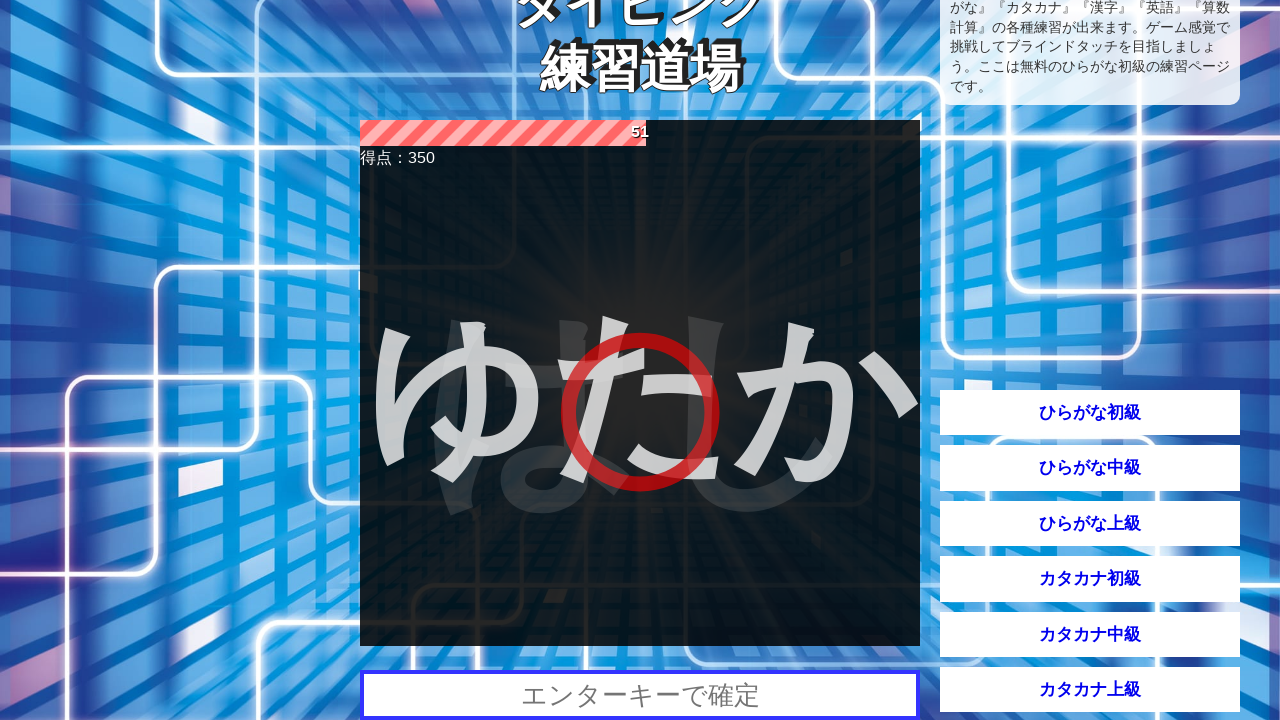

Waited 1500ms for next question to appear
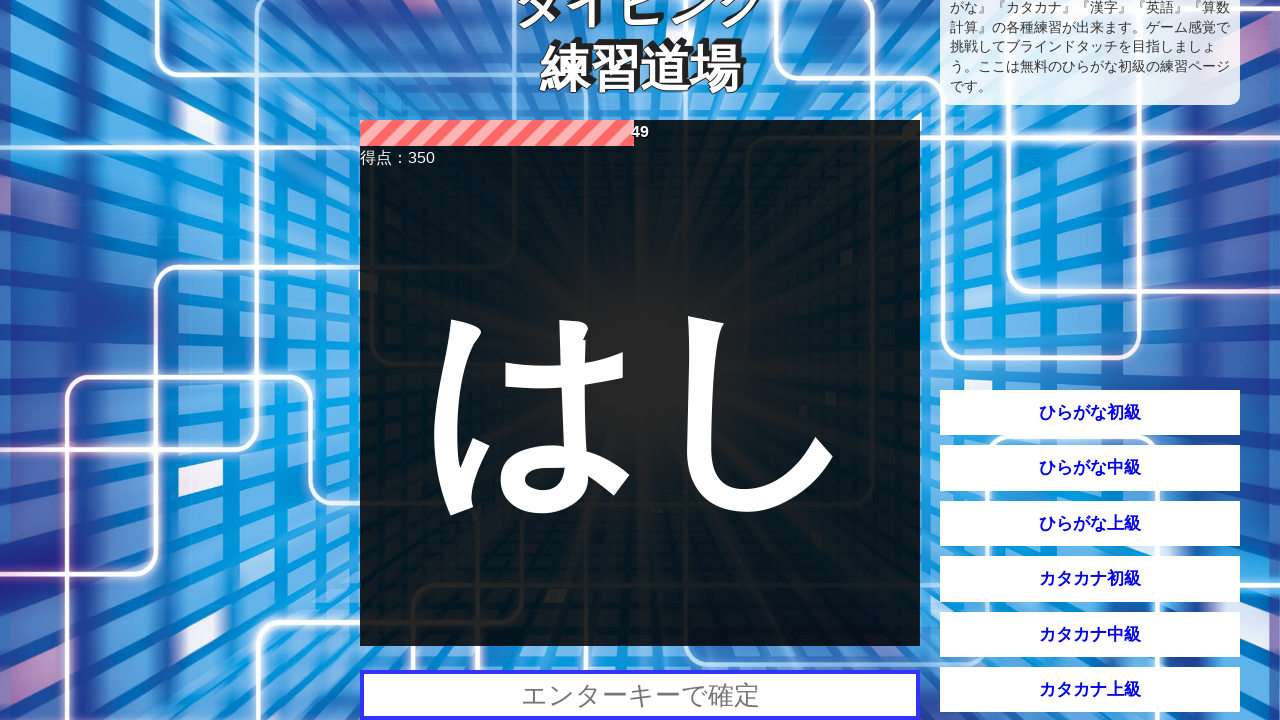

Filled input area with typing answer: 'はし' on #input_area >> nth=0
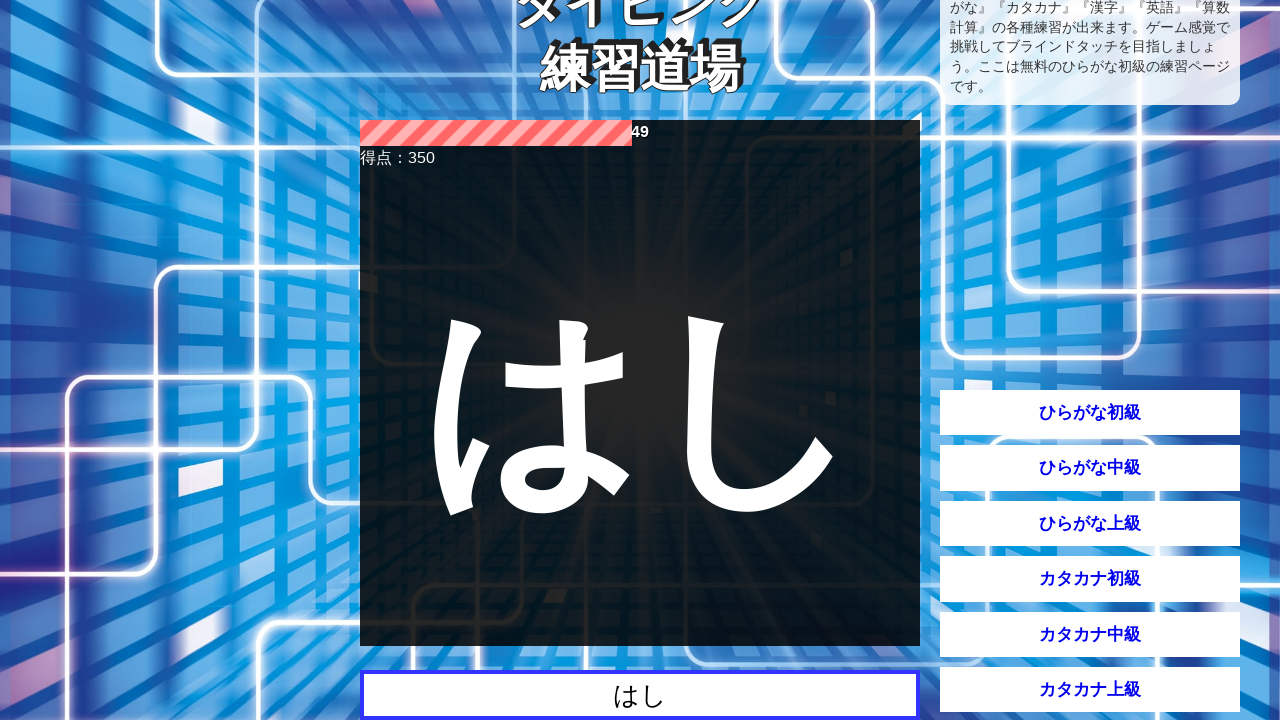

Waited 500ms before submitting answer
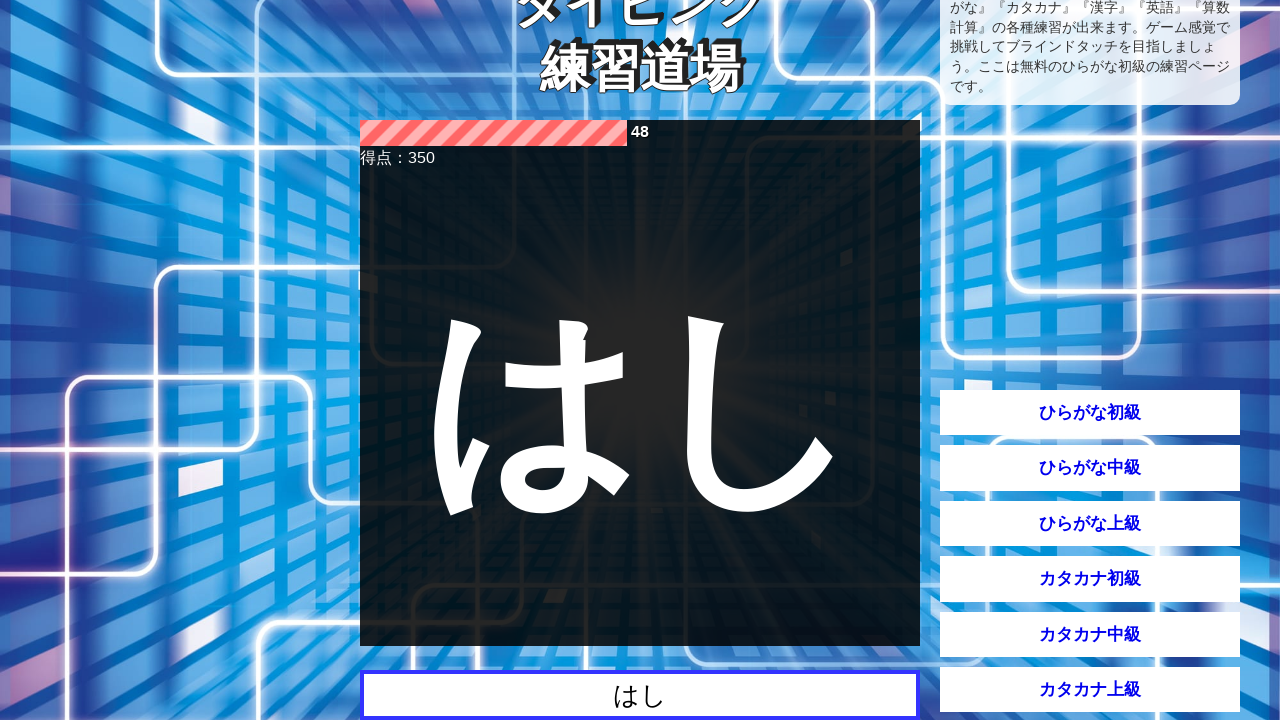

Pressed Enter to submit answer on #input_area >> nth=0
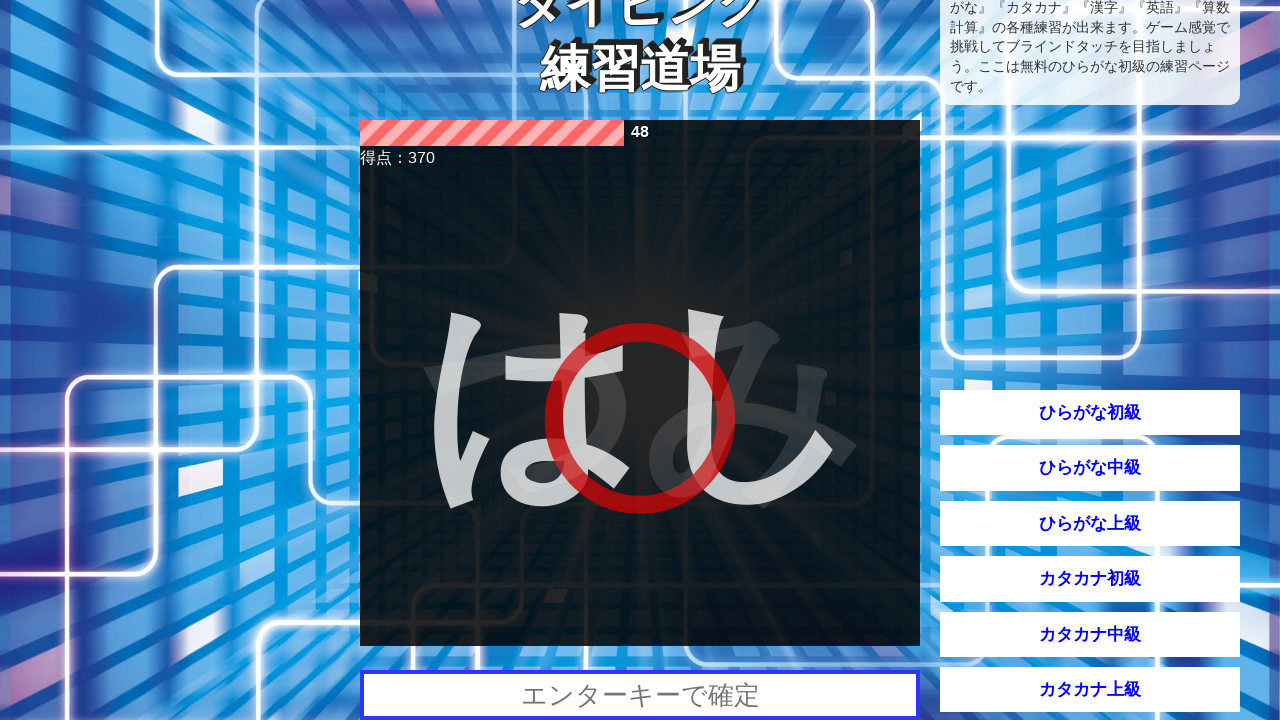

Waited 1500ms for next question to appear
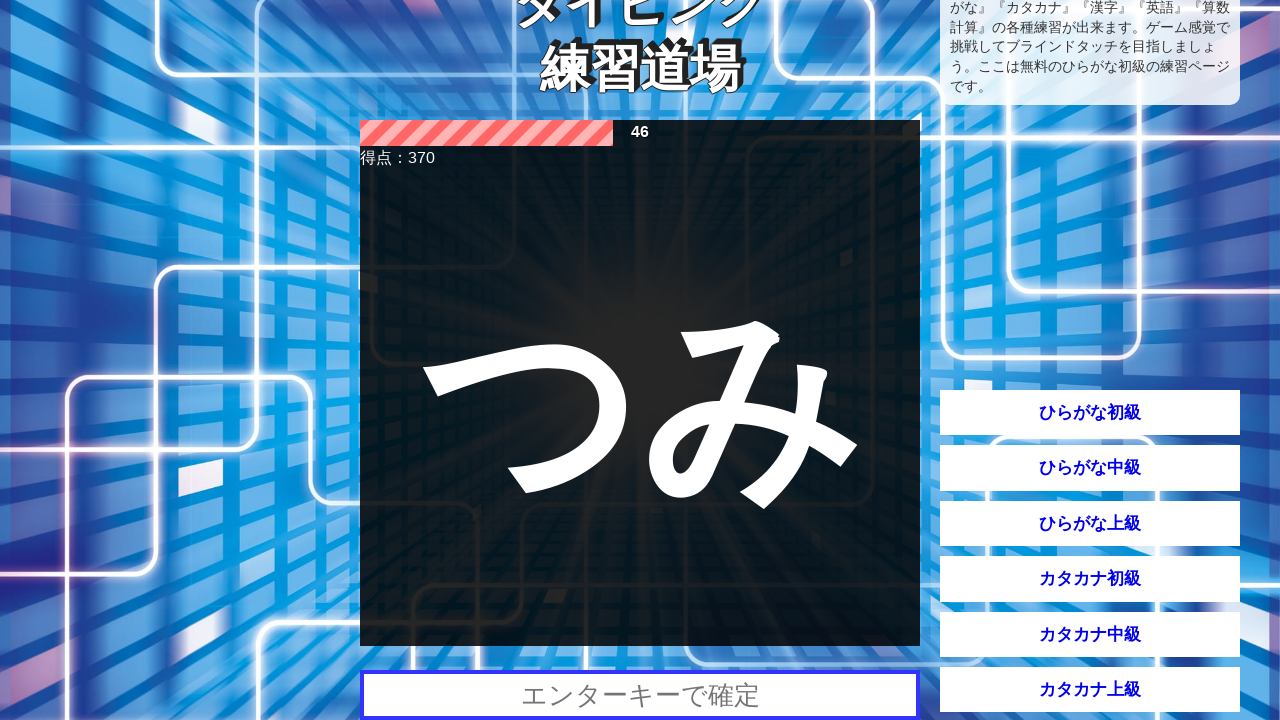

Filled input area with typing answer: 'つみ' on #input_area >> nth=0
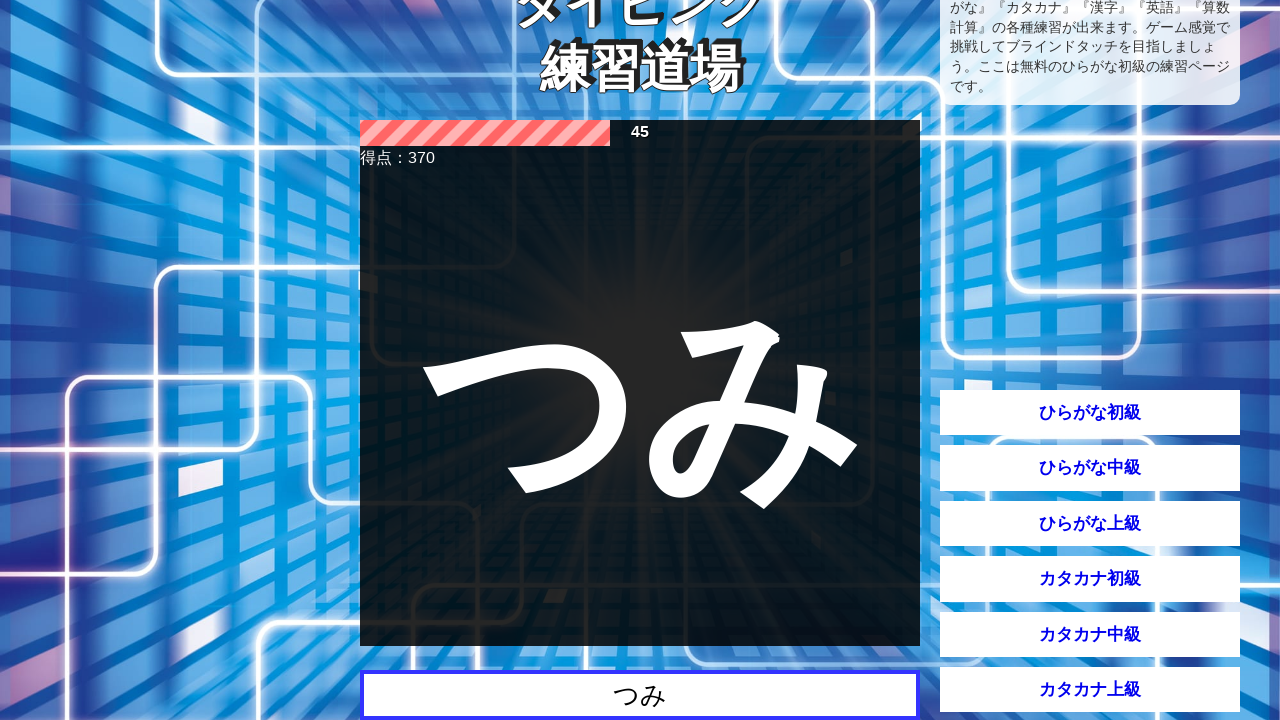

Waited 500ms before submitting answer
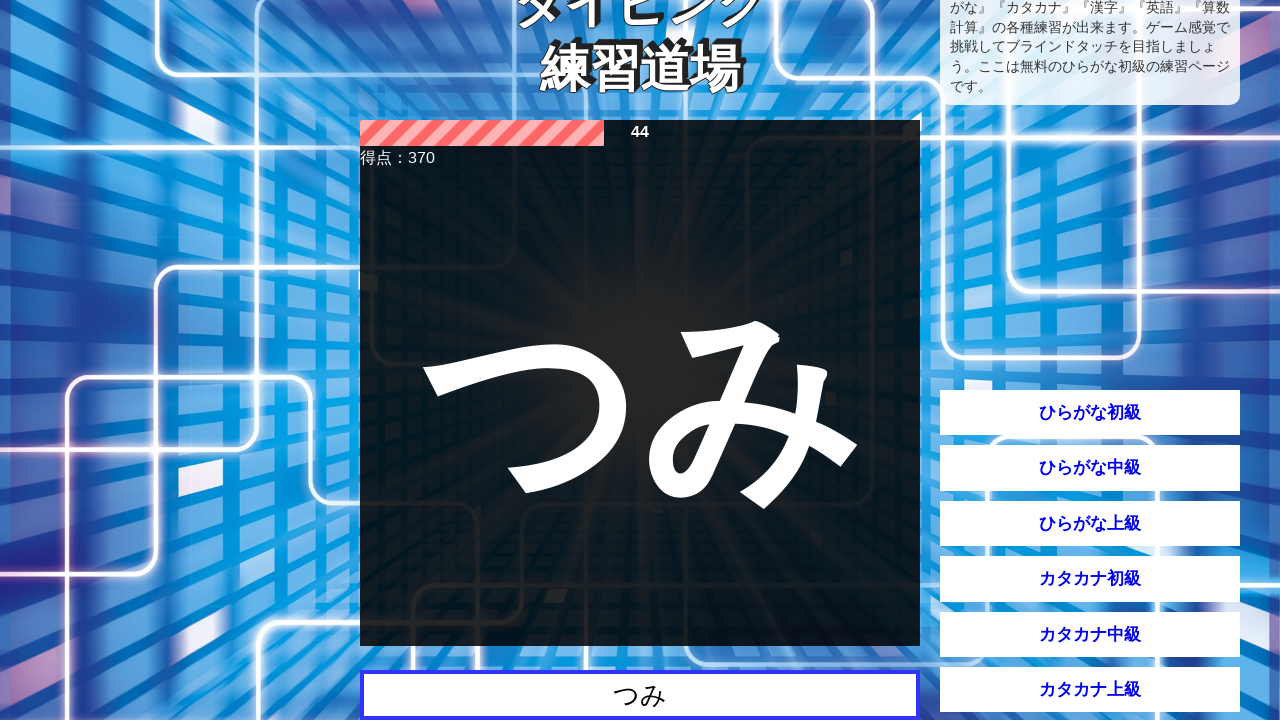

Pressed Enter to submit answer on #input_area >> nth=0
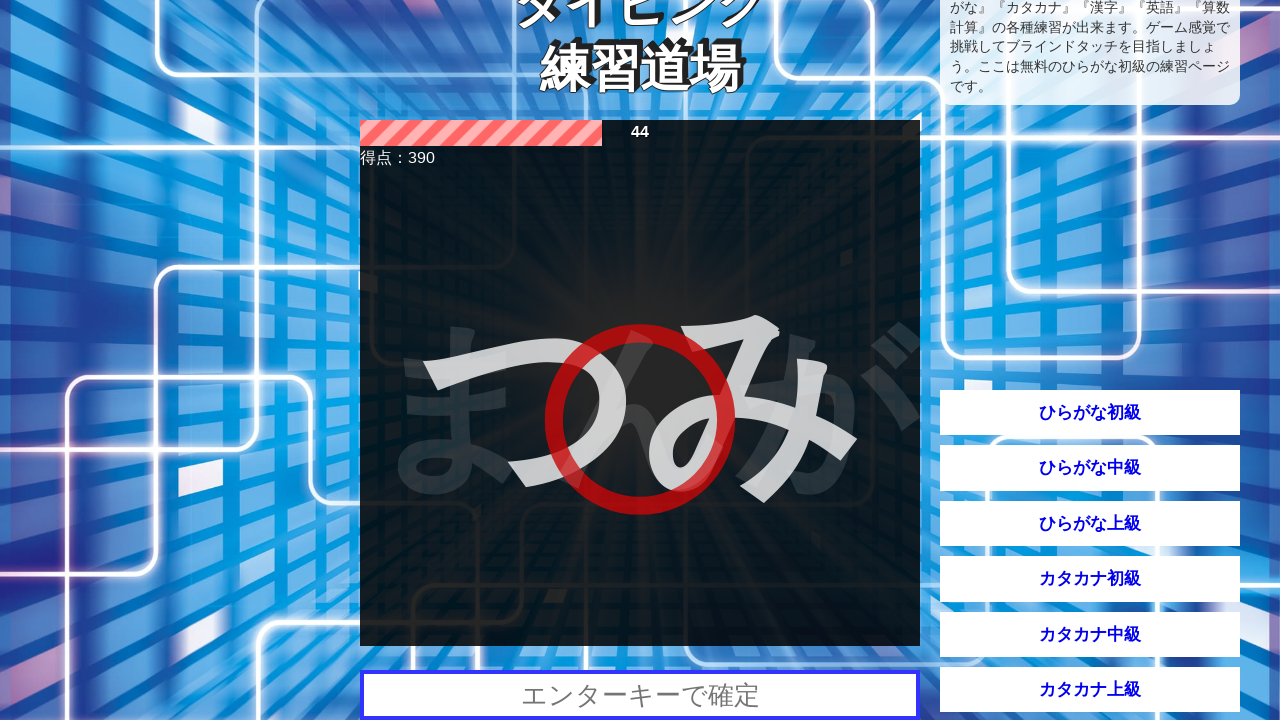

Waited 1500ms for next question to appear
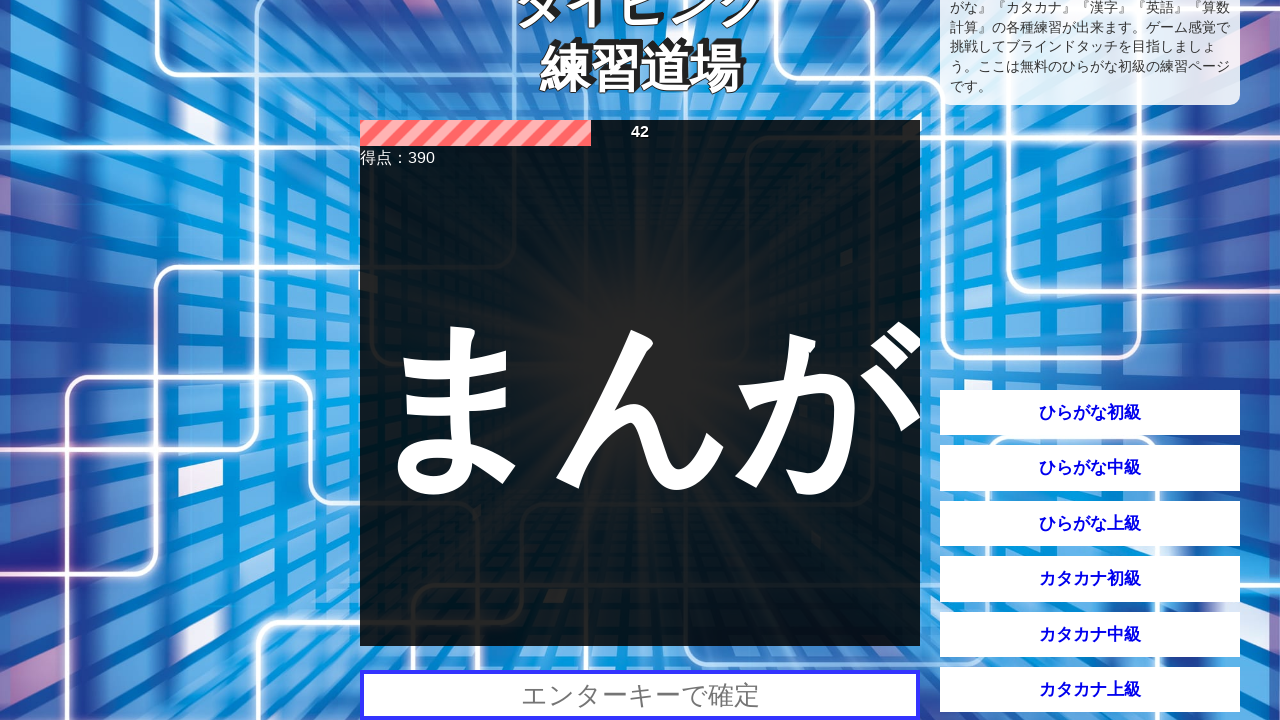

Filled input area with typing answer: 'まんが' on #input_area >> nth=0
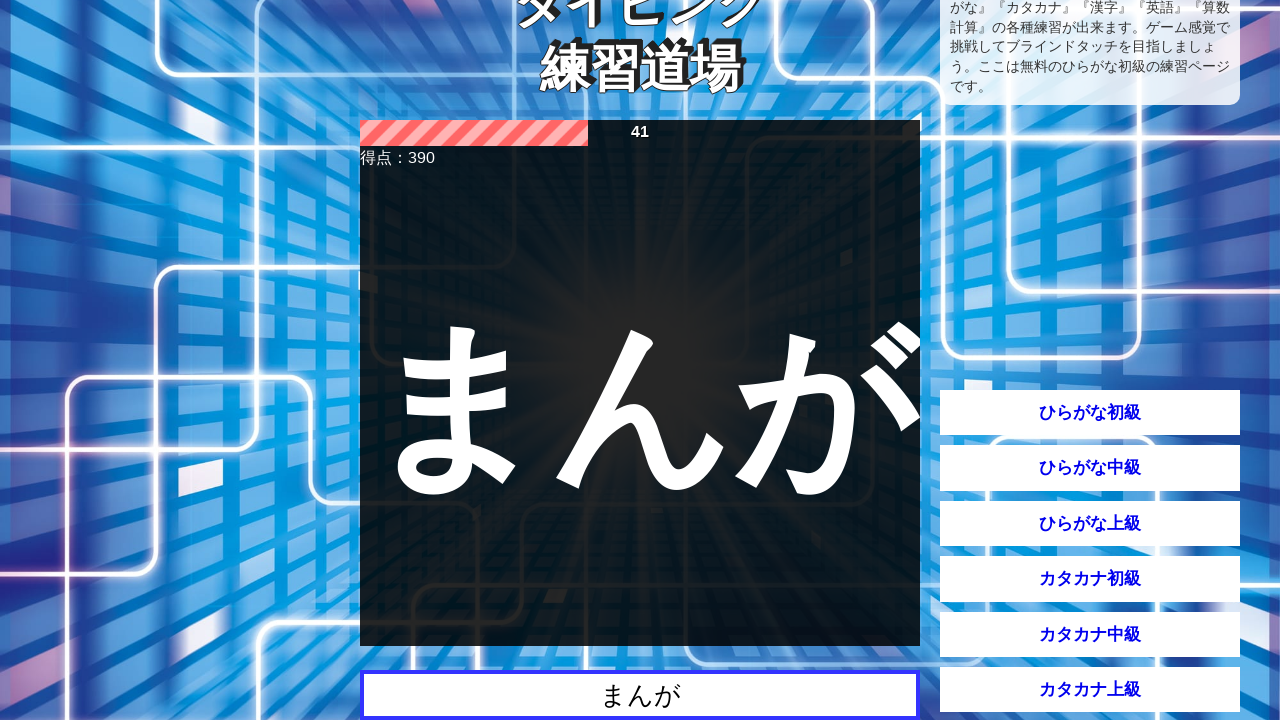

Waited 500ms before submitting answer
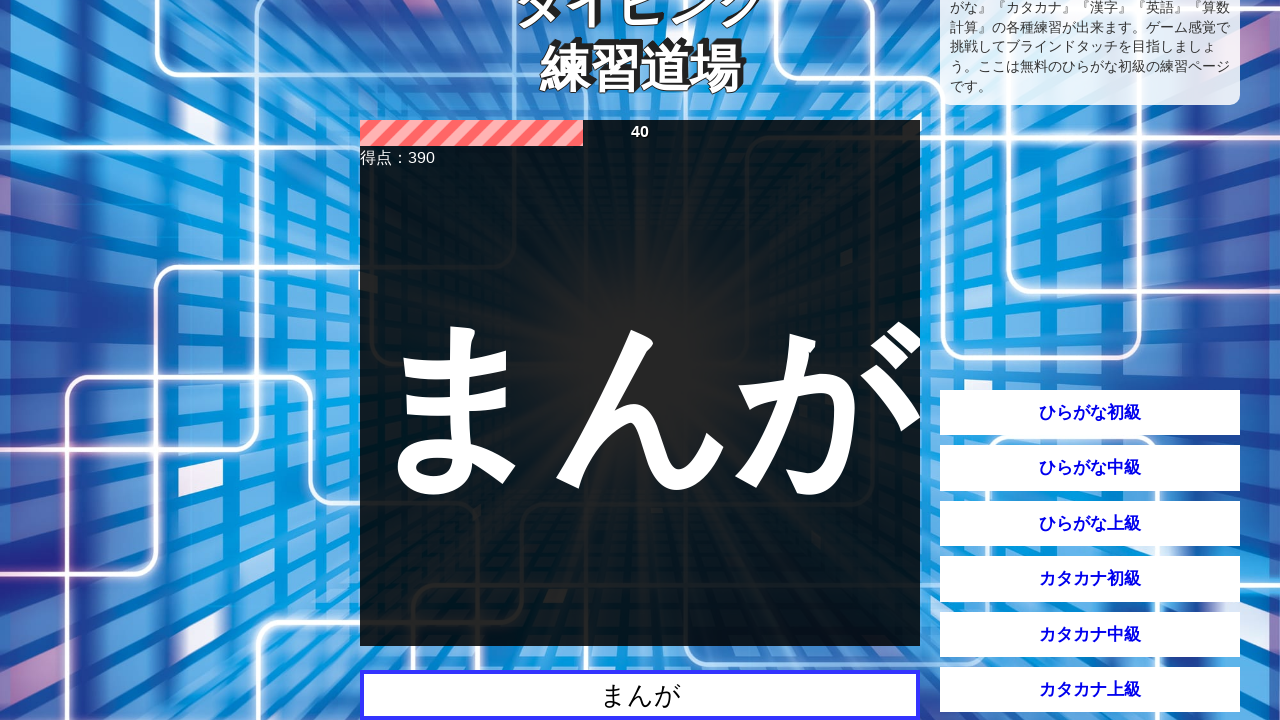

Pressed Enter to submit answer on #input_area >> nth=0
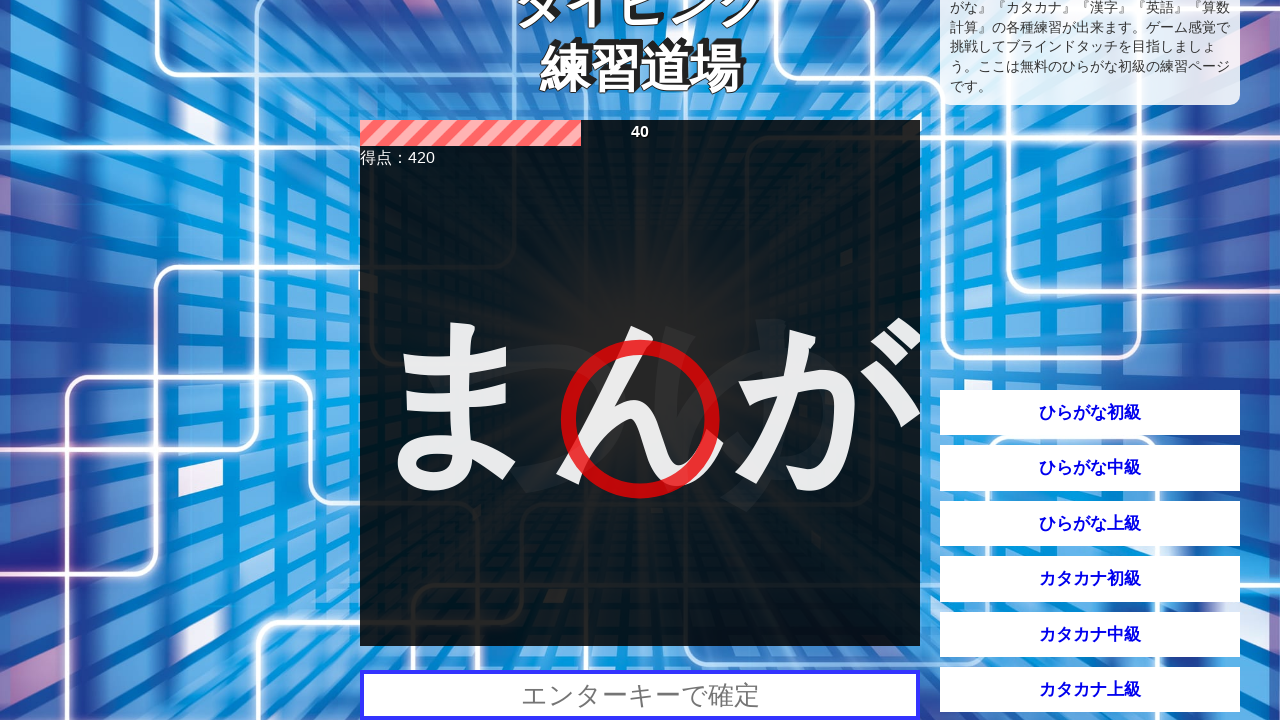

Waited 1500ms for next question to appear
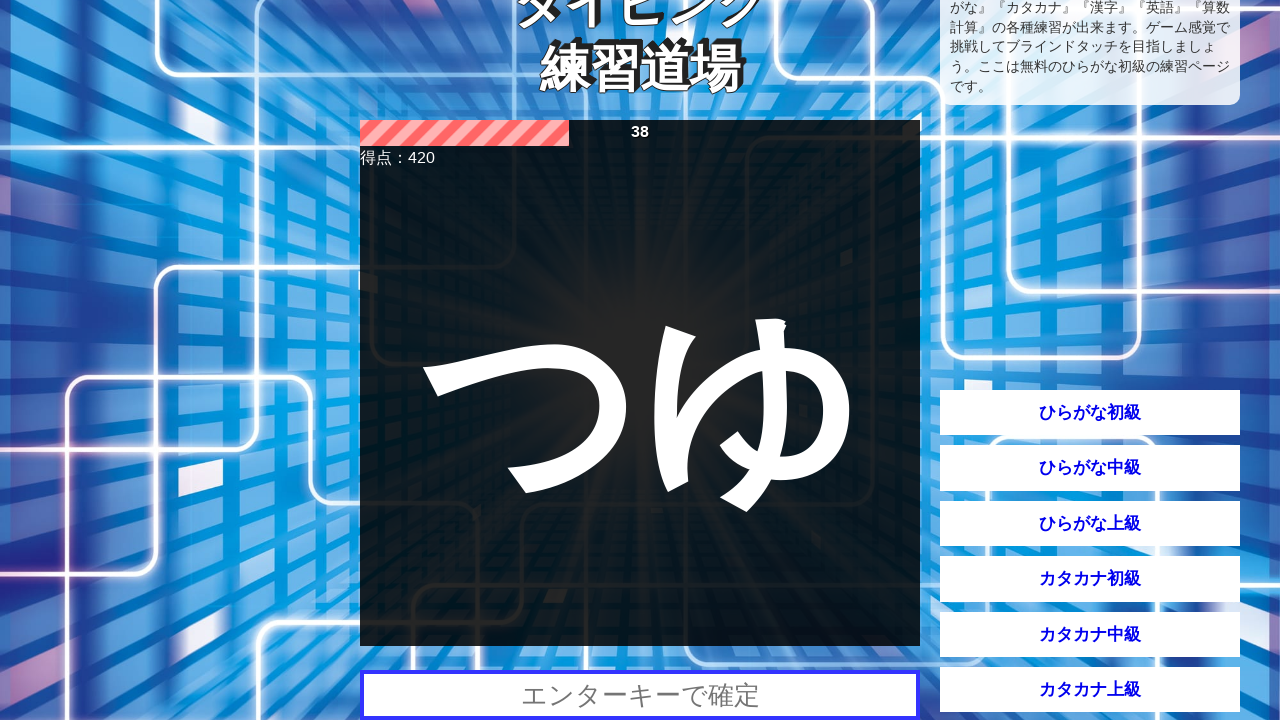

Filled input area with typing answer: 'つゆ' on #input_area >> nth=0
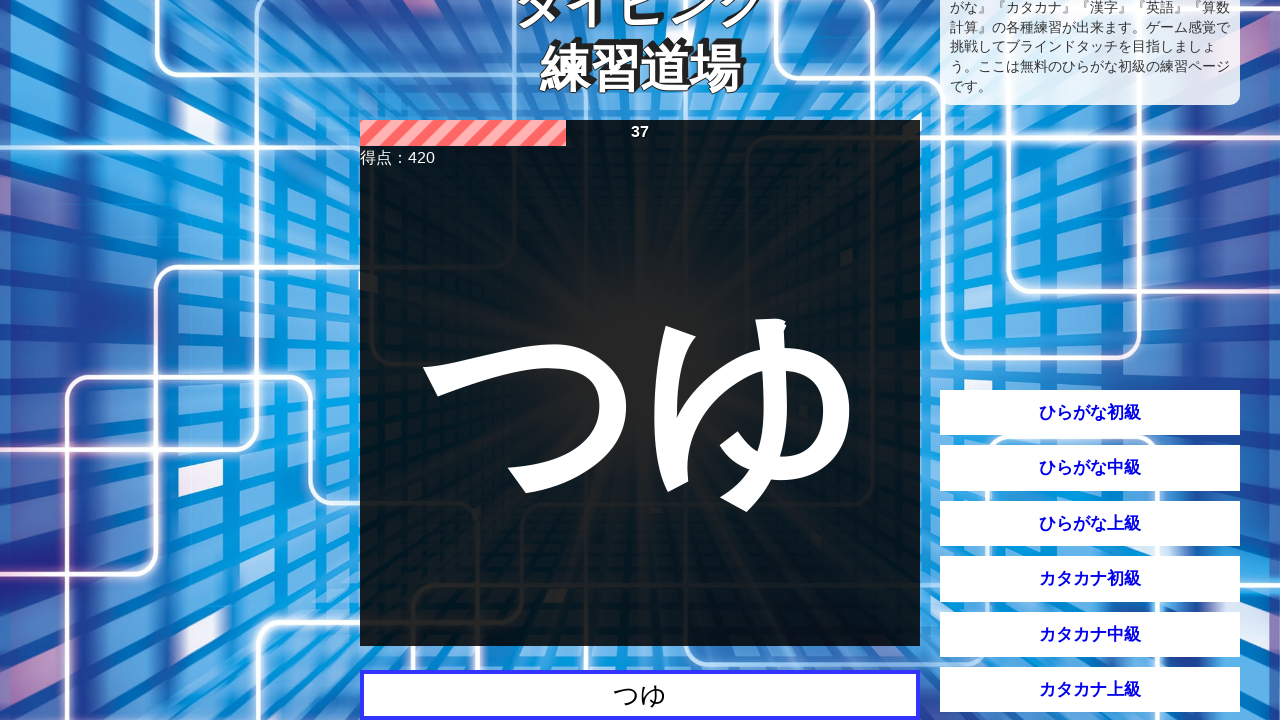

Waited 500ms before submitting answer
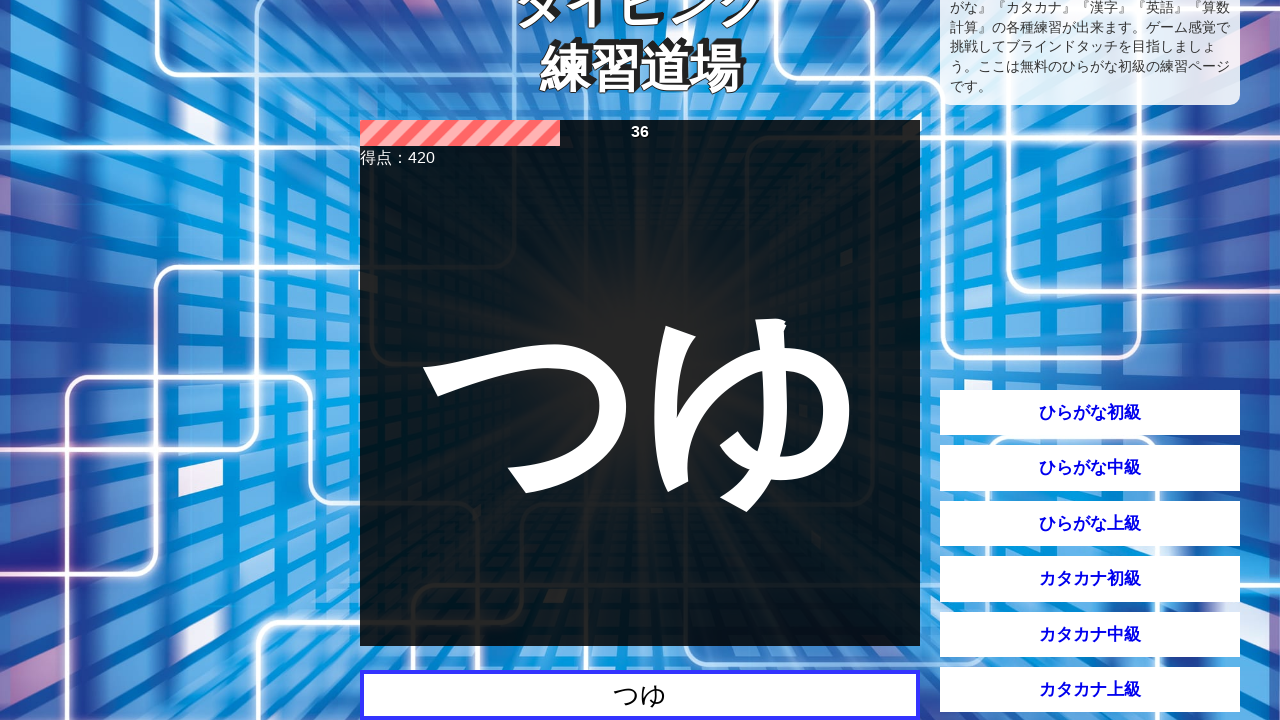

Pressed Enter to submit answer on #input_area >> nth=0
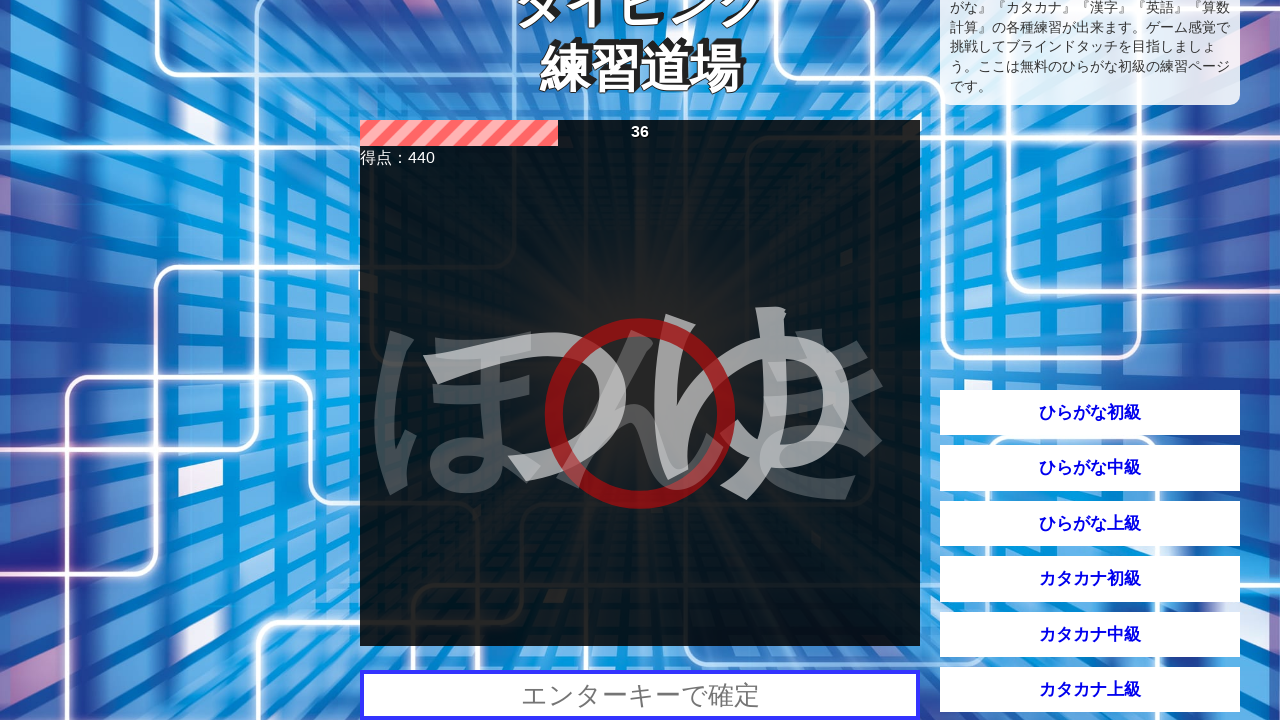

Waited 1500ms for next question to appear
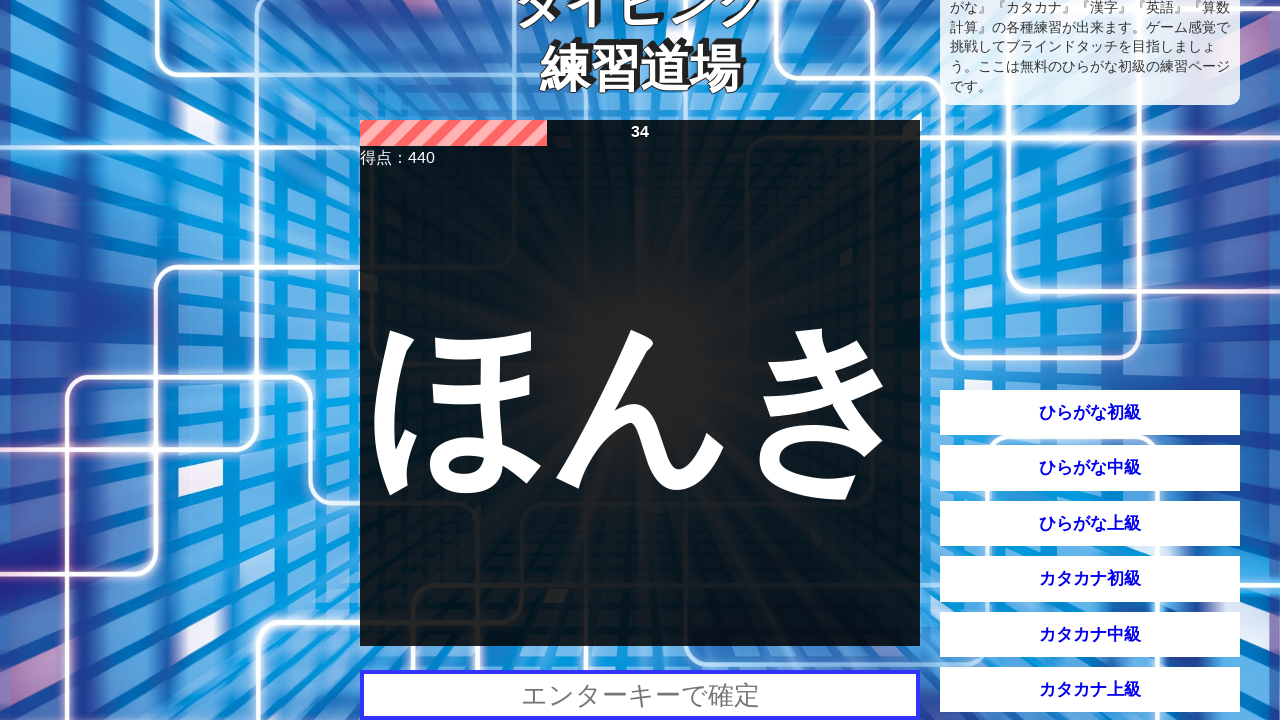

Filled input area with typing answer: 'ほんき' on #input_area >> nth=0
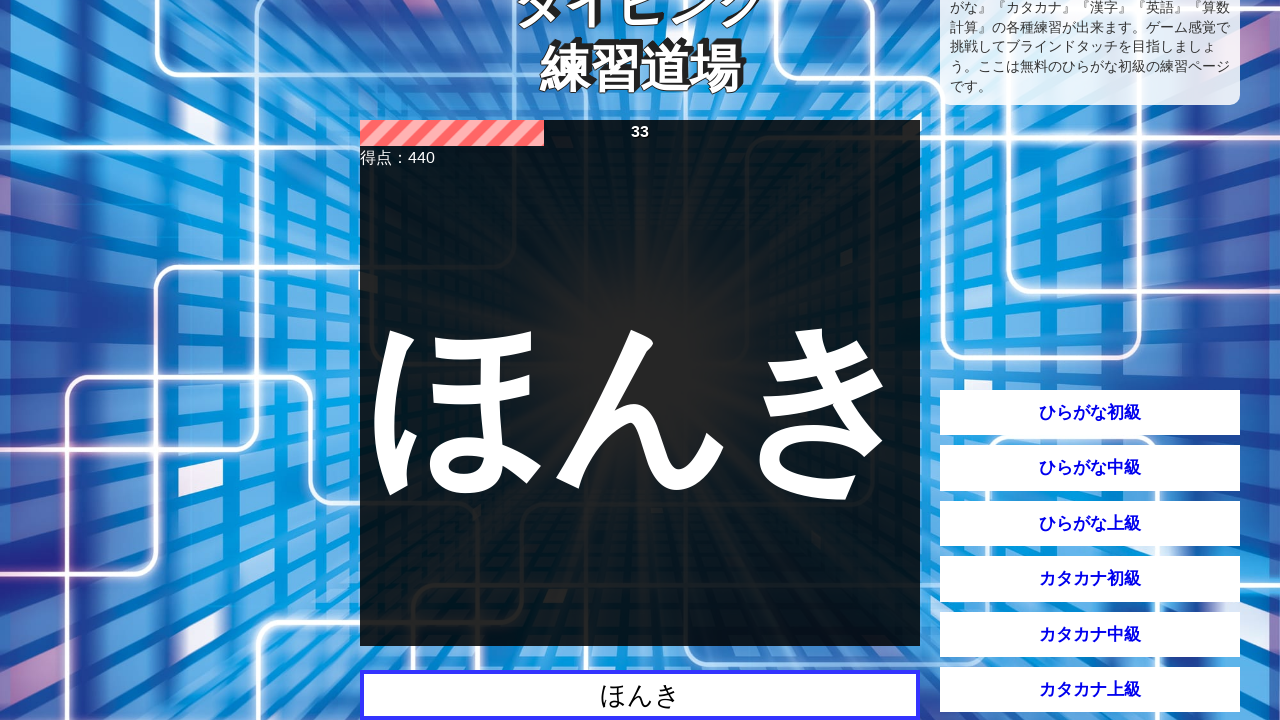

Waited 500ms before submitting answer
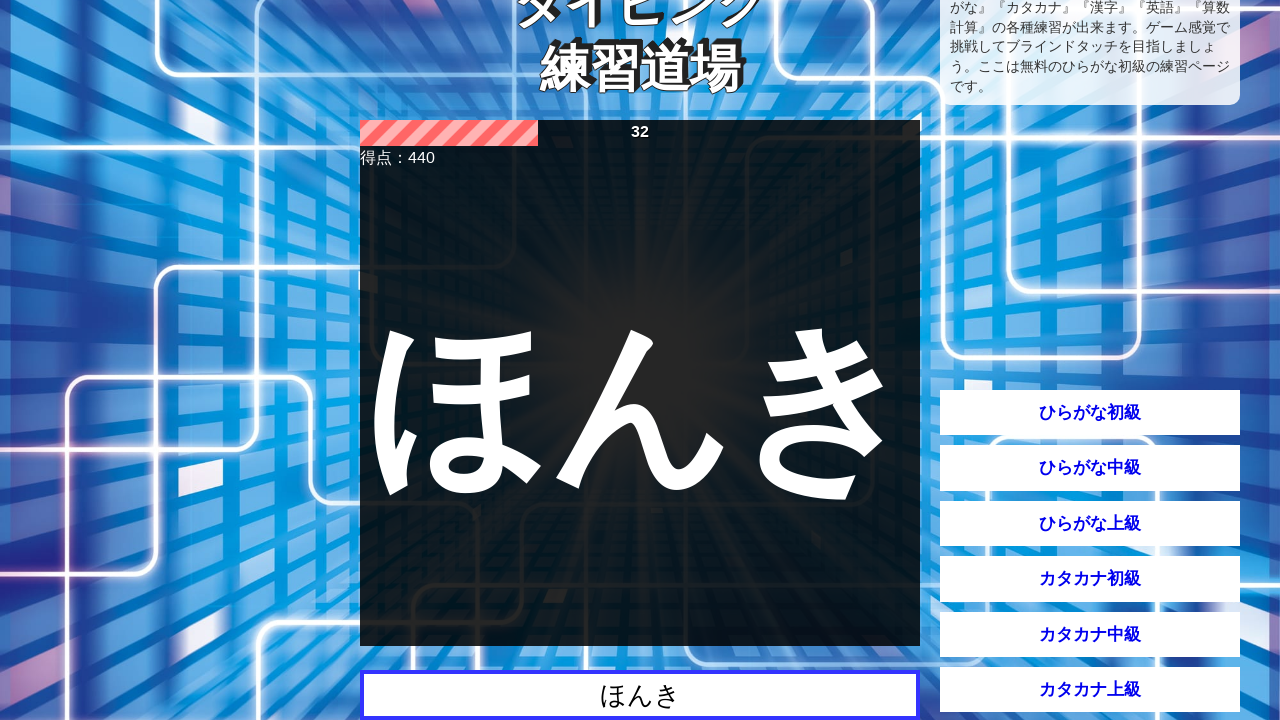

Pressed Enter to submit answer on #input_area >> nth=0
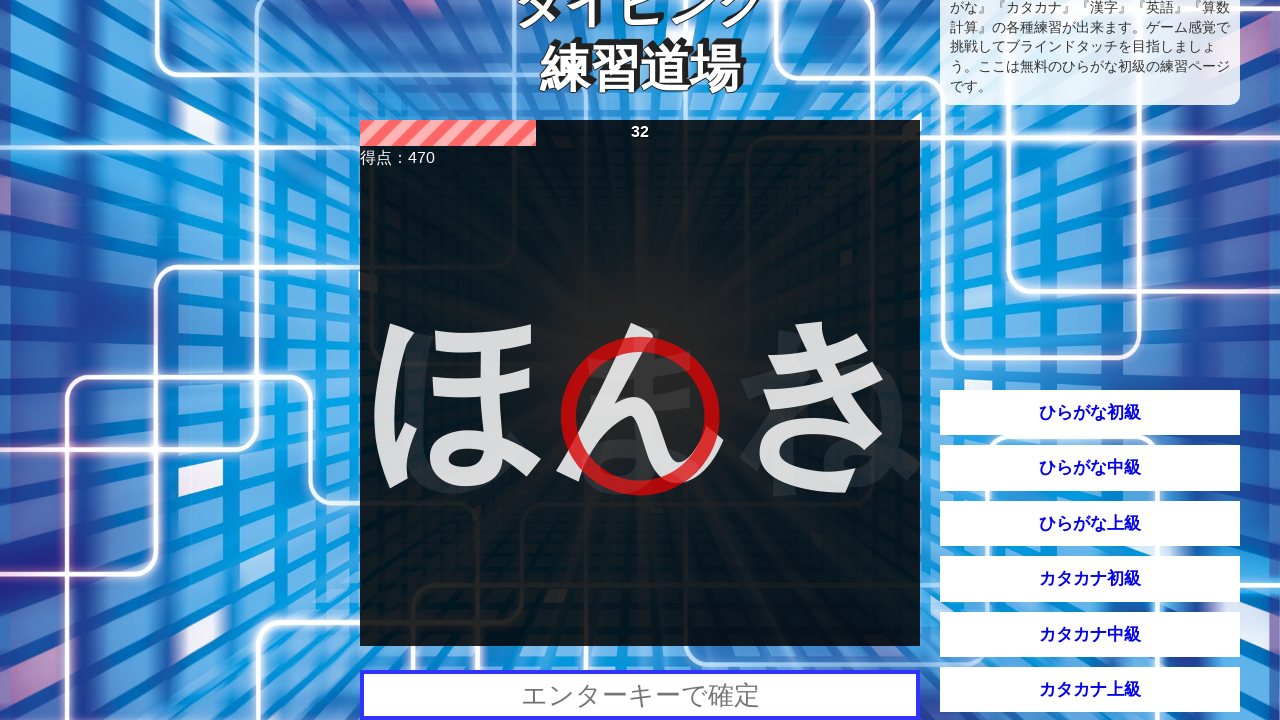

Waited 1500ms for next question to appear
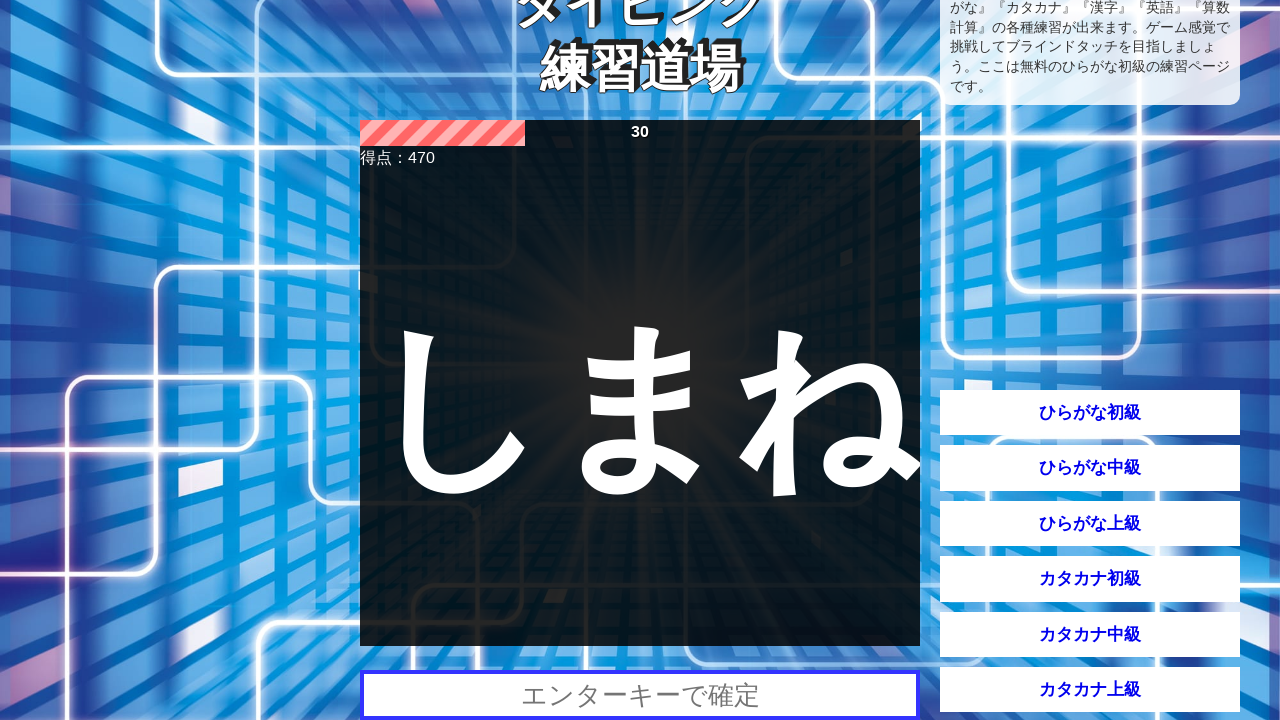

Filled input area with typing answer: 'しまね' on #input_area >> nth=0
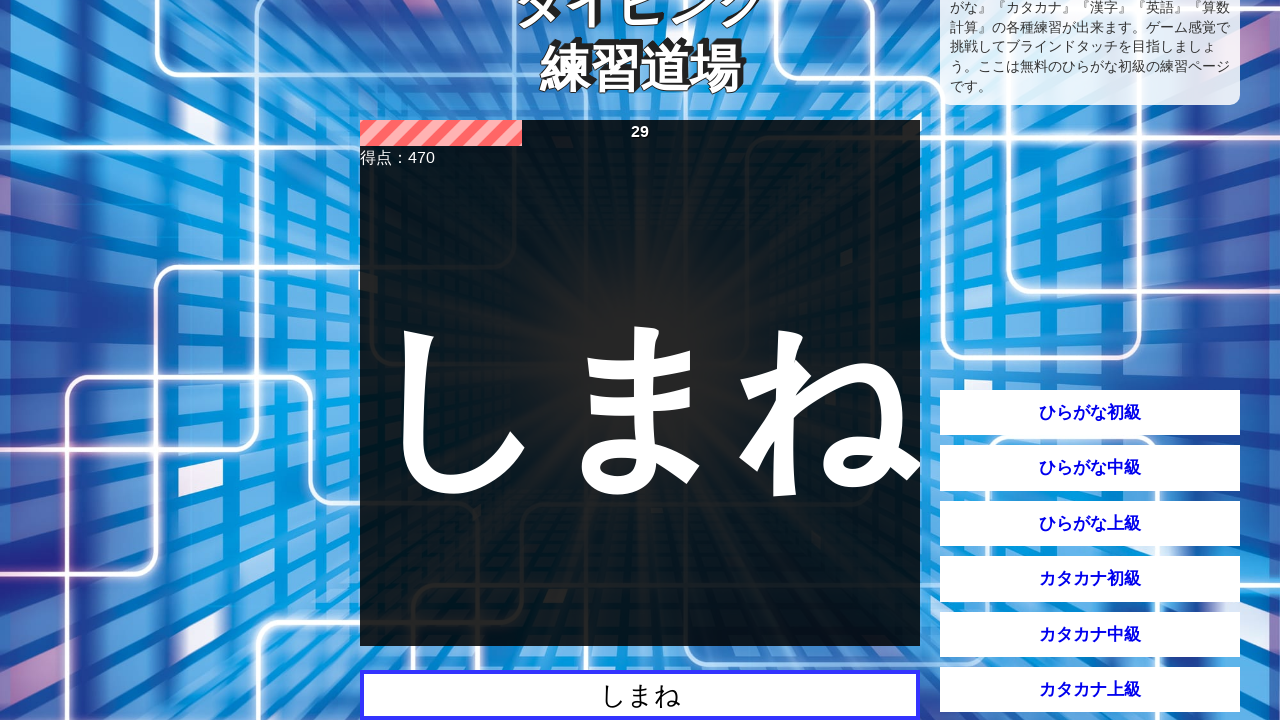

Waited 500ms before submitting answer
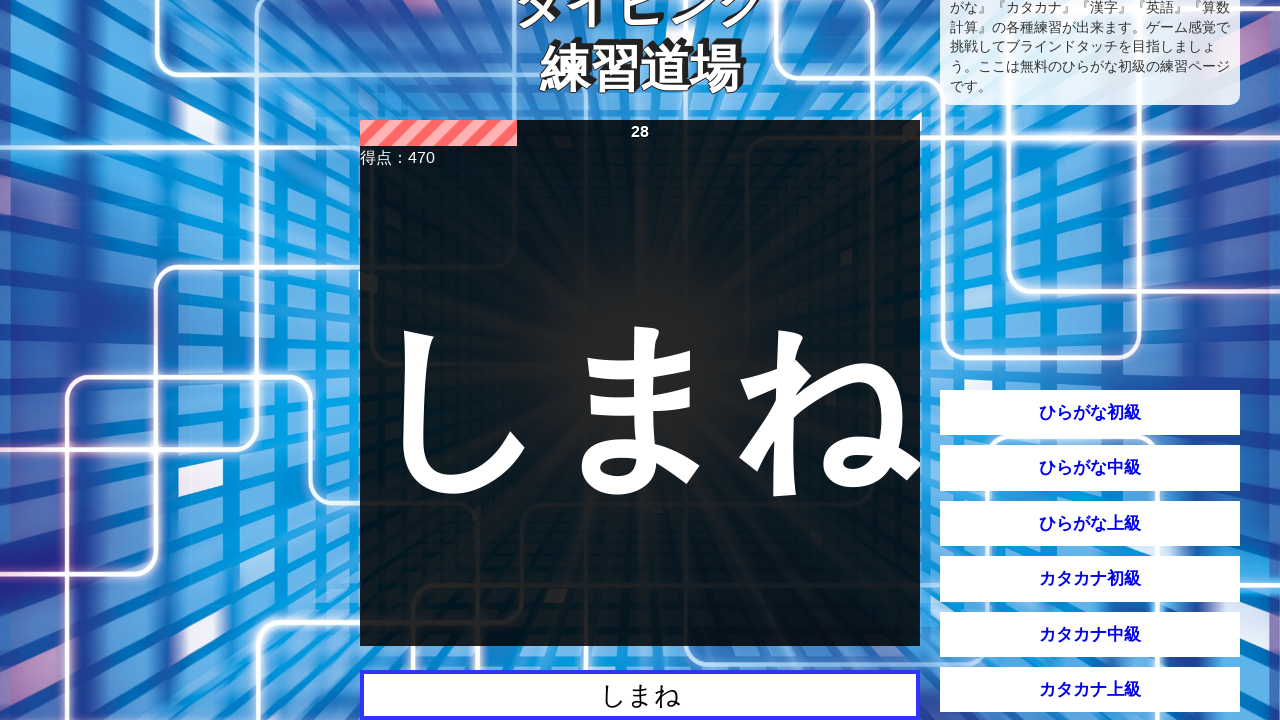

Pressed Enter to submit answer on #input_area >> nth=0
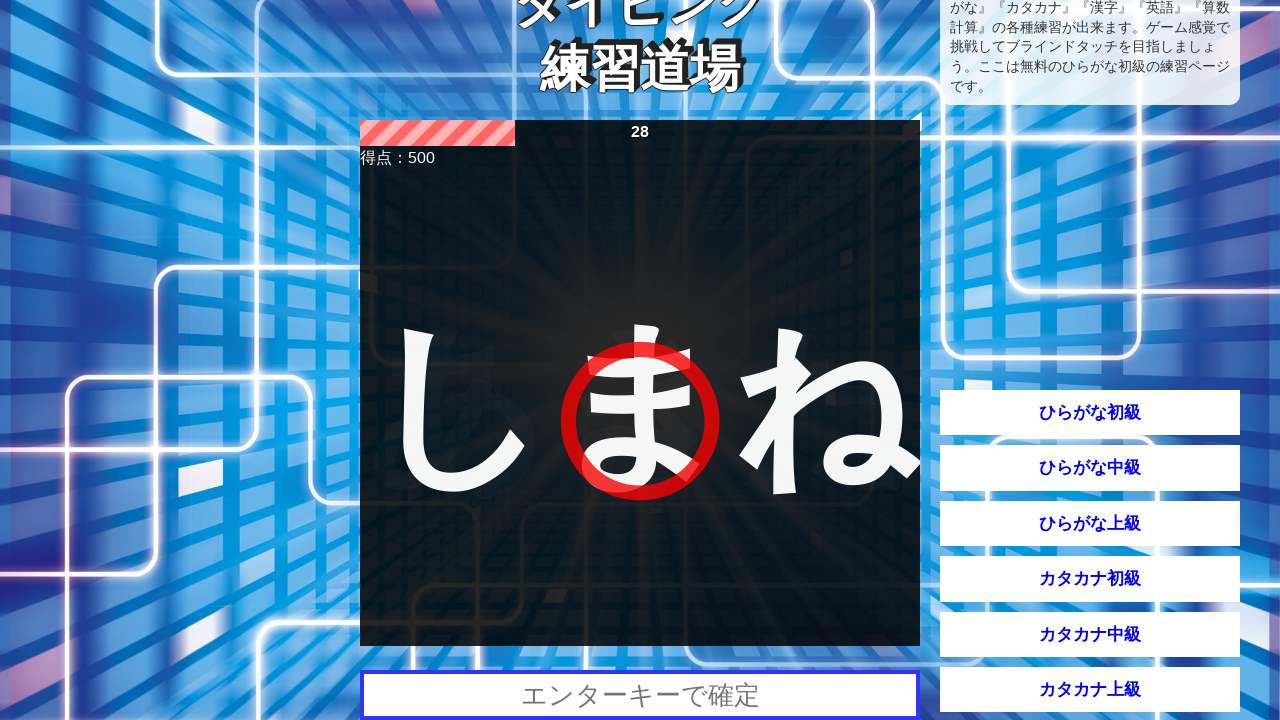

Waited 1500ms for next question to appear
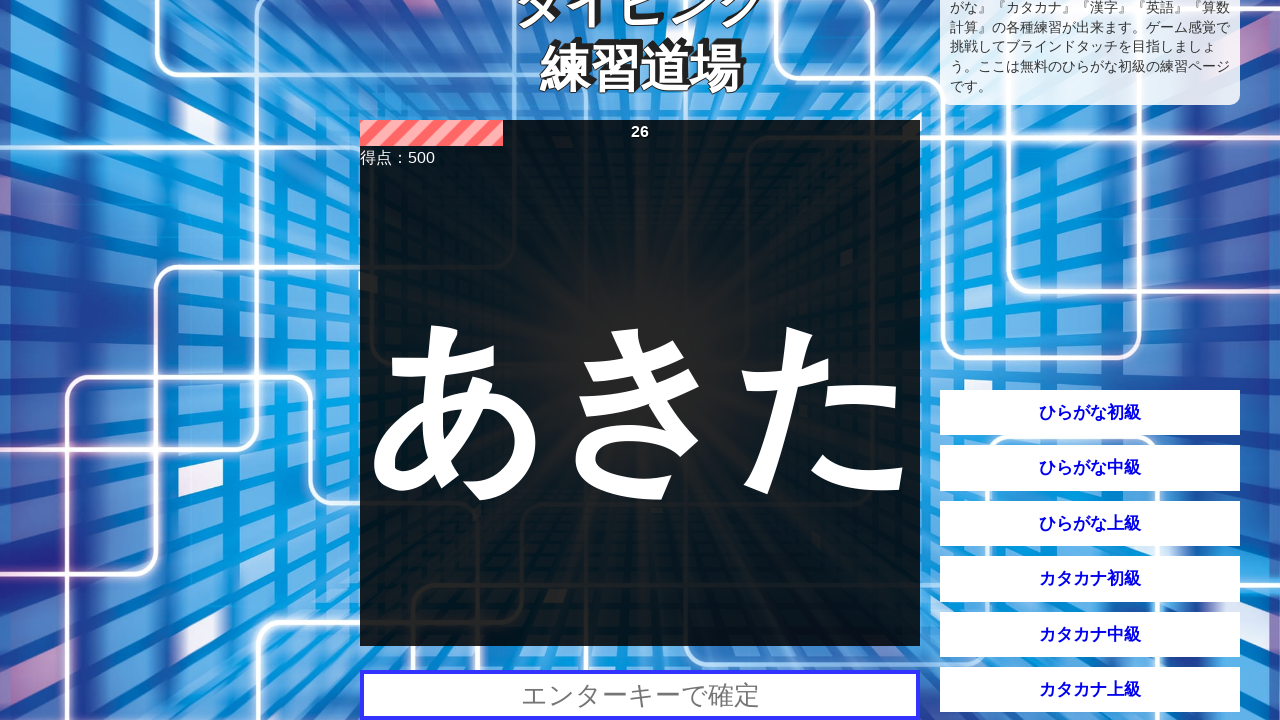

Filled input area with typing answer: 'あきた' on #input_area >> nth=0
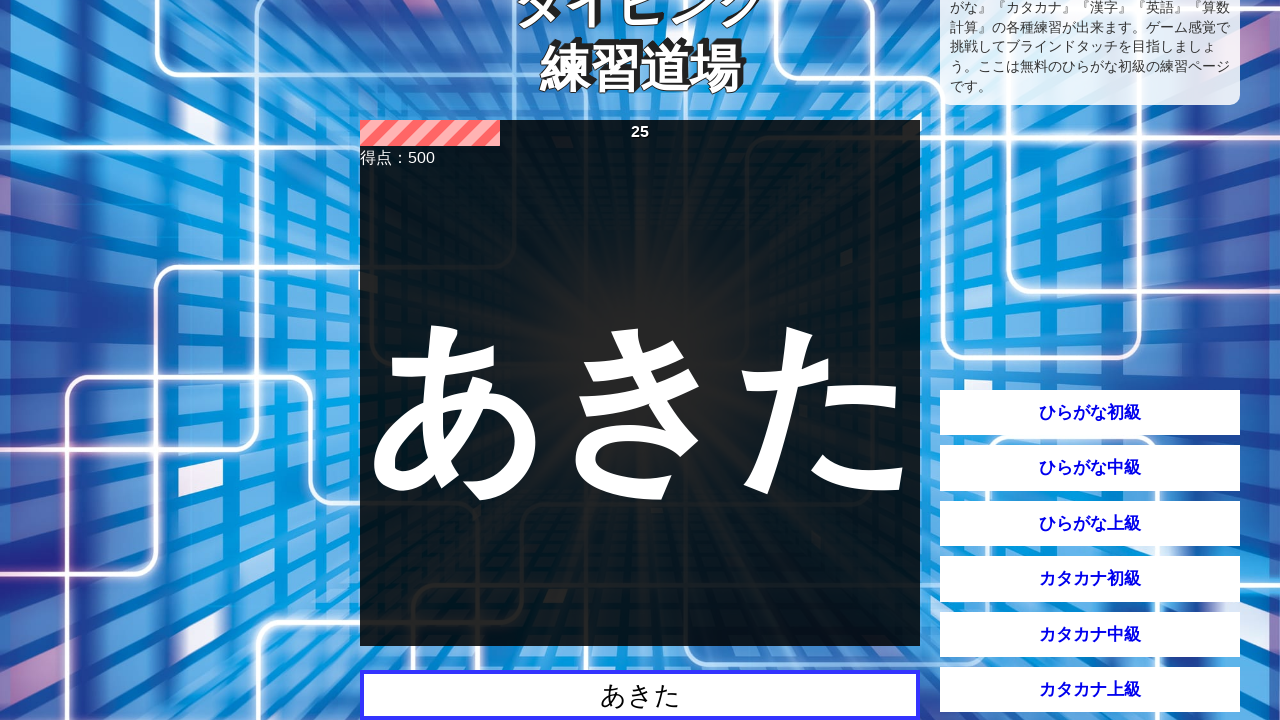

Waited 500ms before submitting answer
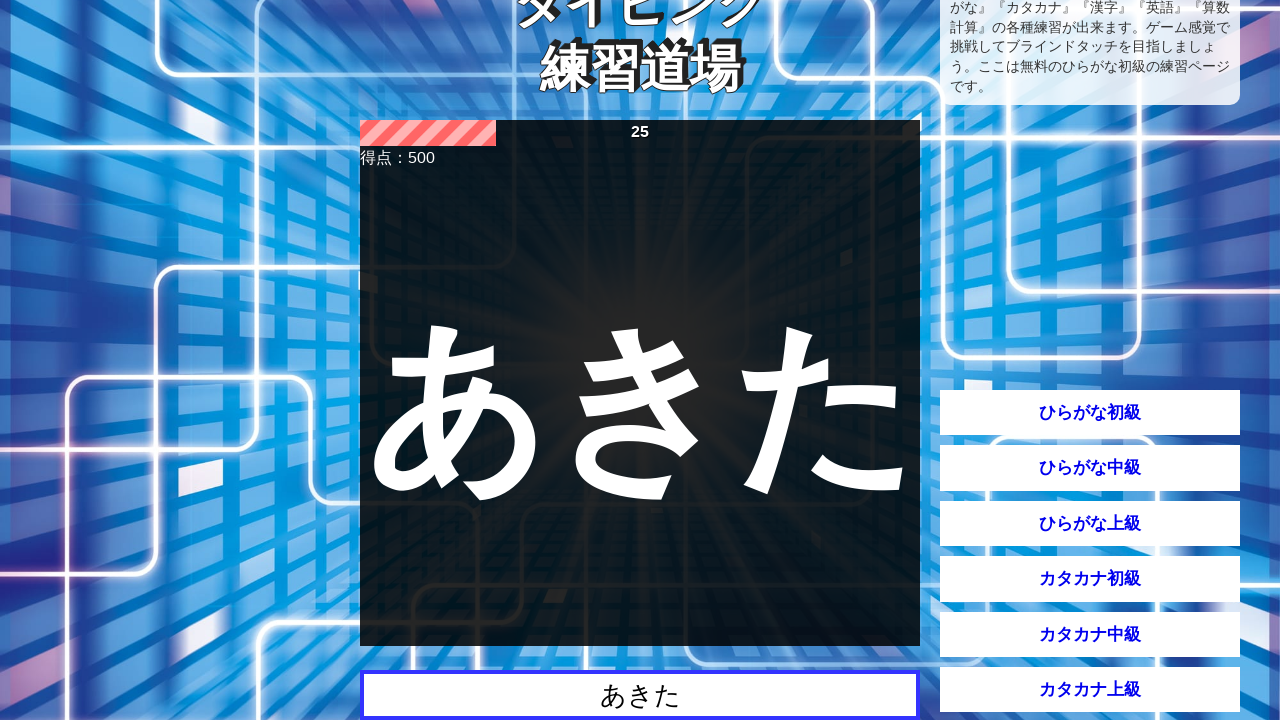

Pressed Enter to submit answer on #input_area >> nth=0
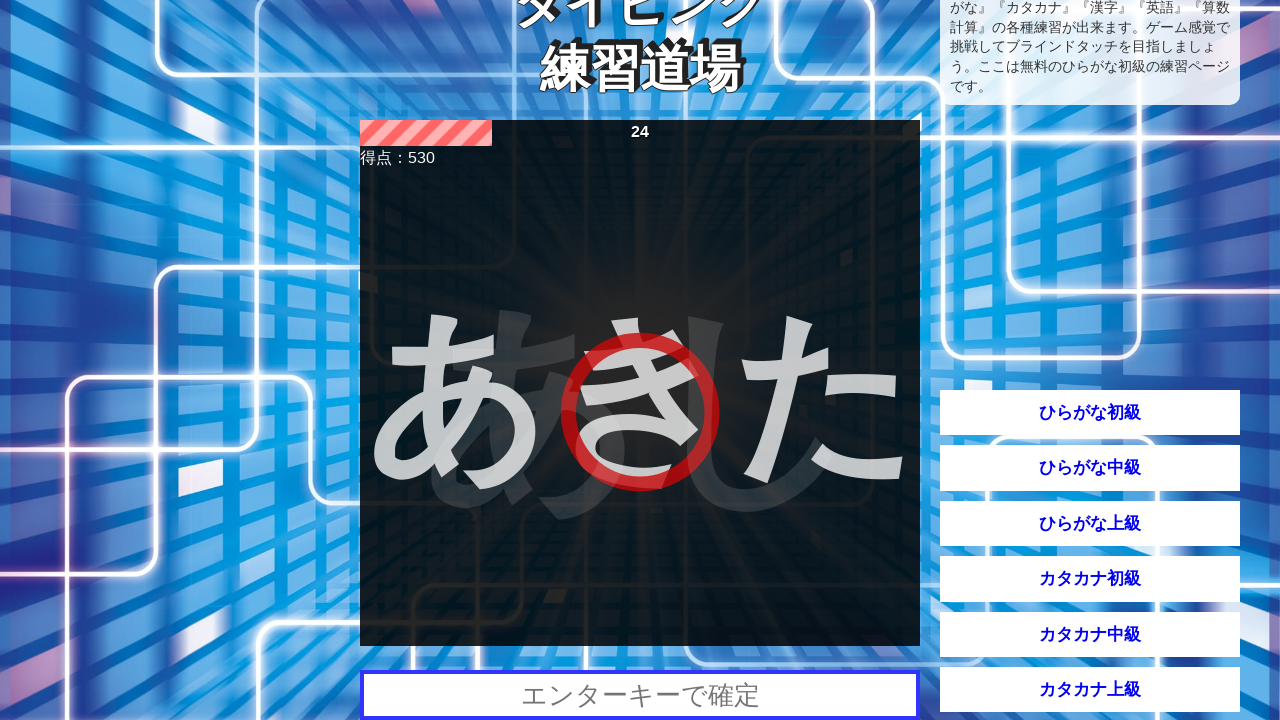

Waited 1500ms for next question to appear
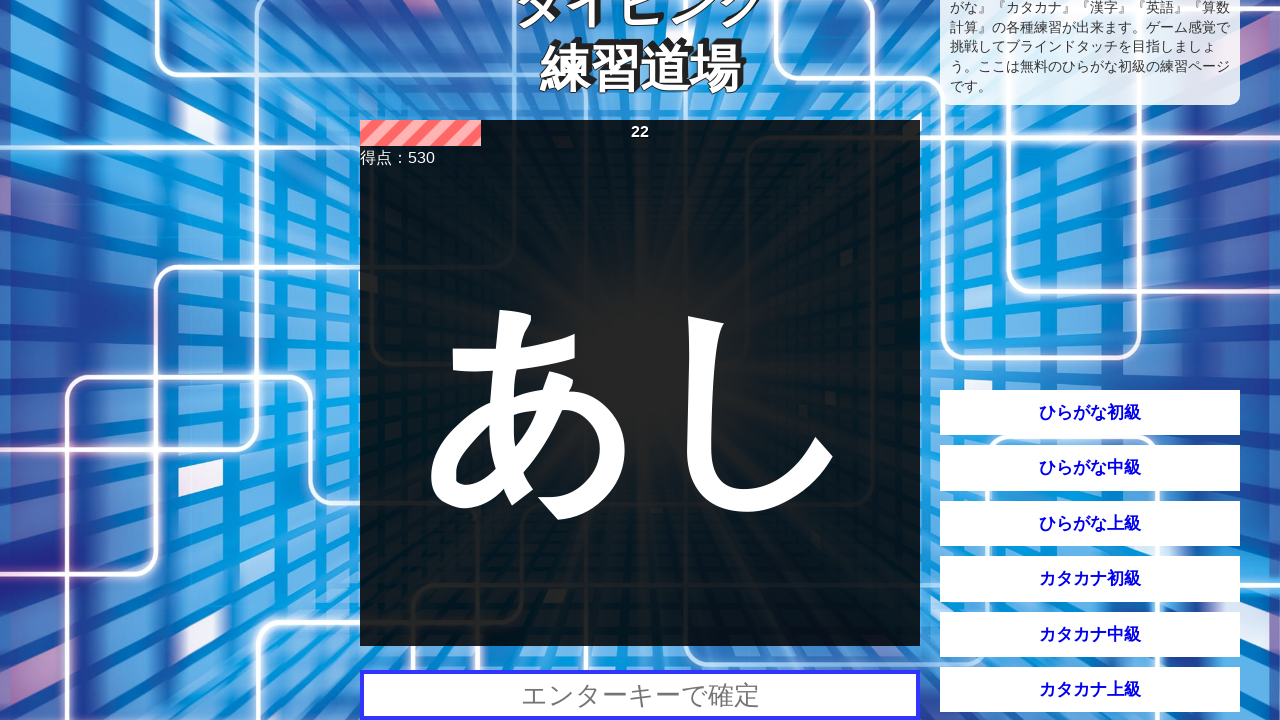

Filled input area with typing answer: 'あし' on #input_area >> nth=0
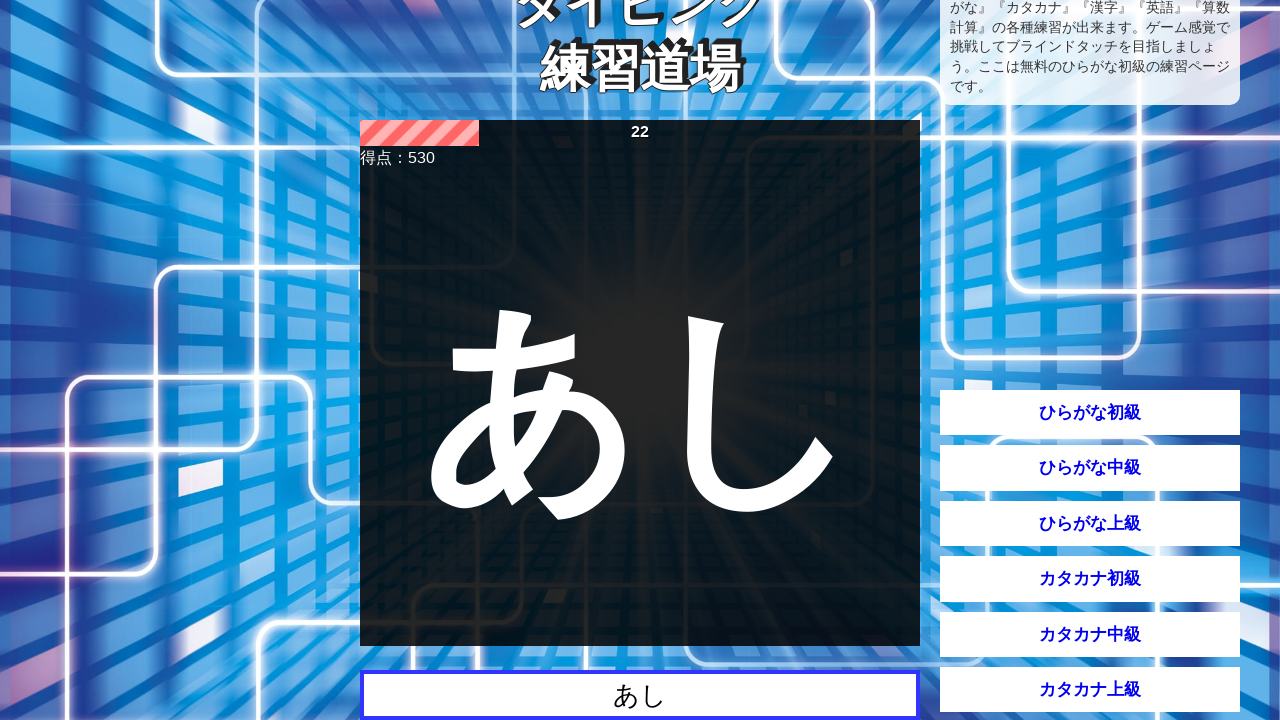

Waited 500ms before submitting answer
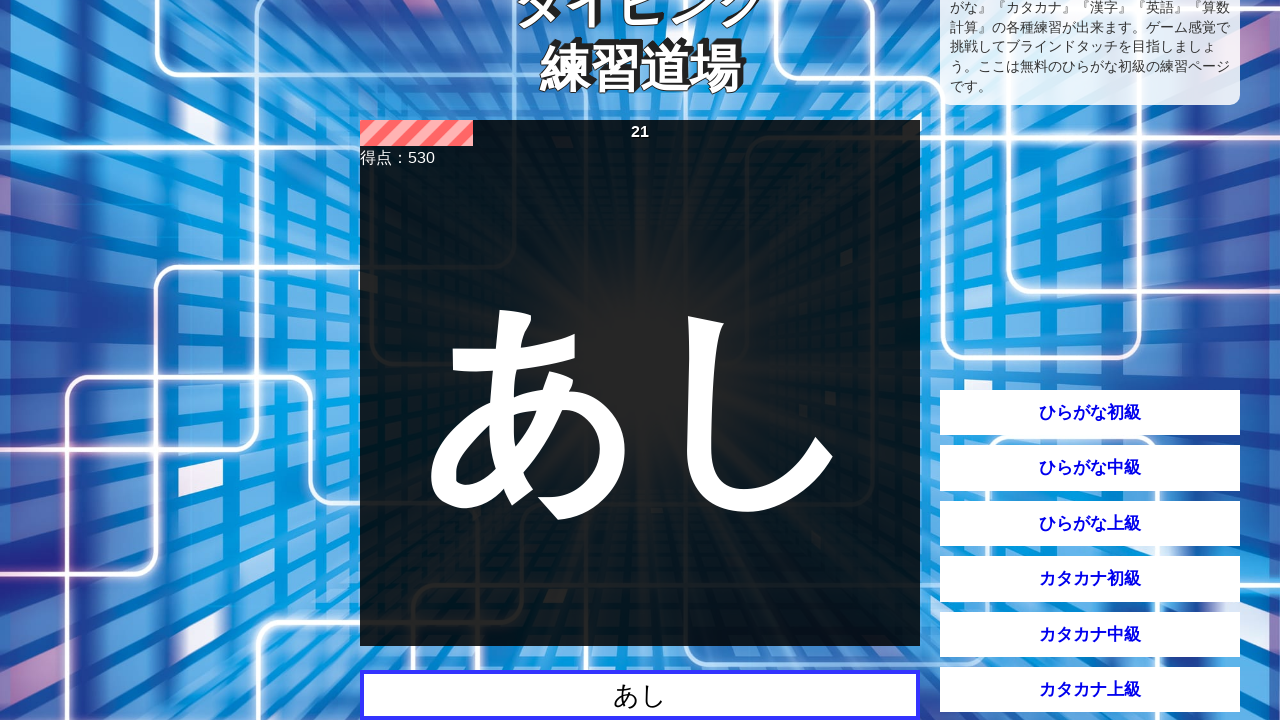

Pressed Enter to submit answer on #input_area >> nth=0
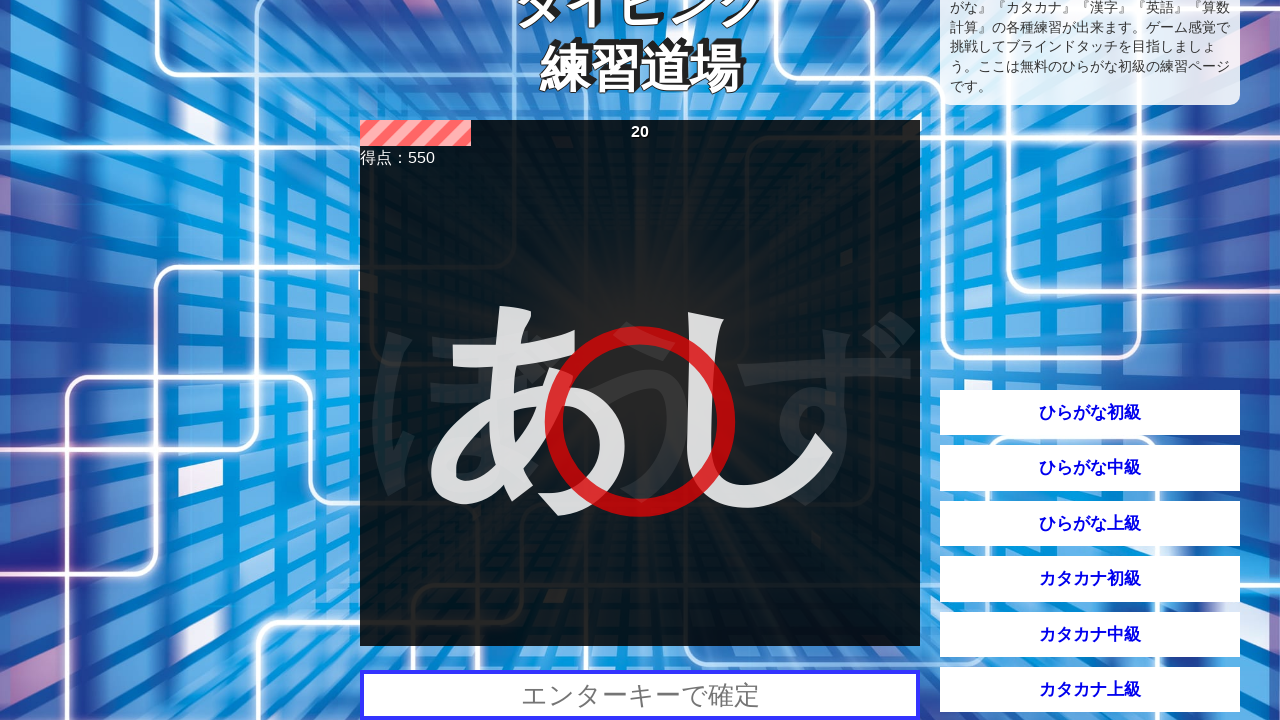

Waited 1500ms for next question to appear
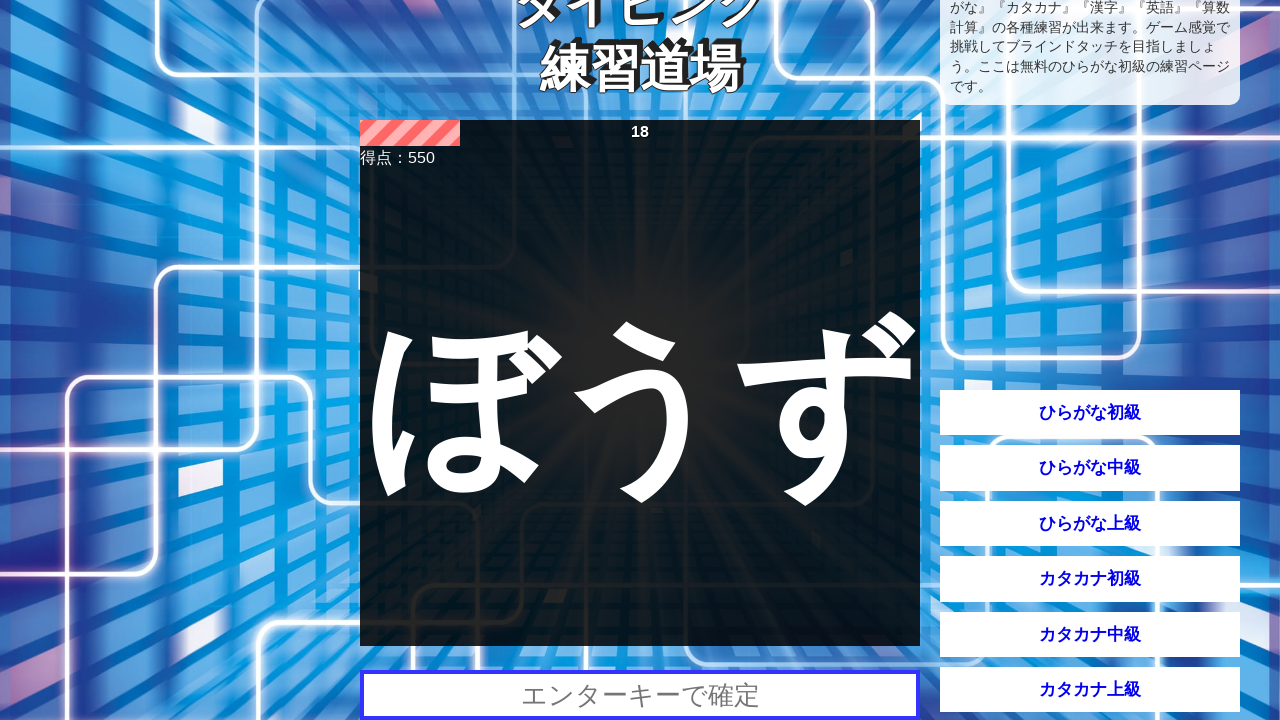

Filled input area with typing answer: 'ぼうず' on #input_area >> nth=0
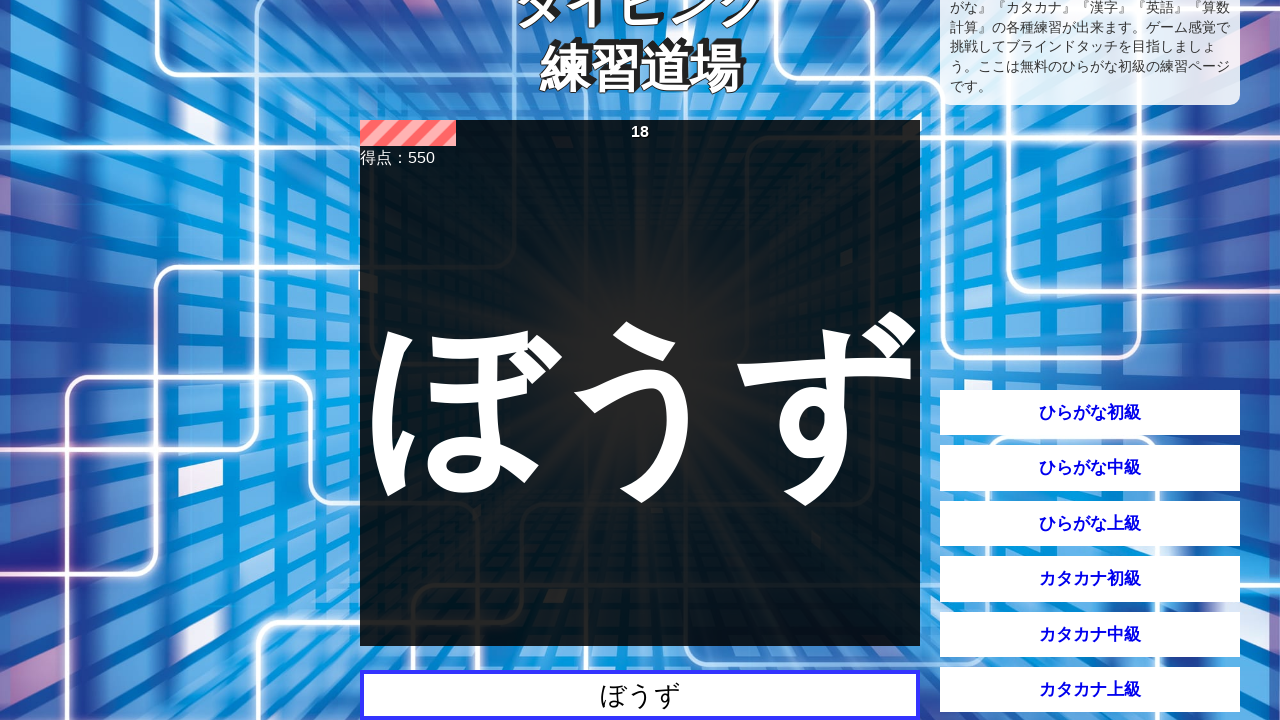

Waited 500ms before submitting answer
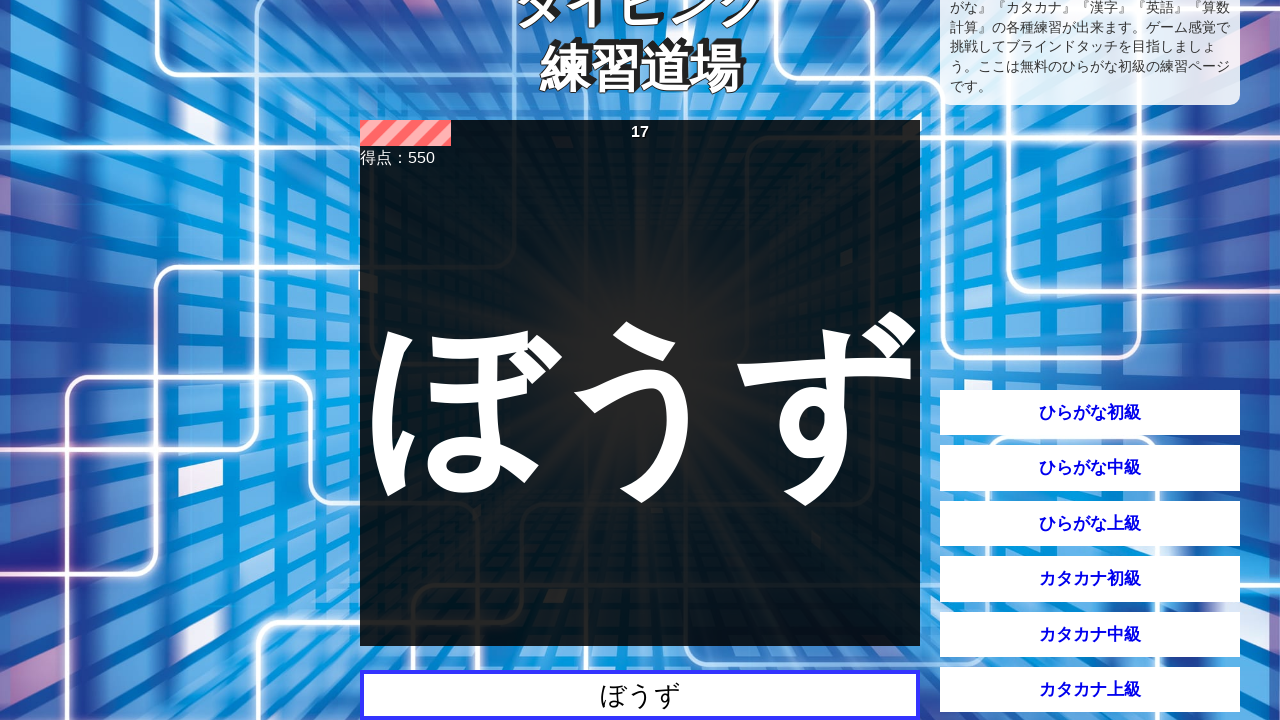

Pressed Enter to submit answer on #input_area >> nth=0
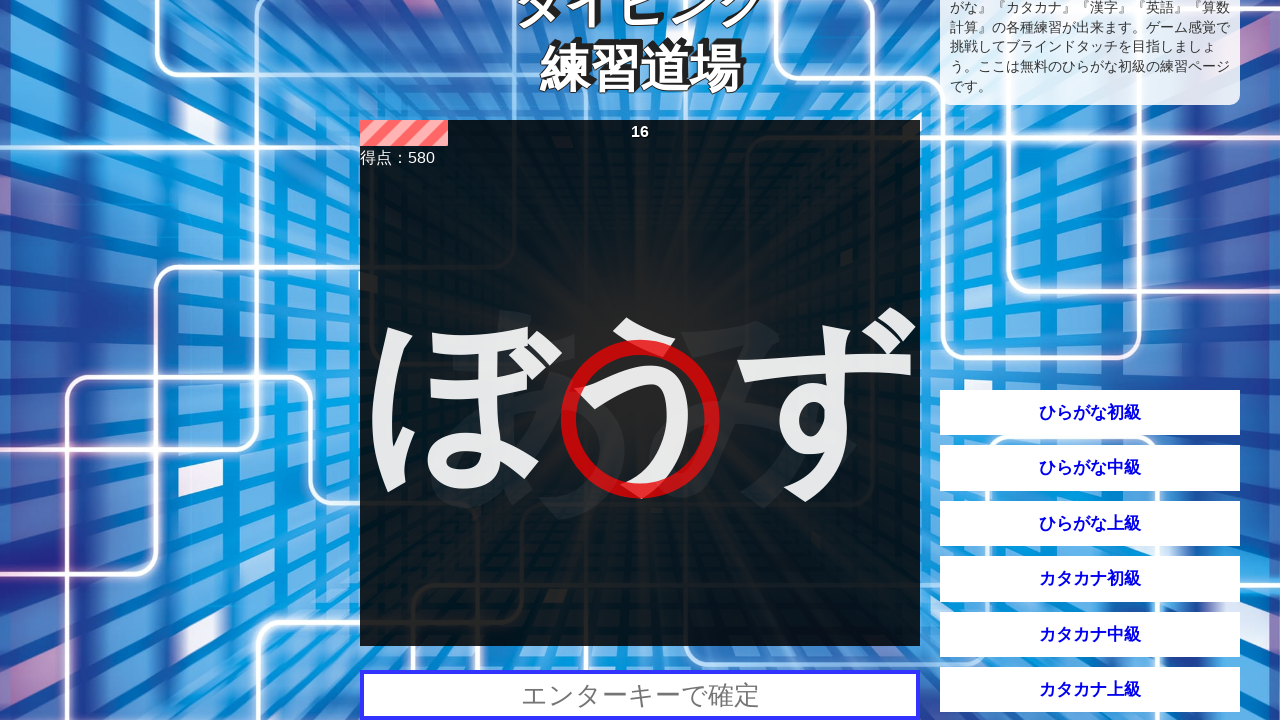

Waited 1500ms for next question to appear
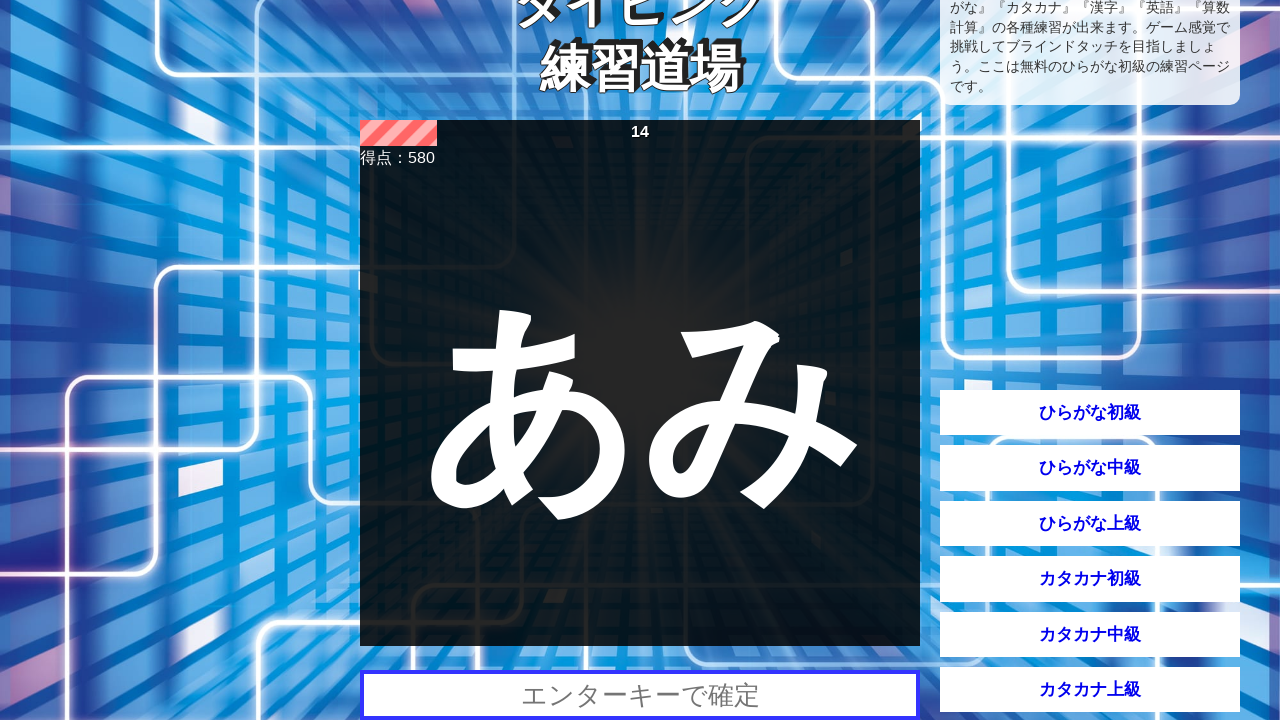

Filled input area with typing answer: 'あみ' on #input_area >> nth=0
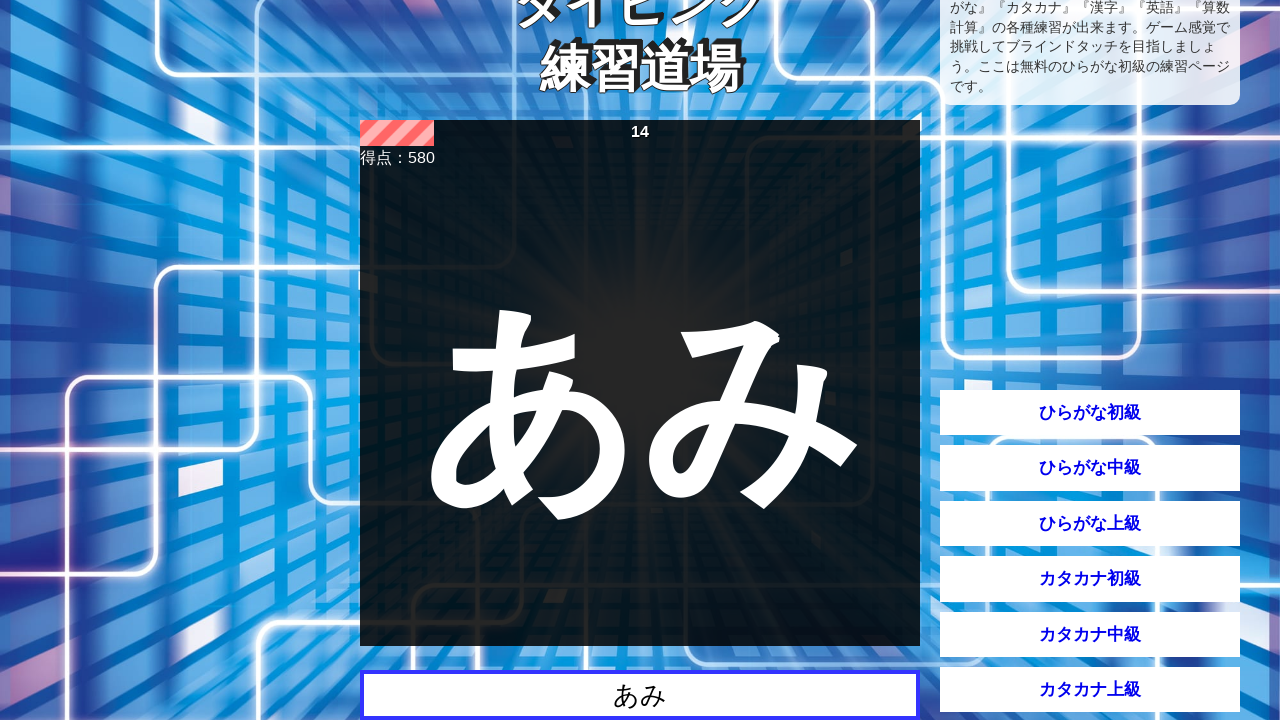

Waited 500ms before submitting answer
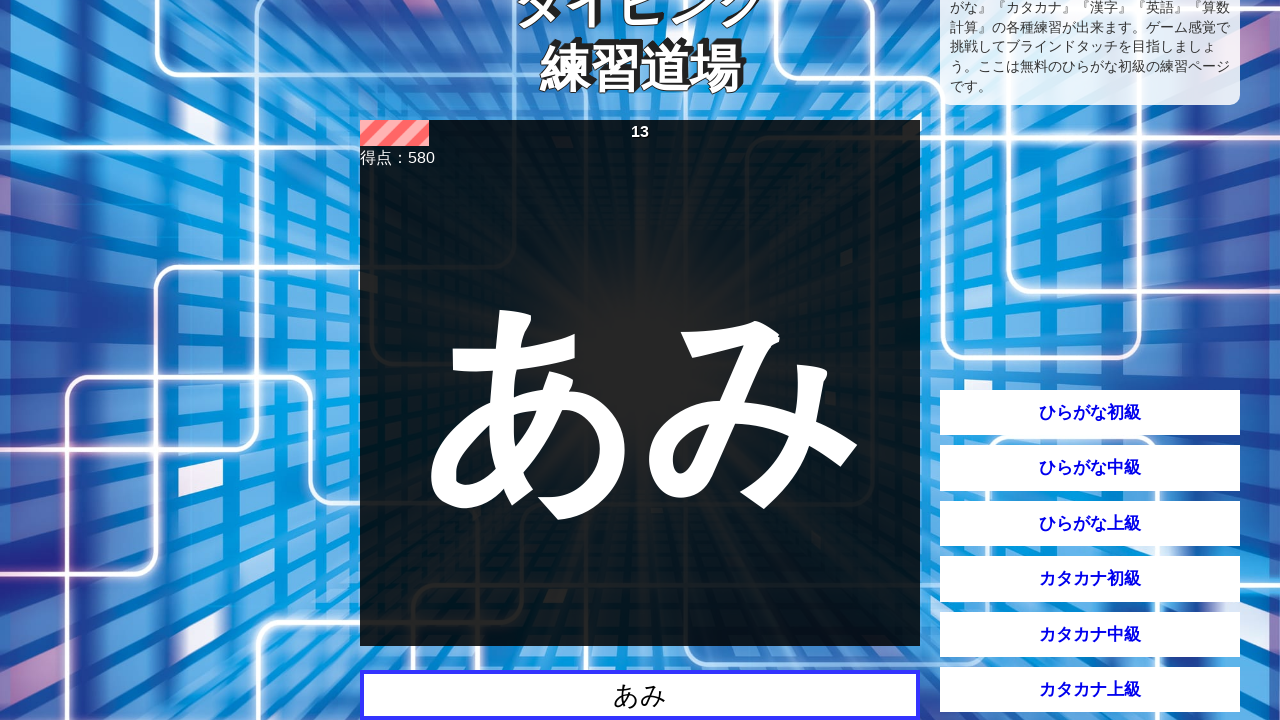

Pressed Enter to submit answer on #input_area >> nth=0
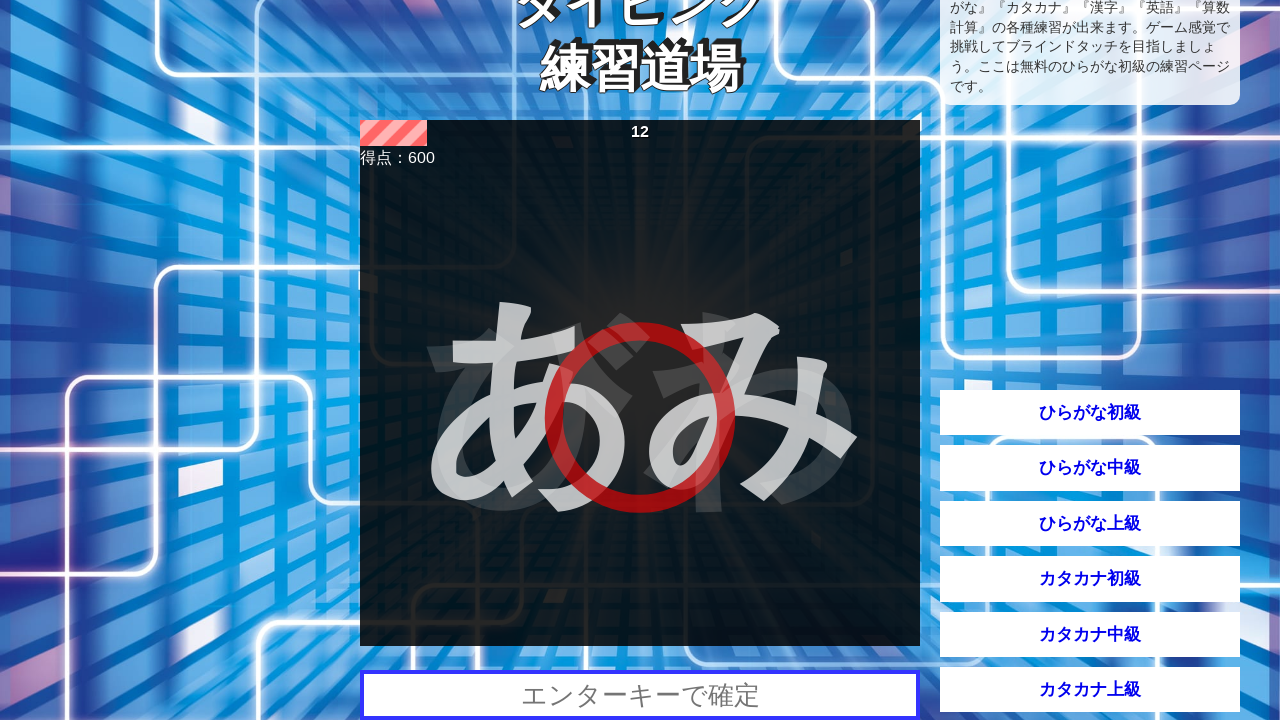

Waited 1500ms for next question to appear
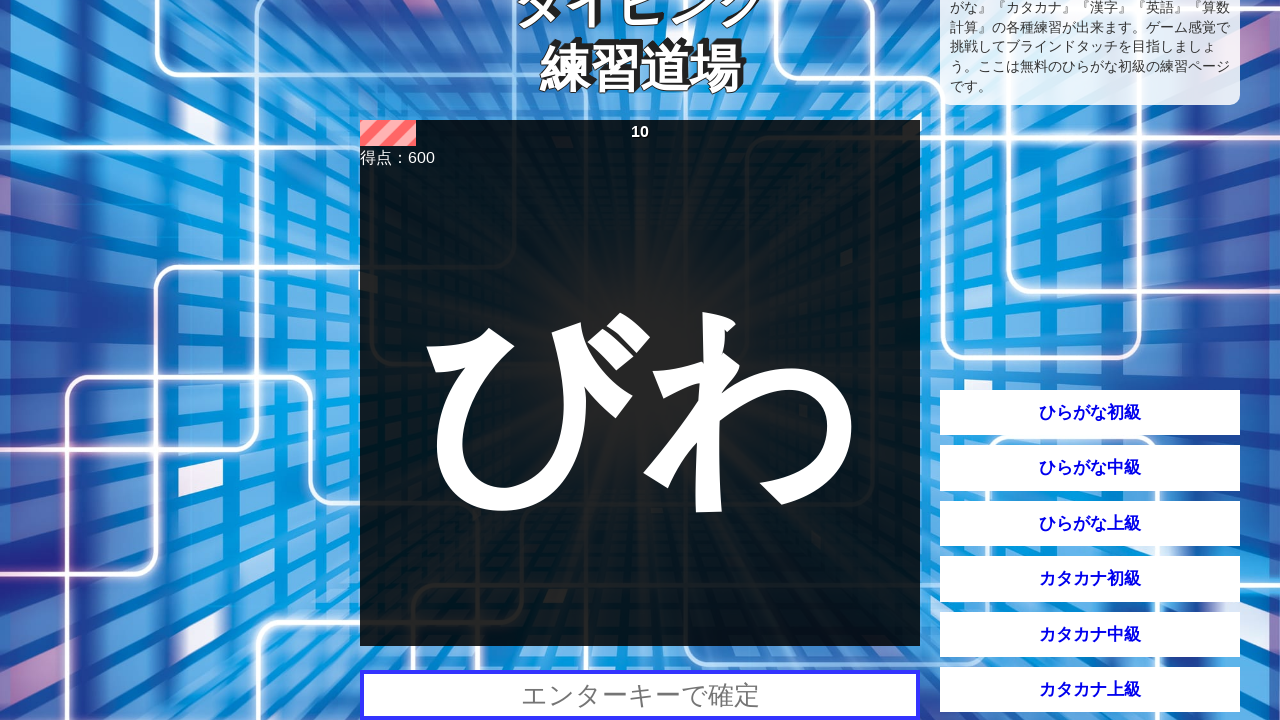

Filled input area with typing answer: 'びわ' on #input_area >> nth=0
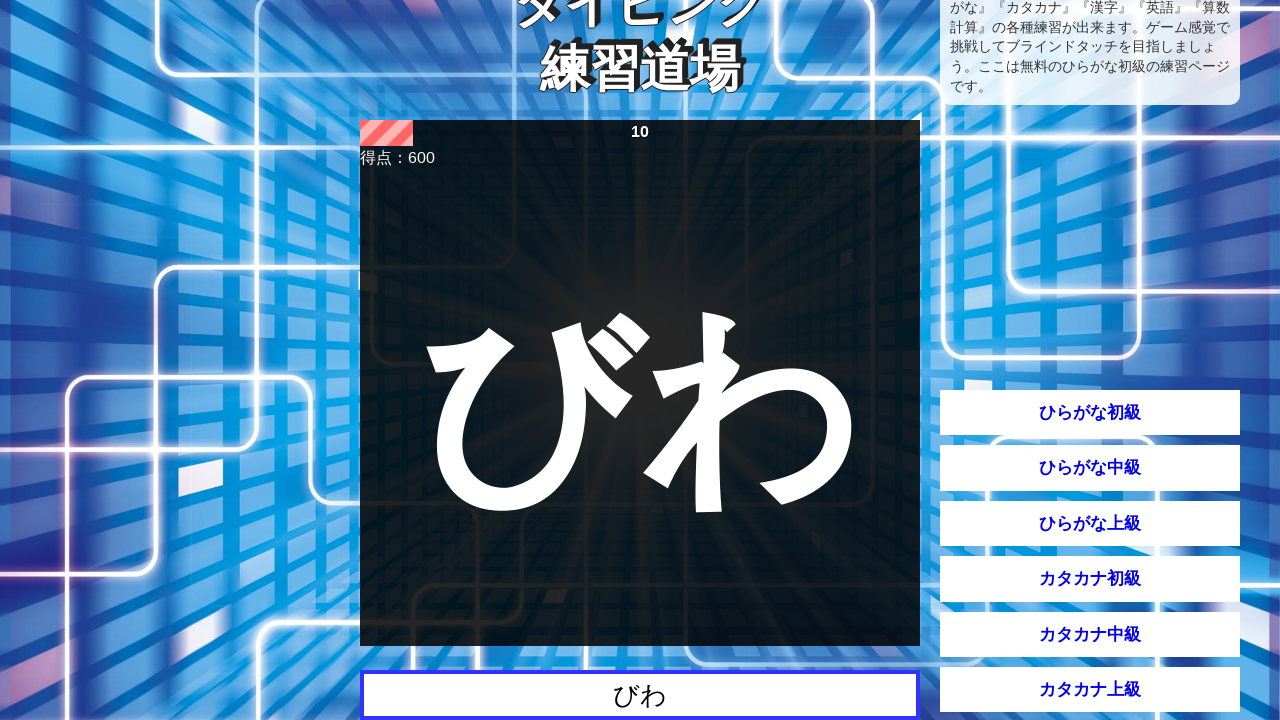

Waited 500ms before submitting answer
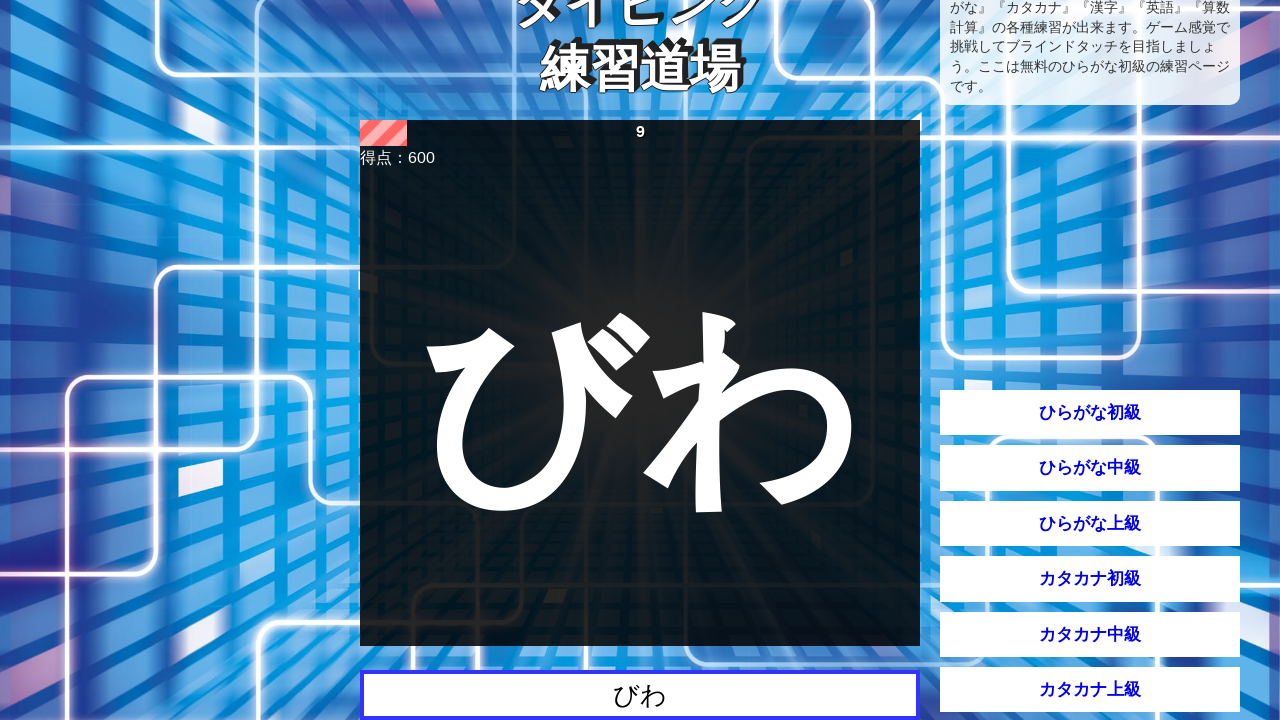

Pressed Enter to submit answer on #input_area >> nth=0
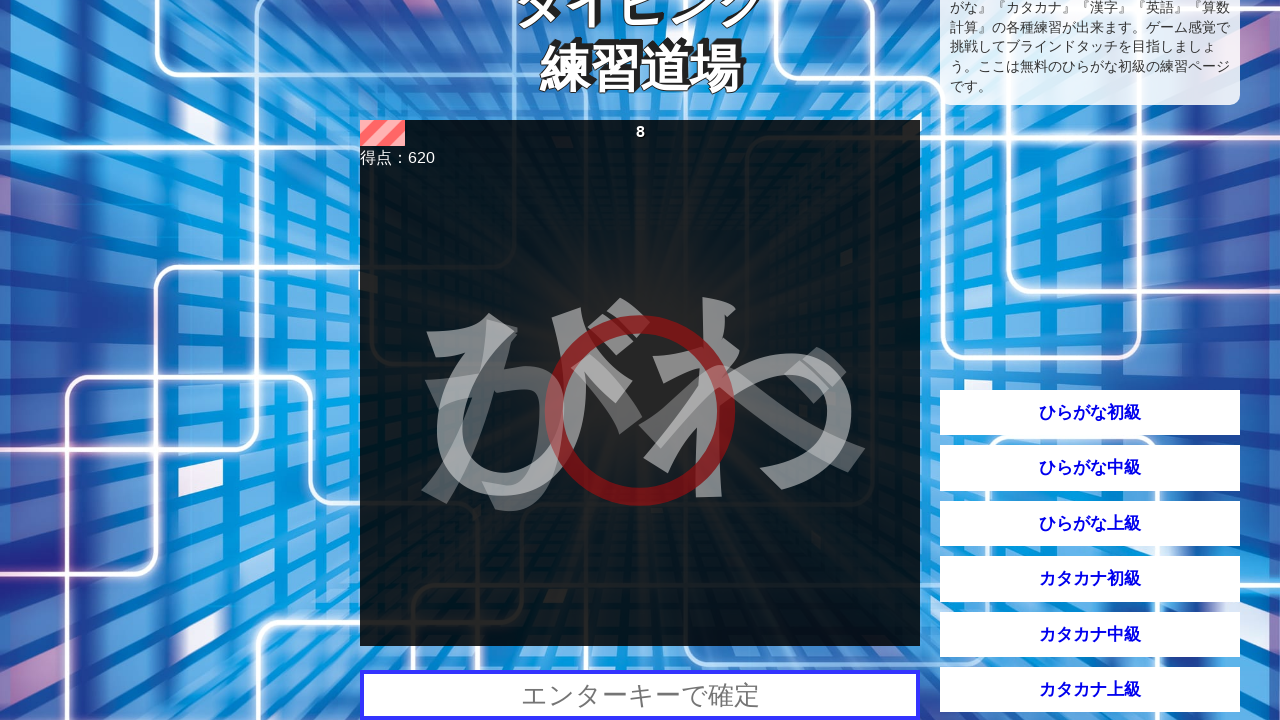

Waited 1500ms for next question to appear
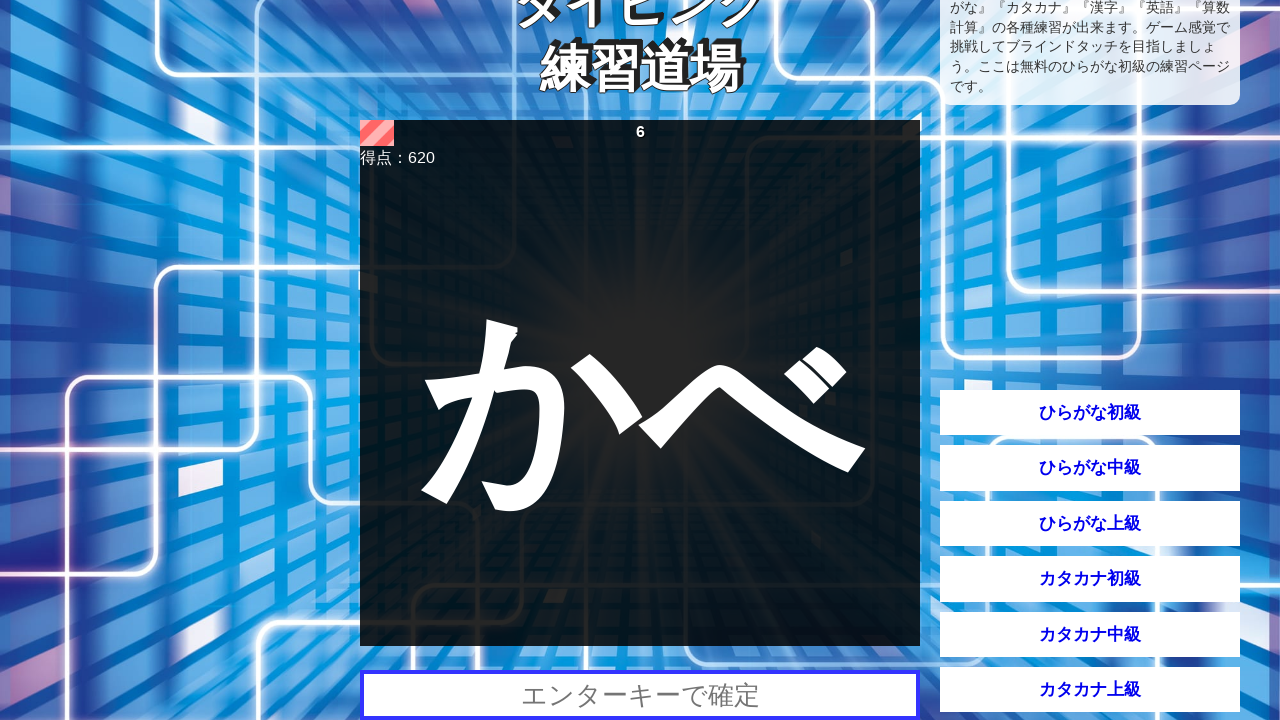

Filled input area with typing answer: 'かべ' on #input_area >> nth=0
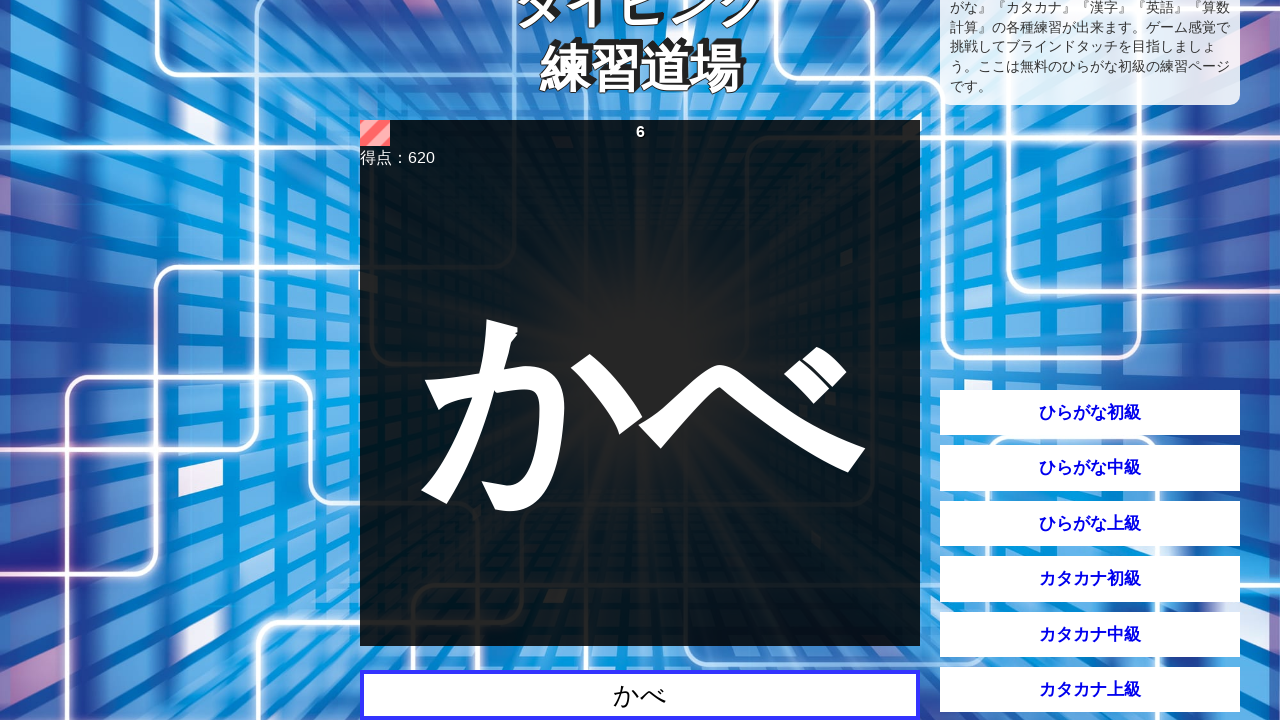

Waited 500ms before submitting answer
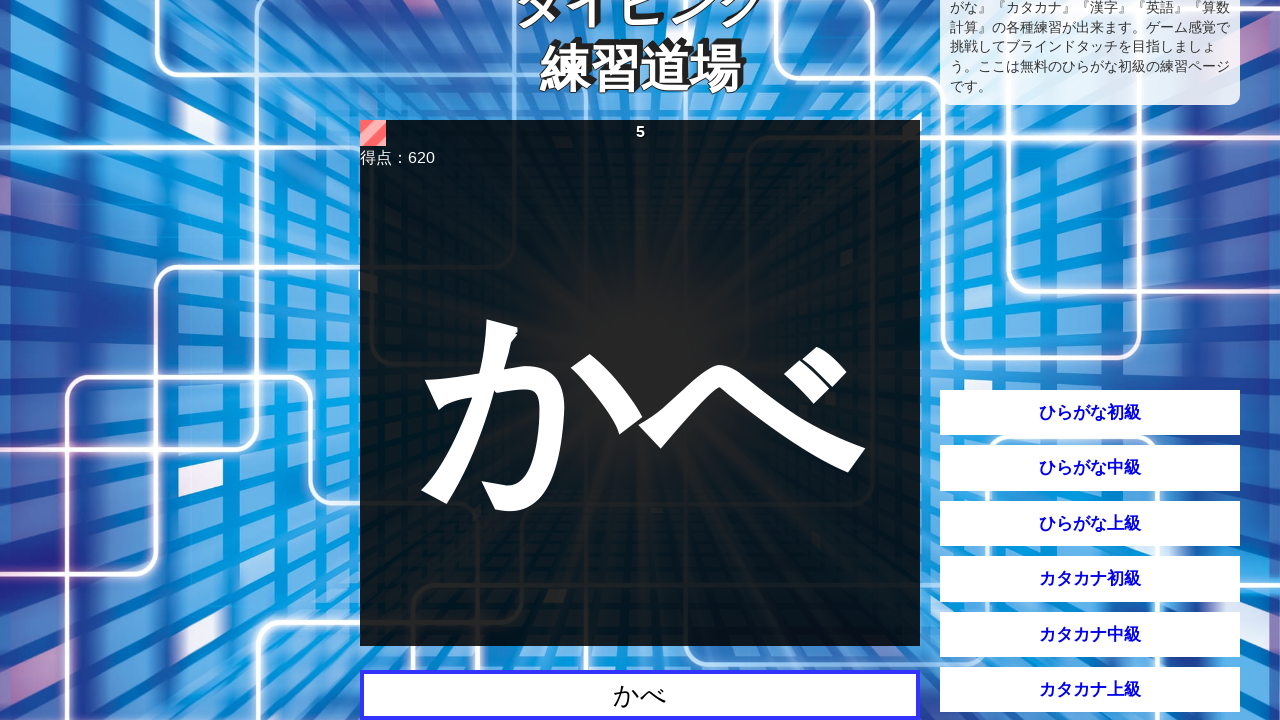

Pressed Enter to submit answer on #input_area >> nth=0
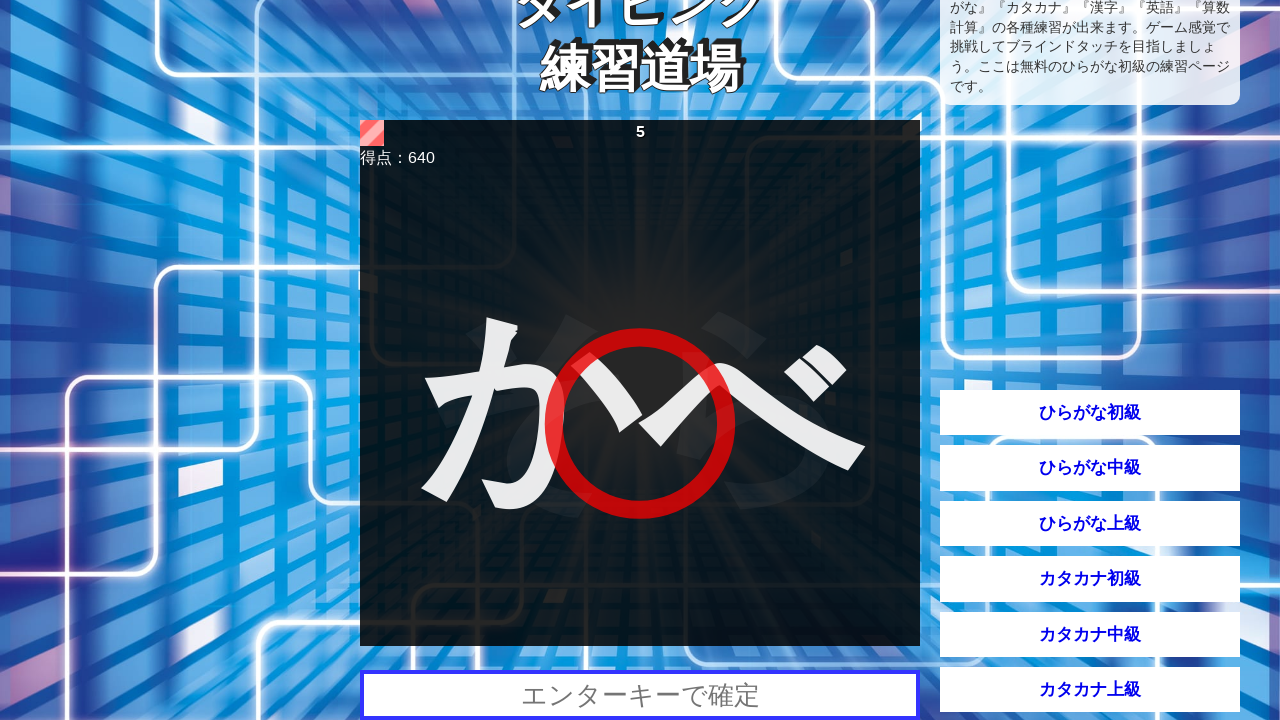

Waited 1500ms for next question to appear
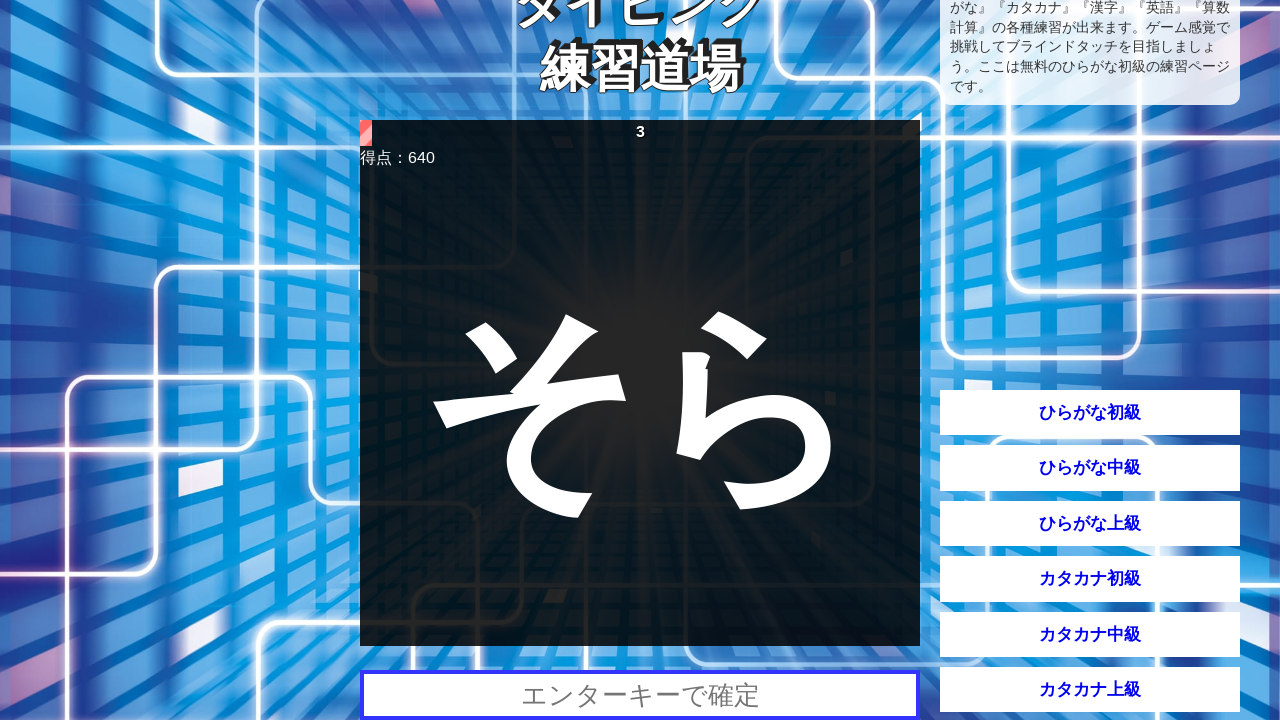

Filled input area with typing answer: 'そら' on #input_area >> nth=0
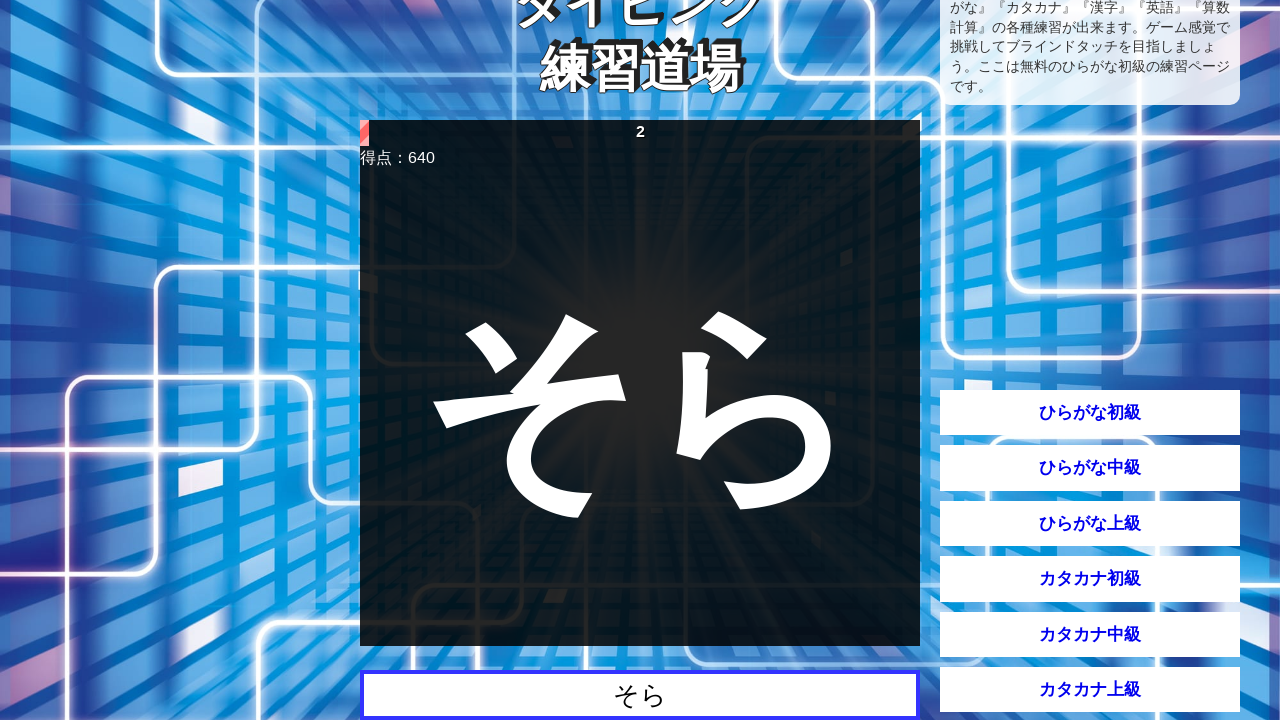

Waited 500ms before submitting answer
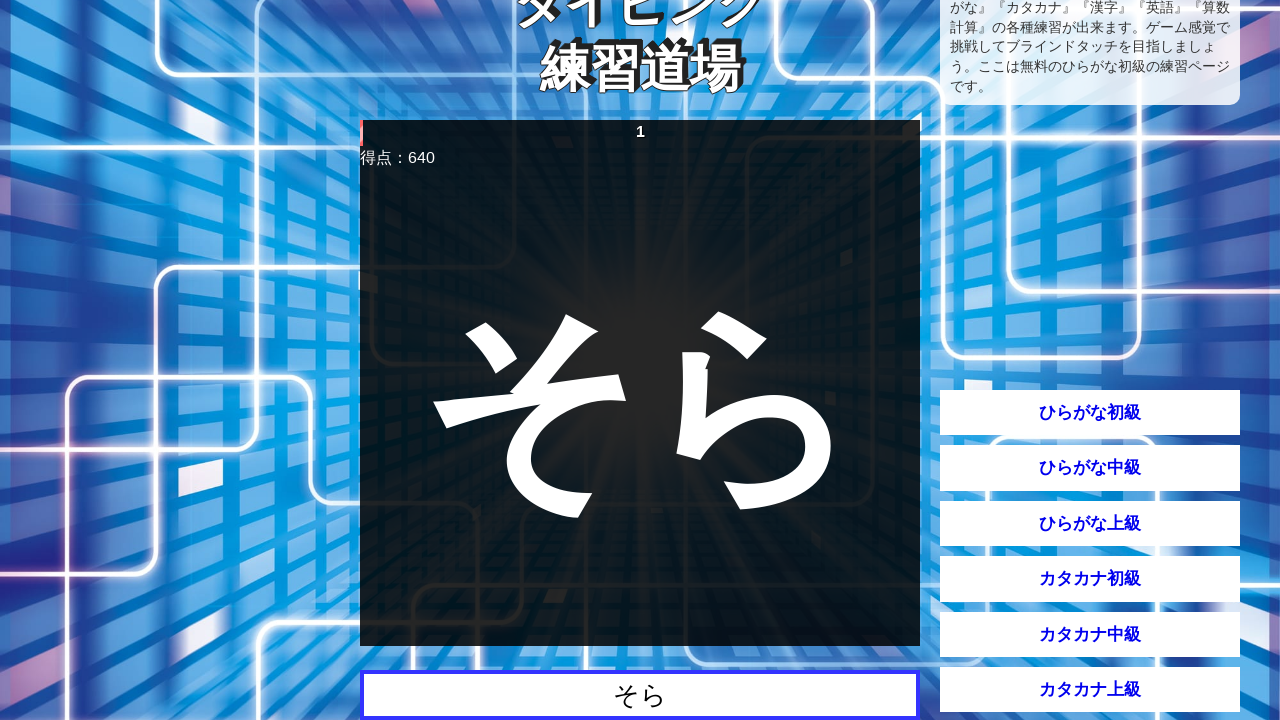

Pressed Enter to submit answer on #input_area >> nth=0
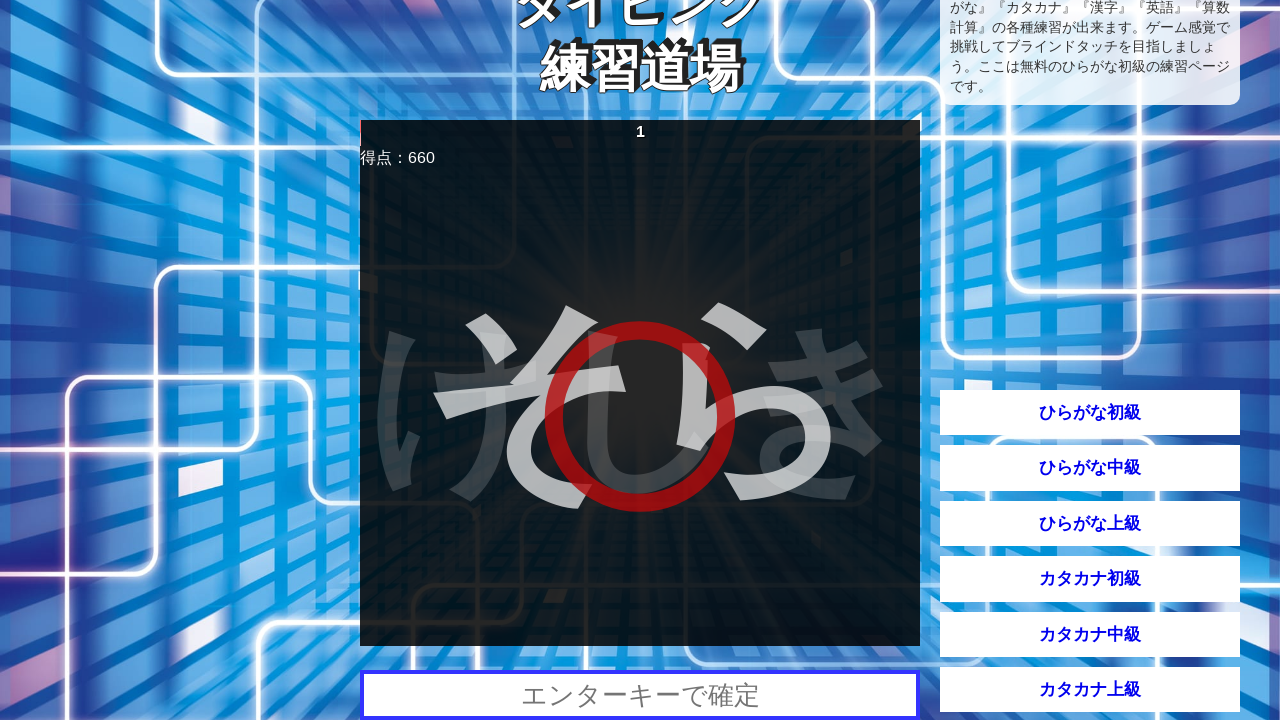

Waited 1500ms for next question to appear
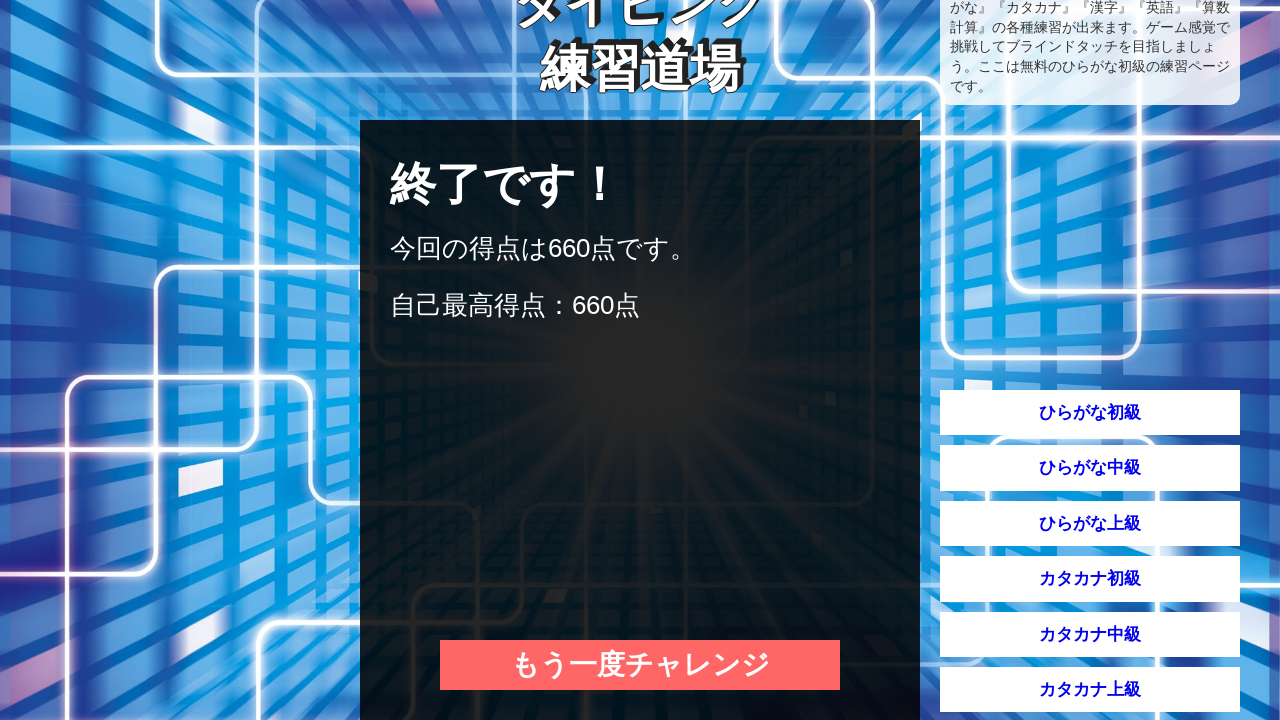

No more questions found - typing session completed
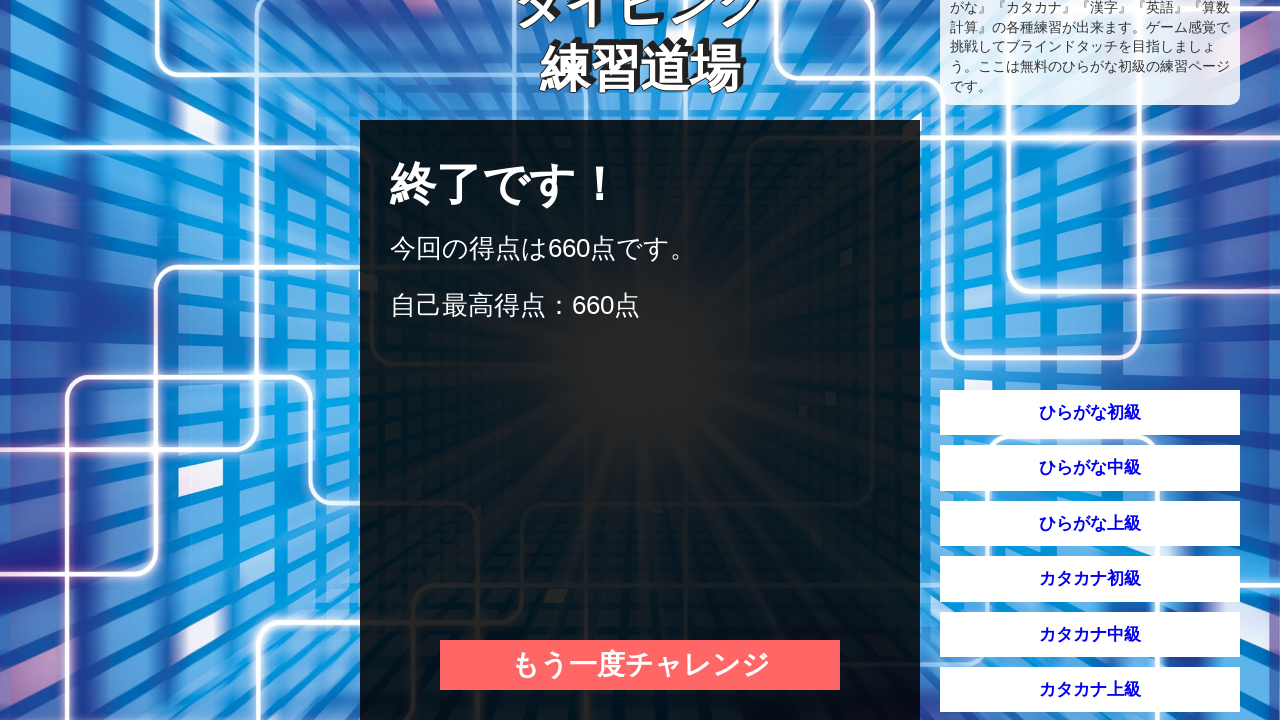

Final wait for page to reach stable state (2 seconds)
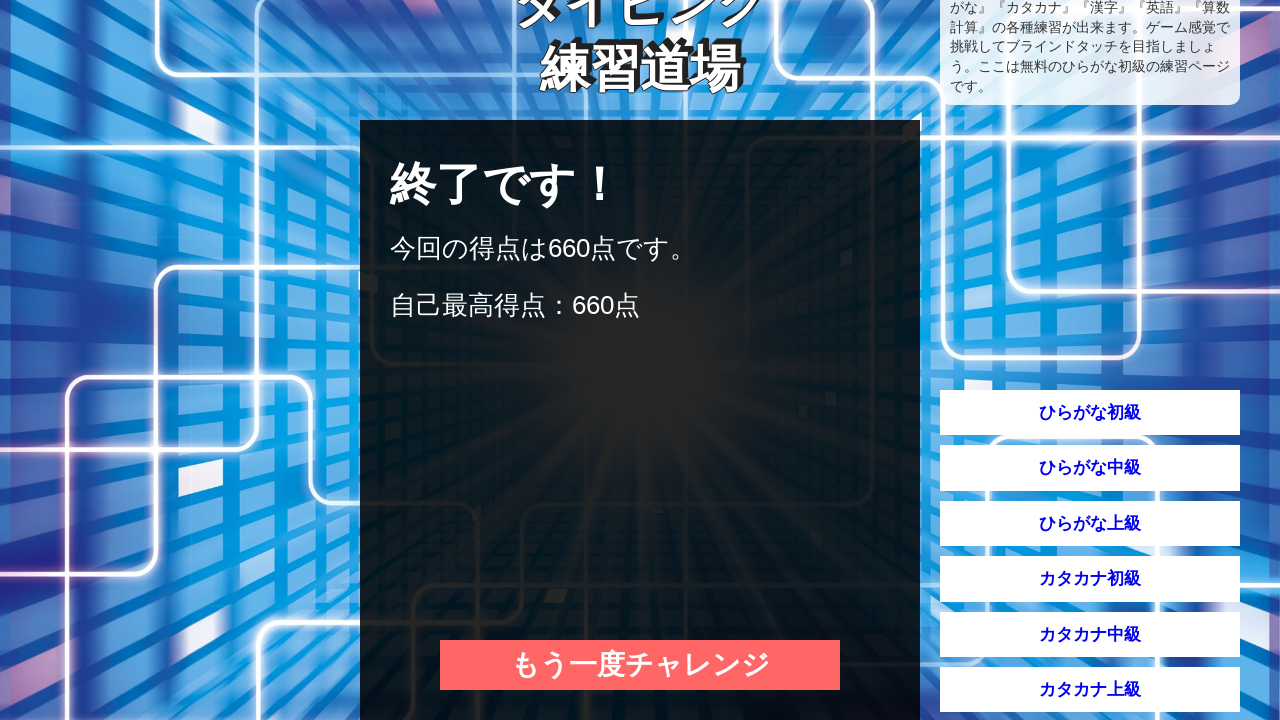

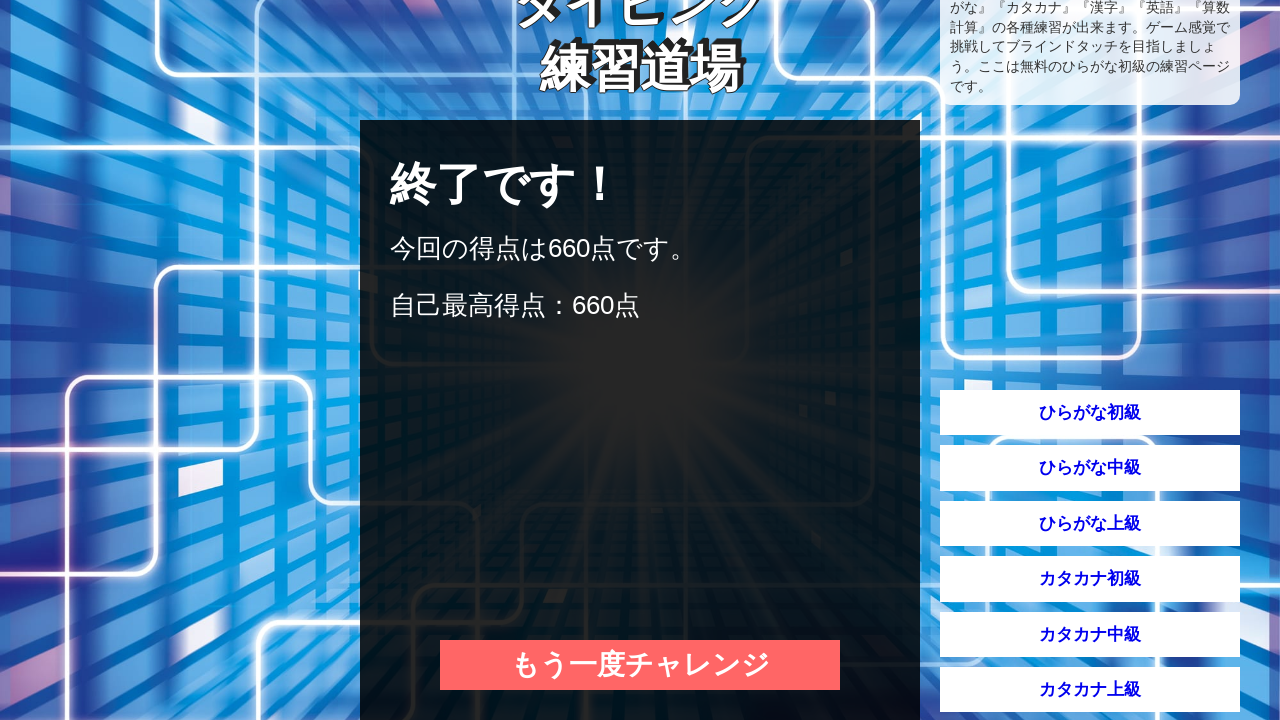